Tests filling out a large form by entering the same text into all input fields and clicking the submit button

Starting URL: http://suninjuly.github.io/huge_form.html

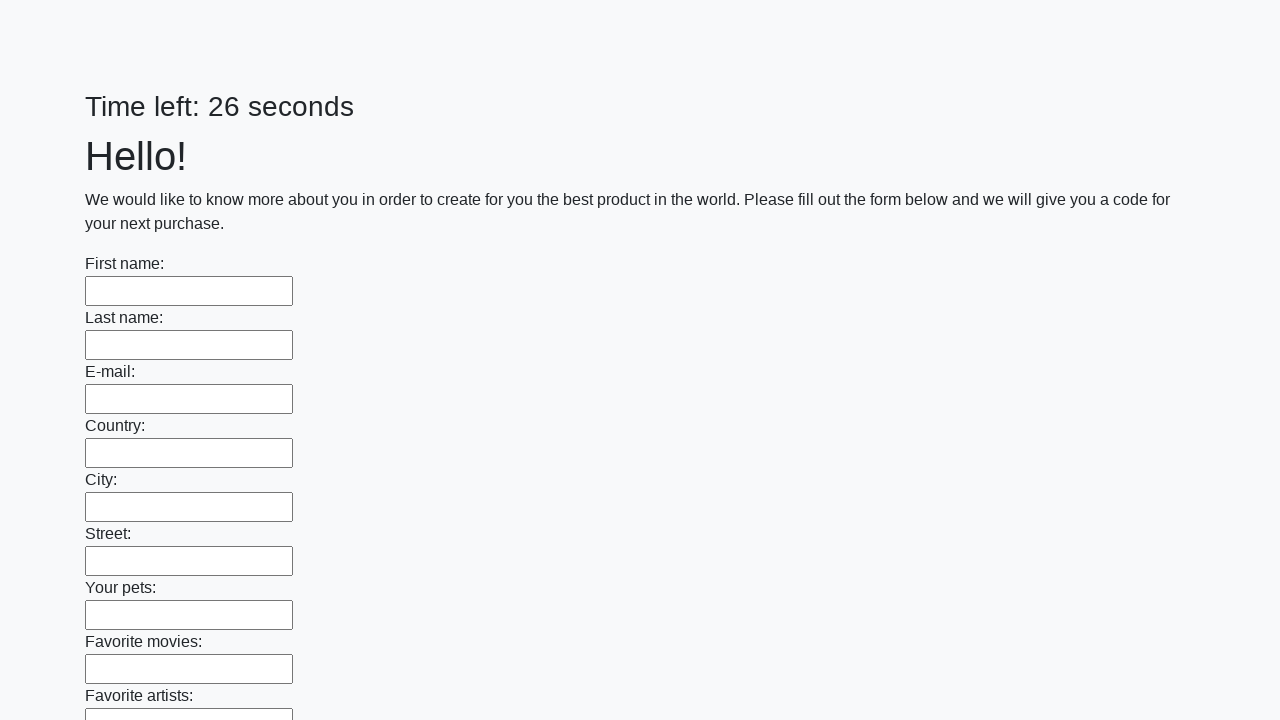

Navigated to huge form page
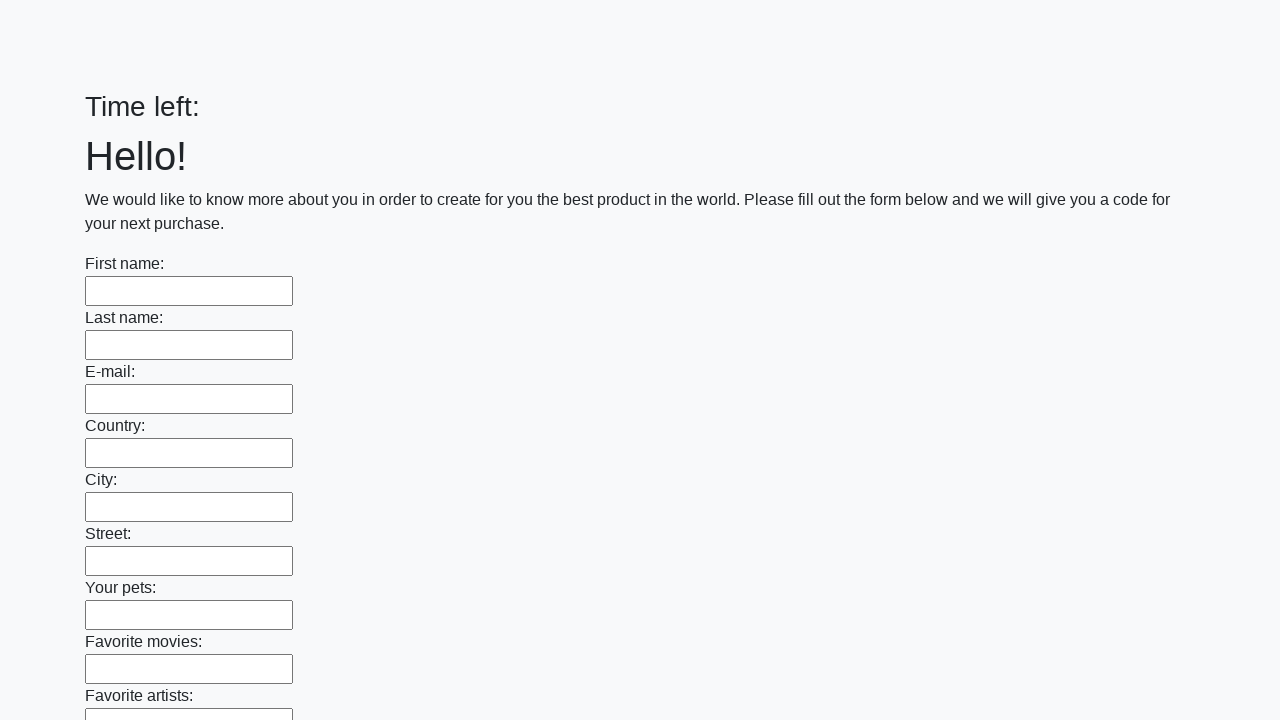

Located all input fields on the form
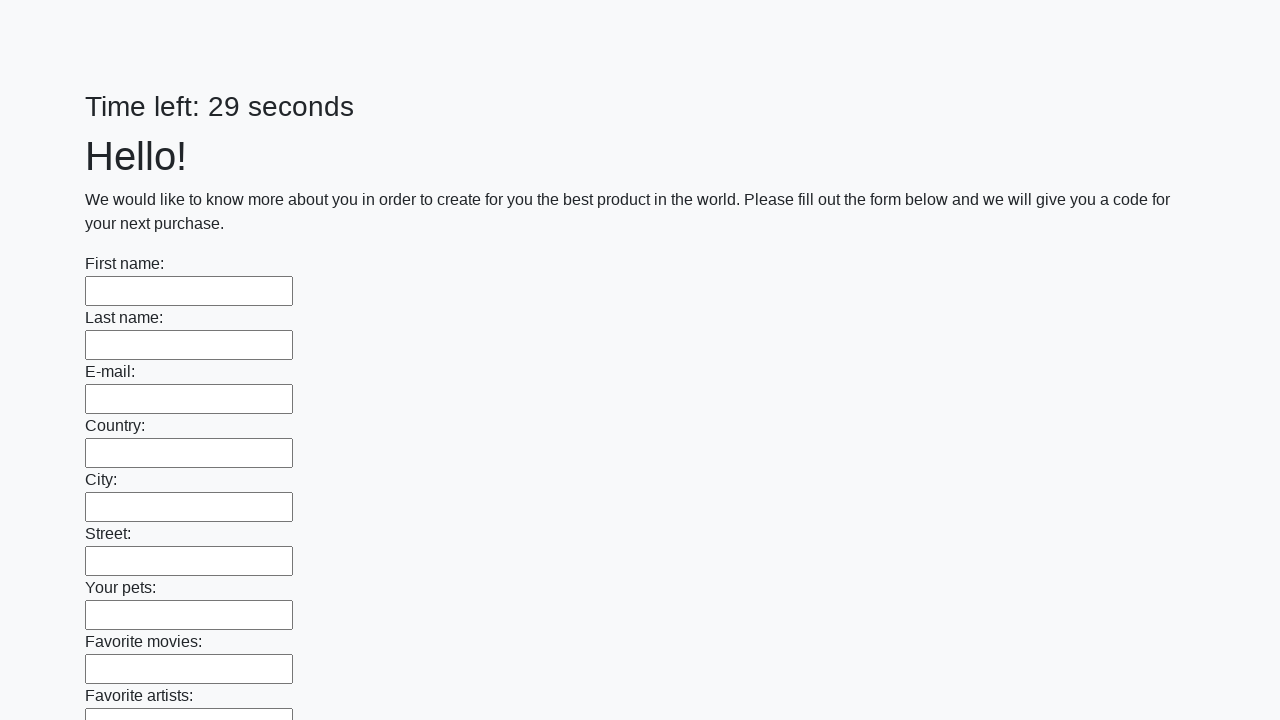

Filled an input field with 'My answer' on input >> nth=0
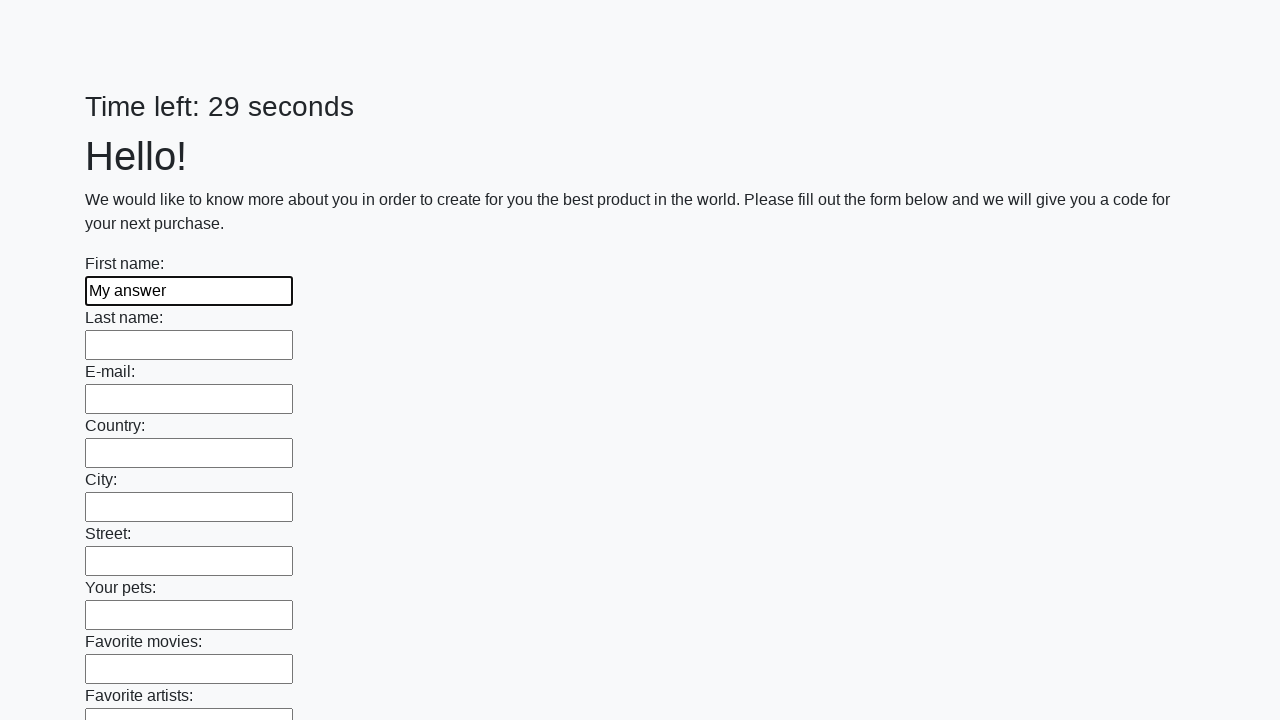

Filled an input field with 'My answer' on input >> nth=1
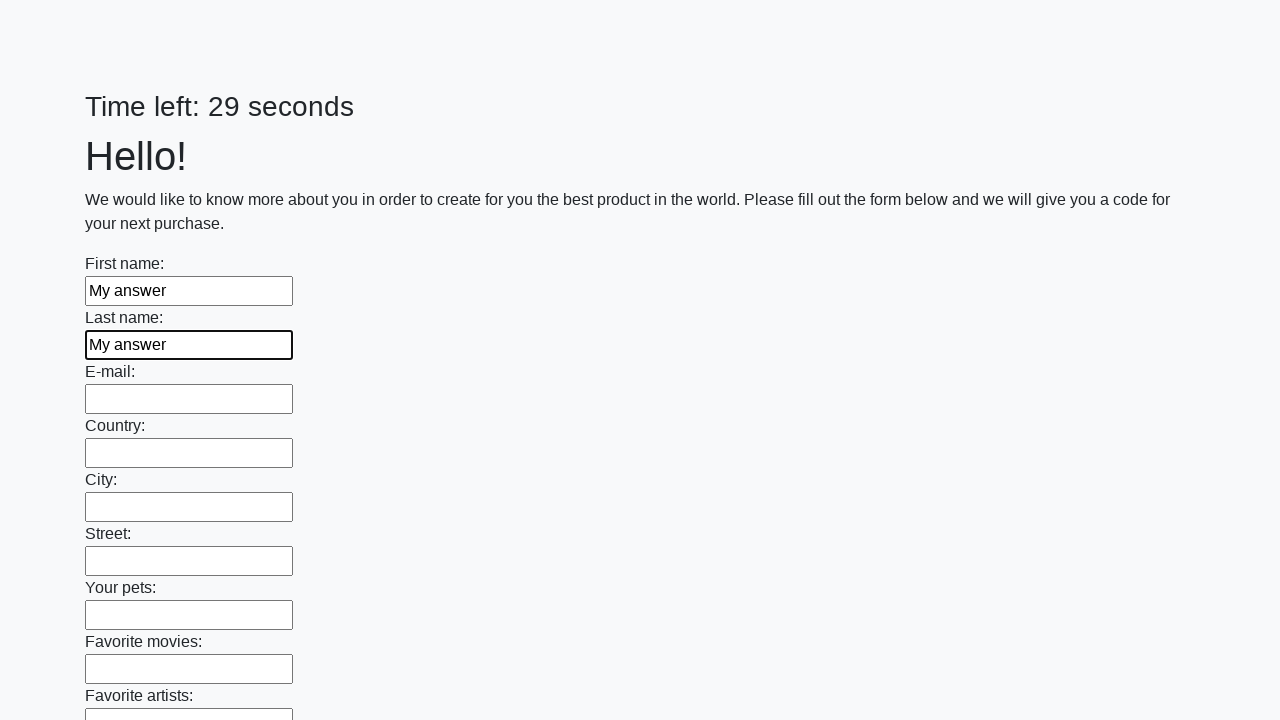

Filled an input field with 'My answer' on input >> nth=2
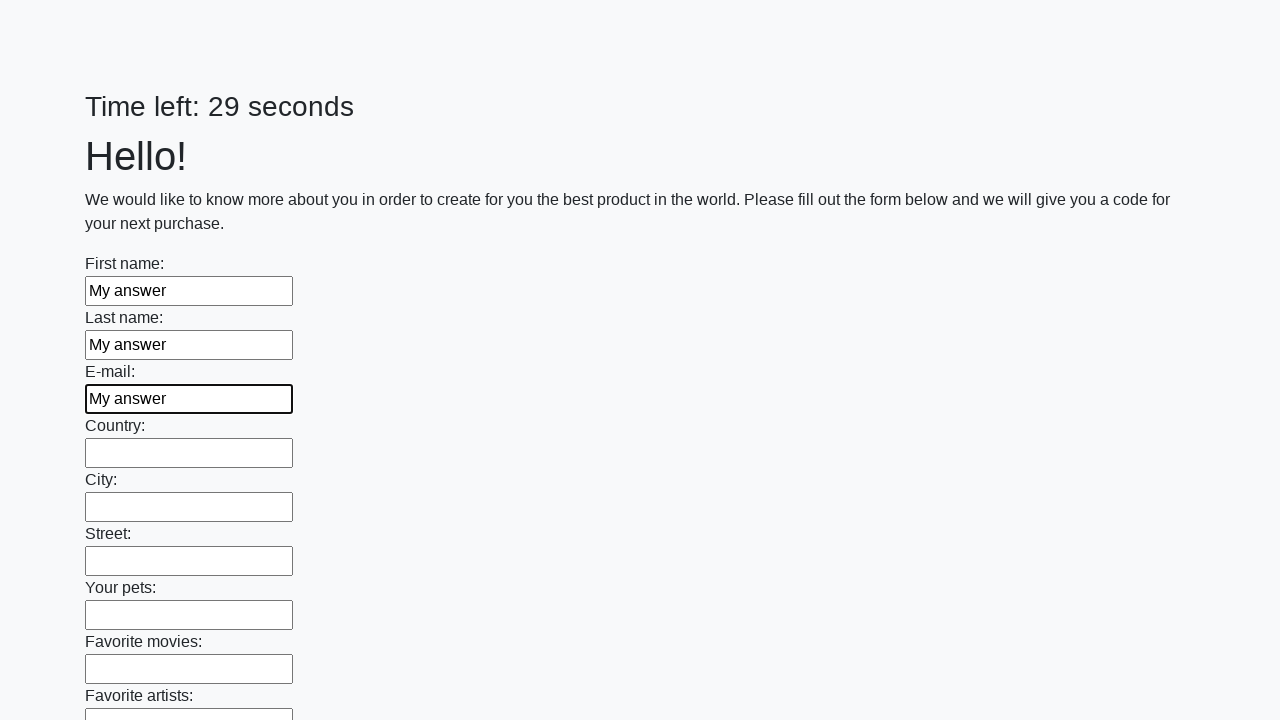

Filled an input field with 'My answer' on input >> nth=3
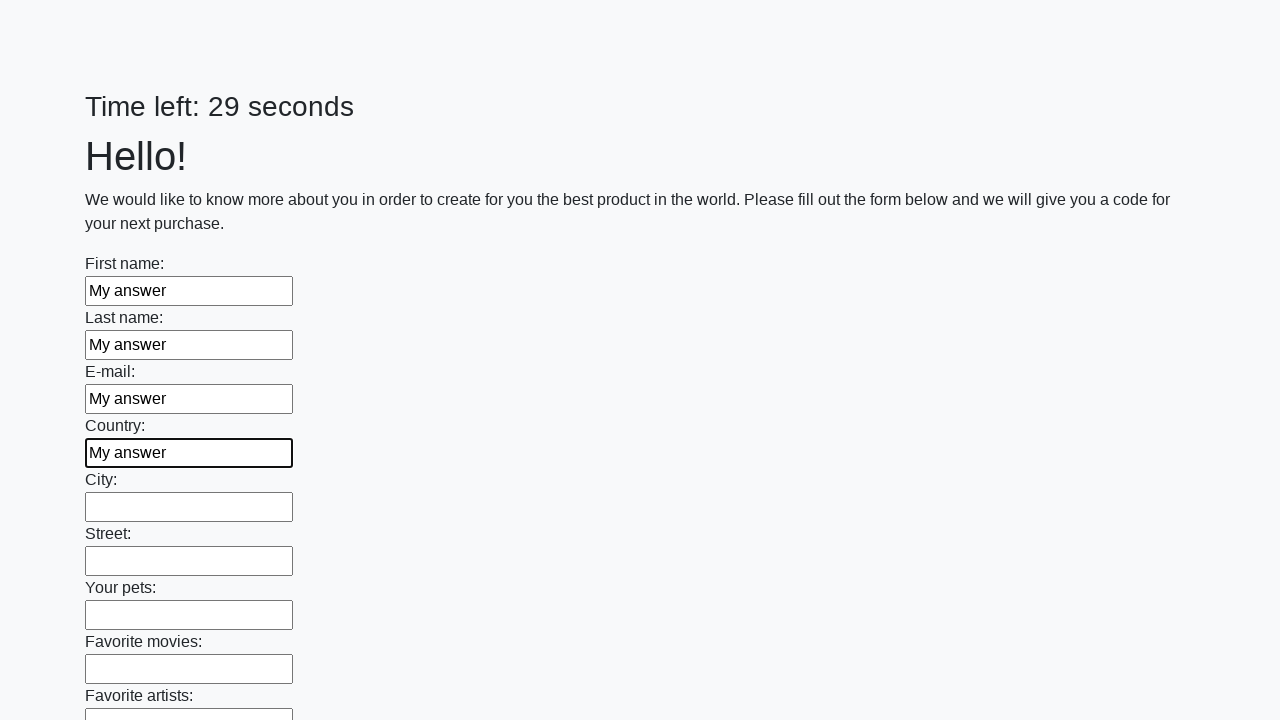

Filled an input field with 'My answer' on input >> nth=4
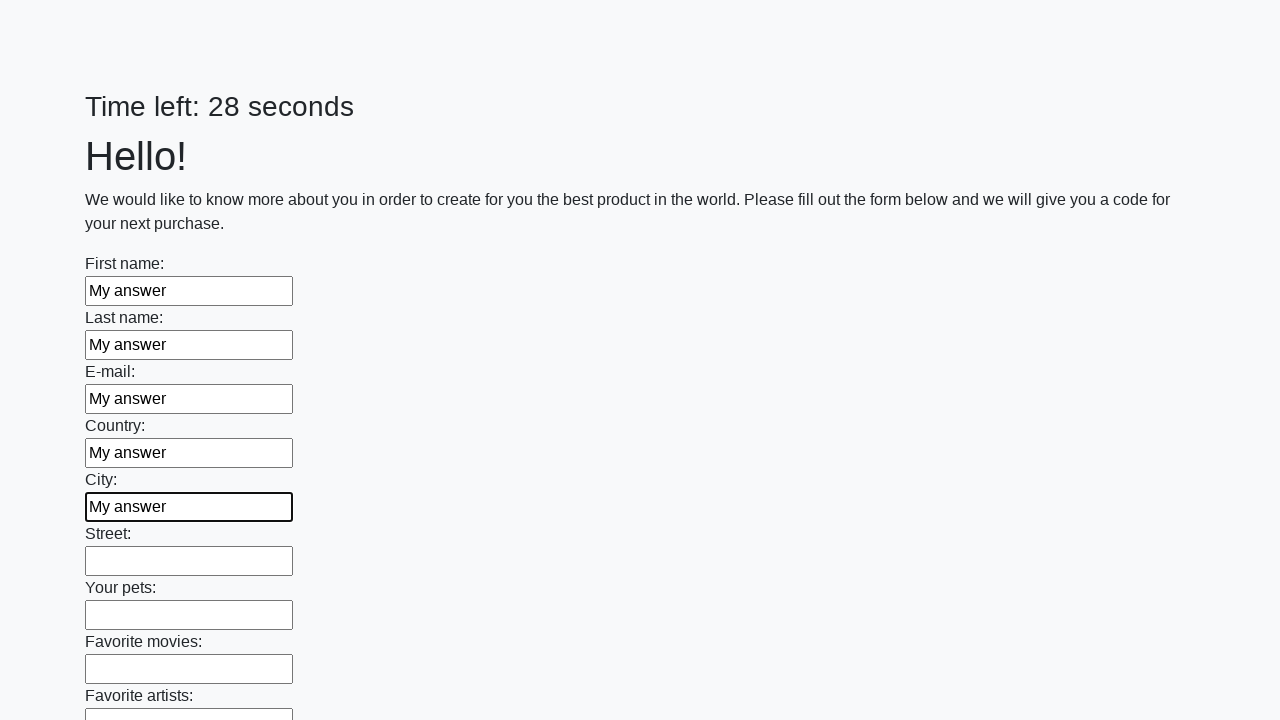

Filled an input field with 'My answer' on input >> nth=5
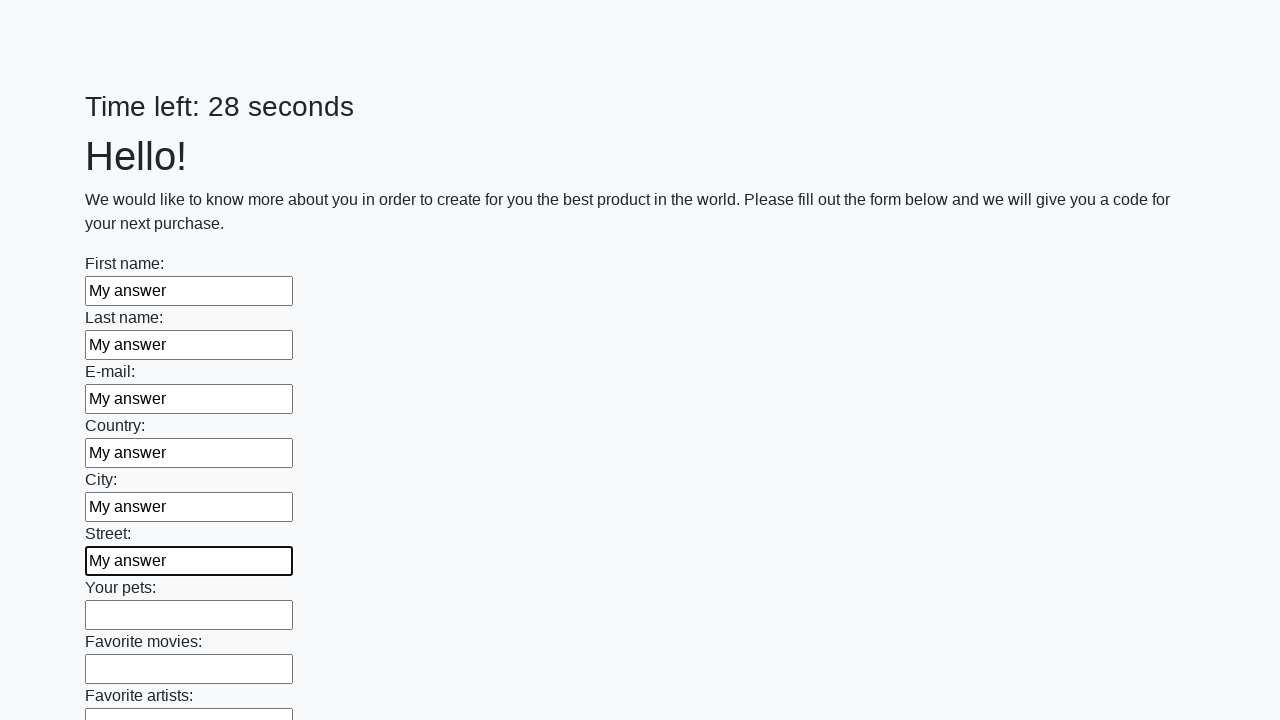

Filled an input field with 'My answer' on input >> nth=6
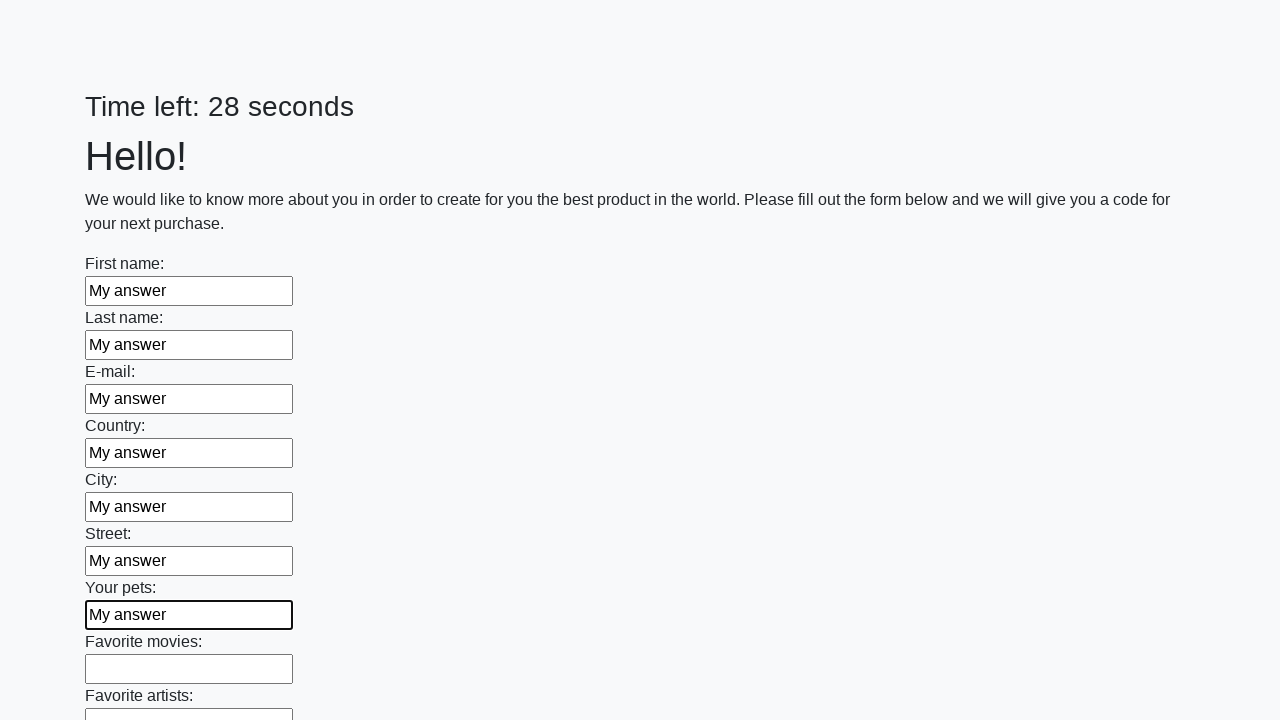

Filled an input field with 'My answer' on input >> nth=7
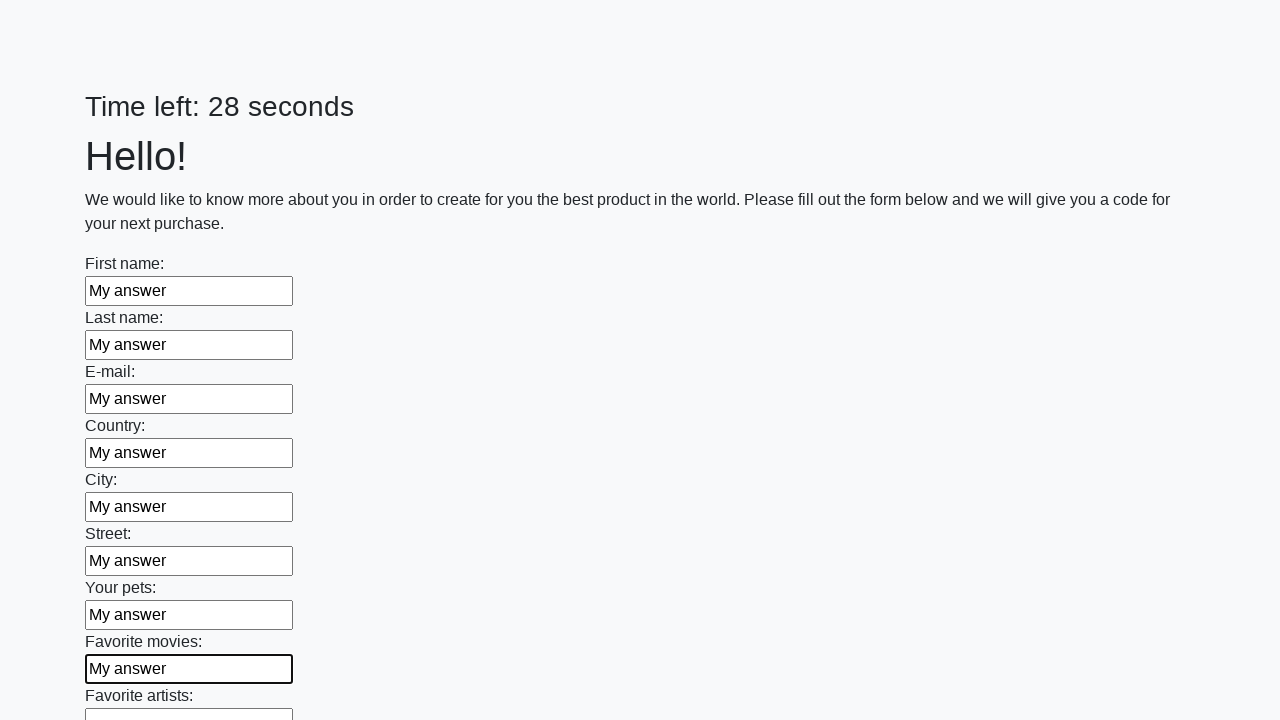

Filled an input field with 'My answer' on input >> nth=8
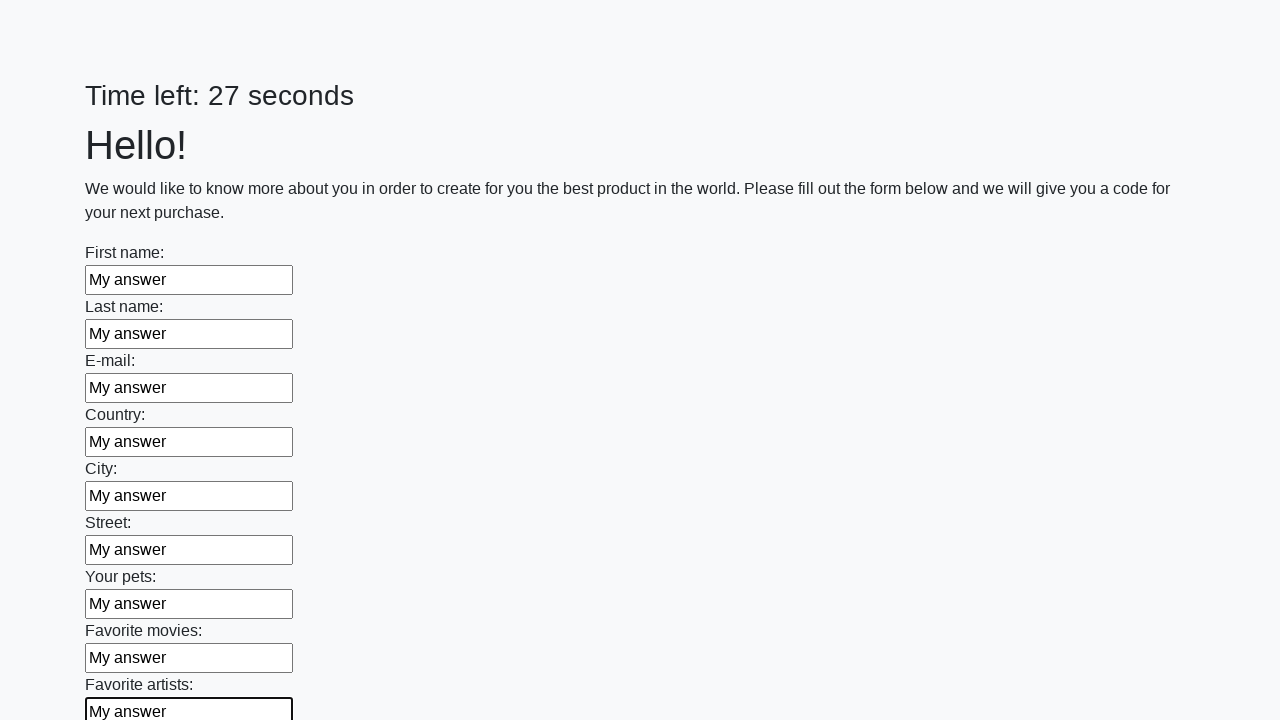

Filled an input field with 'My answer' on input >> nth=9
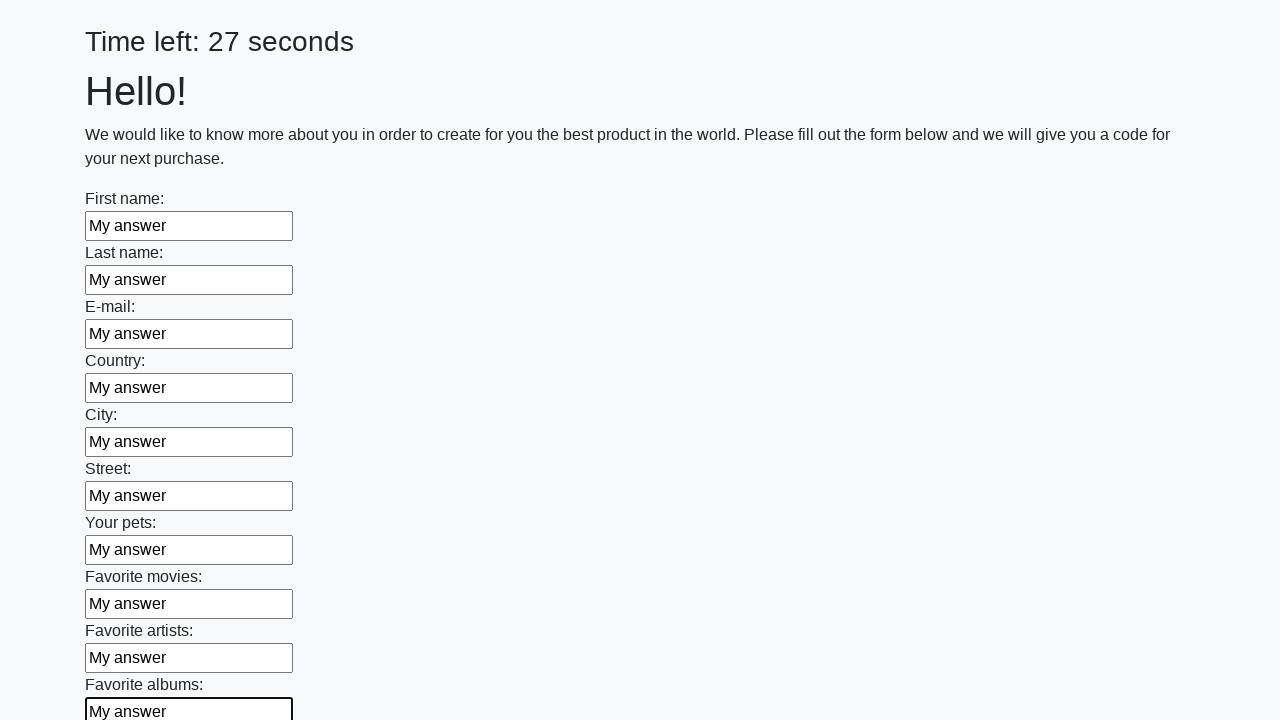

Filled an input field with 'My answer' on input >> nth=10
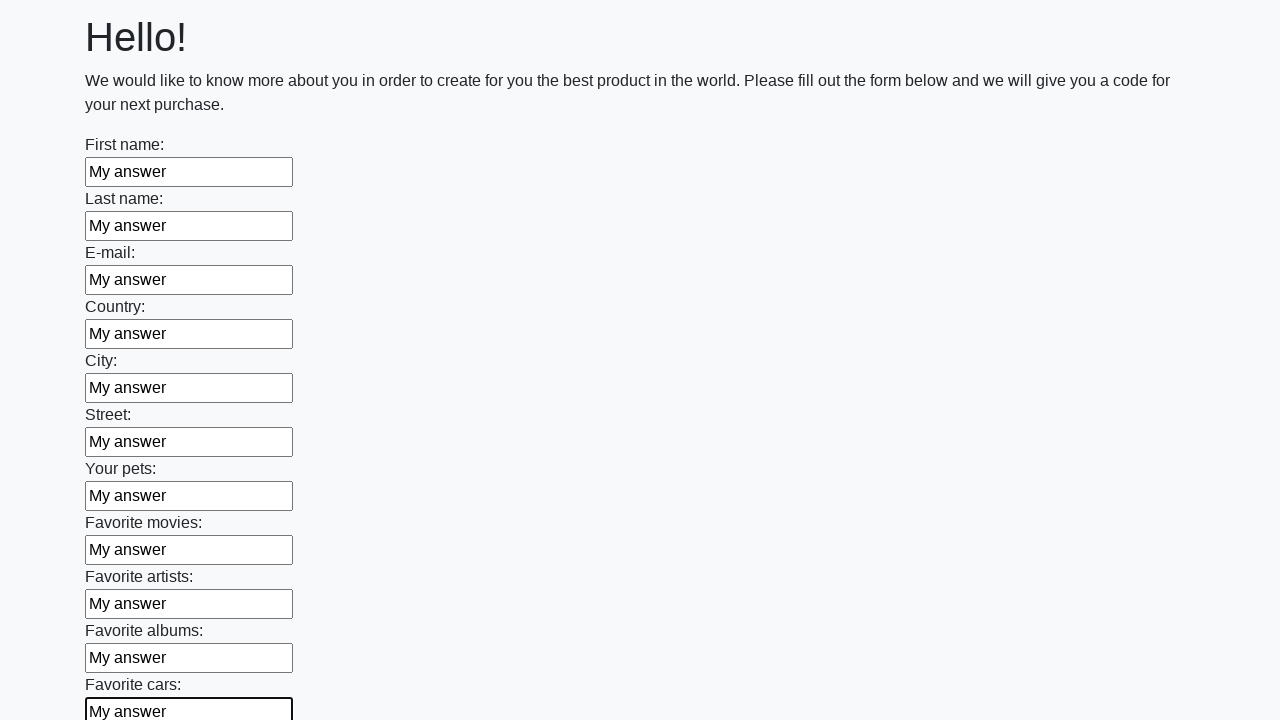

Filled an input field with 'My answer' on input >> nth=11
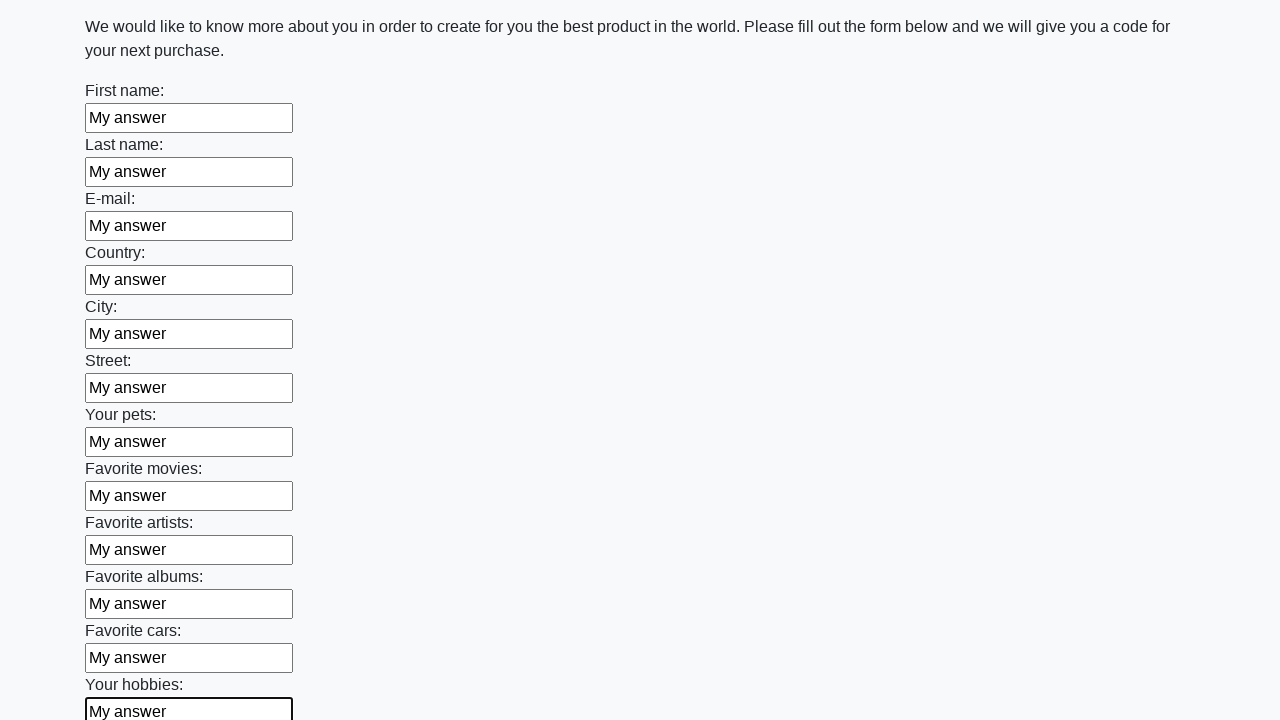

Filled an input field with 'My answer' on input >> nth=12
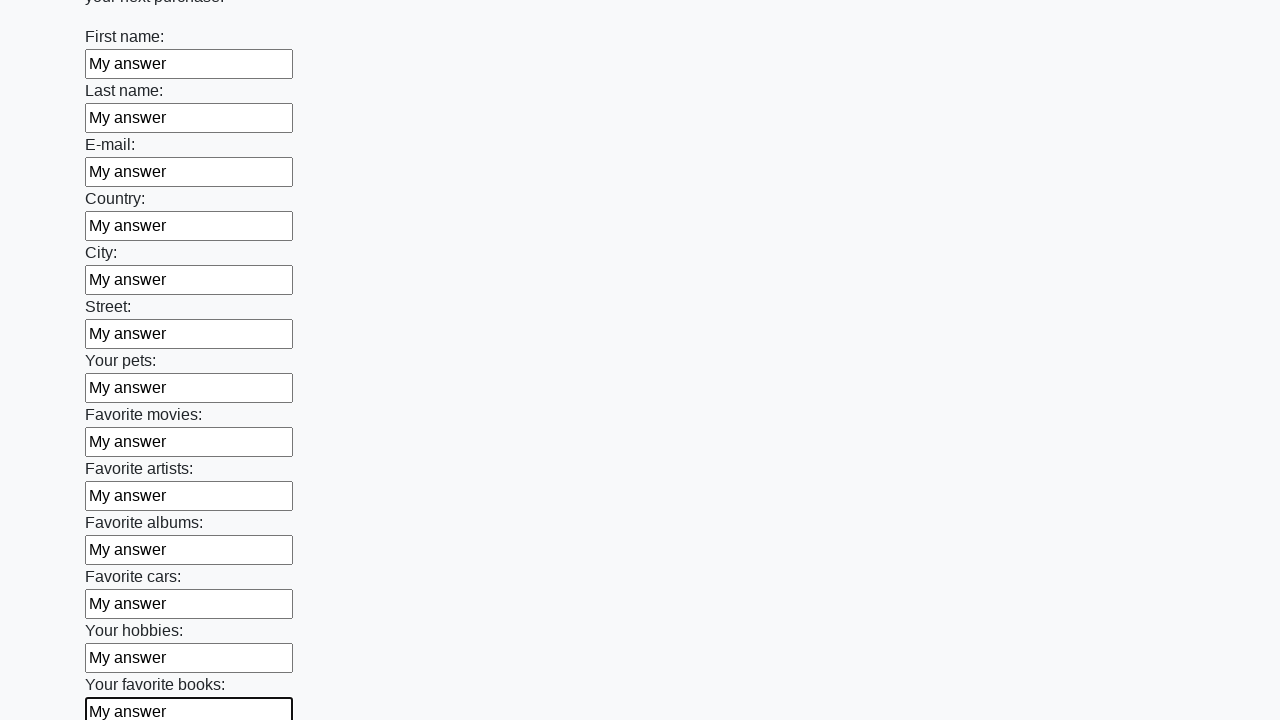

Filled an input field with 'My answer' on input >> nth=13
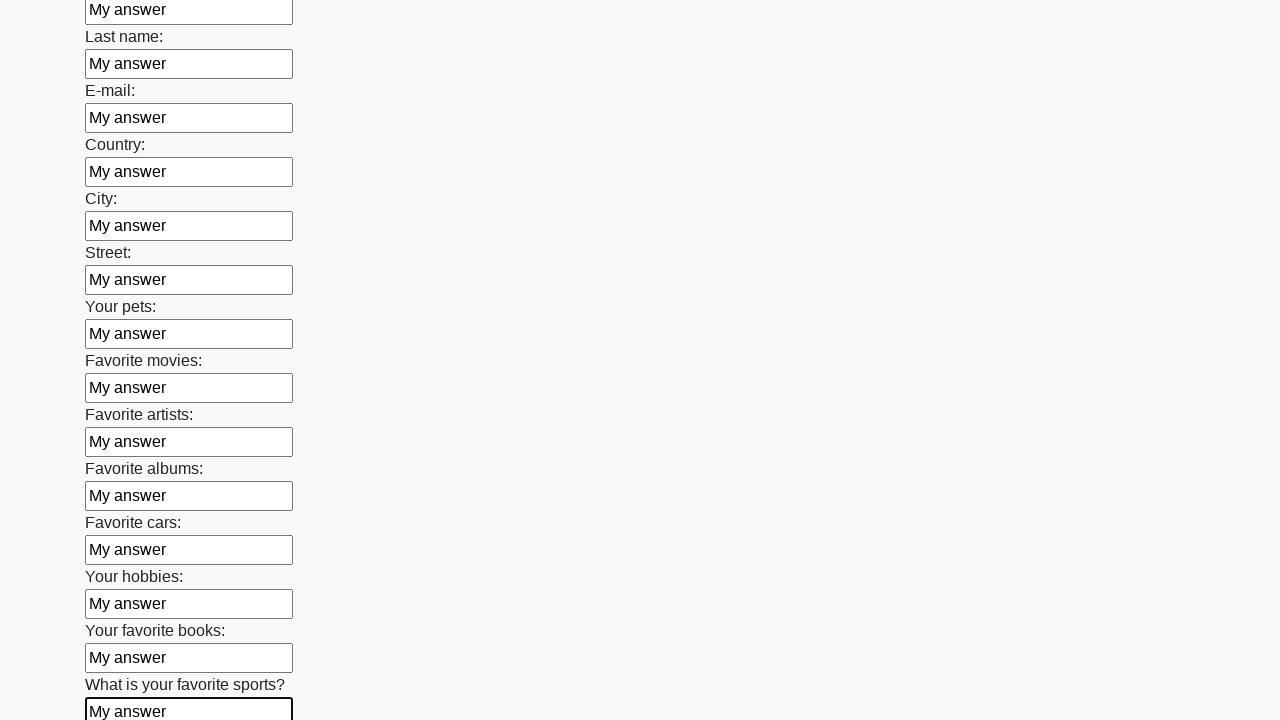

Filled an input field with 'My answer' on input >> nth=14
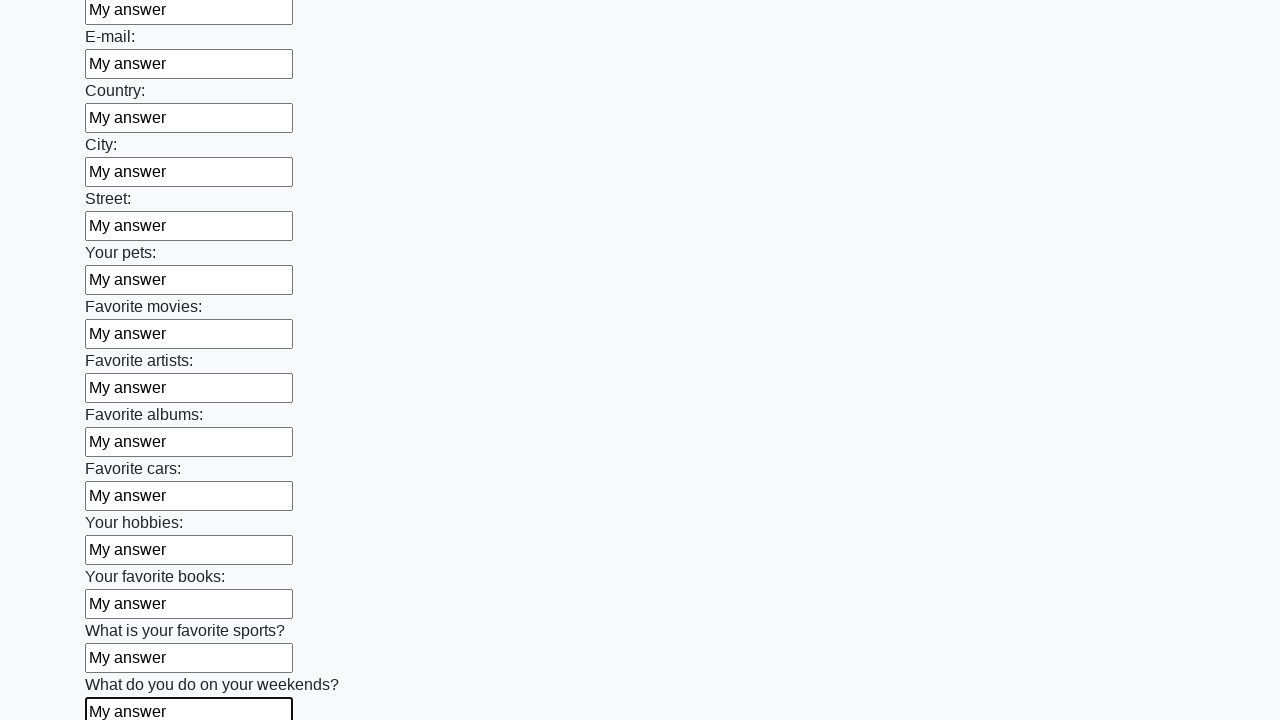

Filled an input field with 'My answer' on input >> nth=15
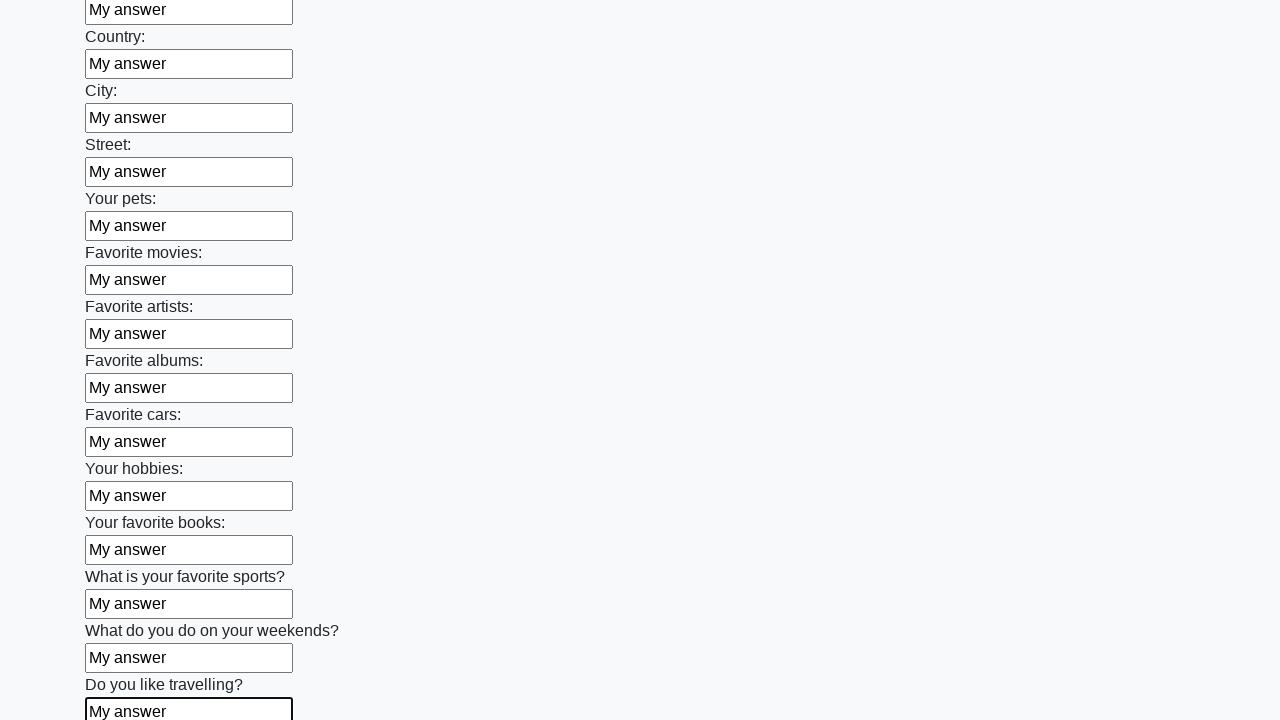

Filled an input field with 'My answer' on input >> nth=16
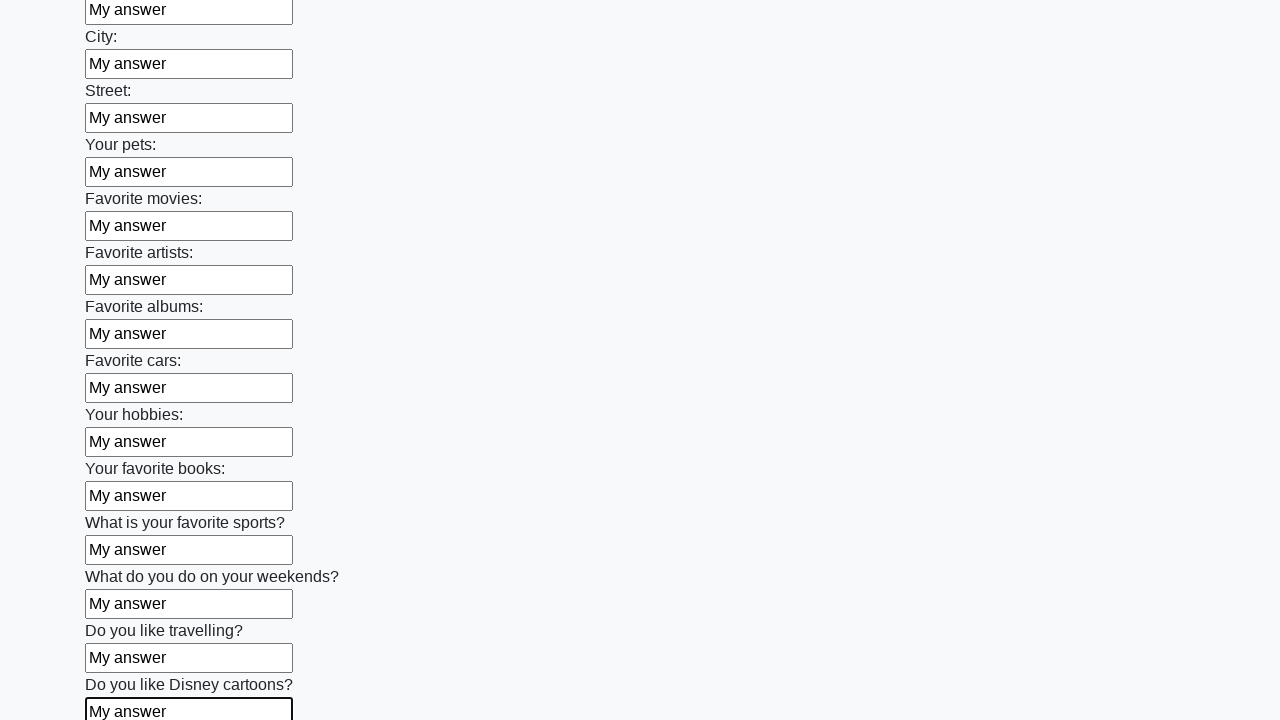

Filled an input field with 'My answer' on input >> nth=17
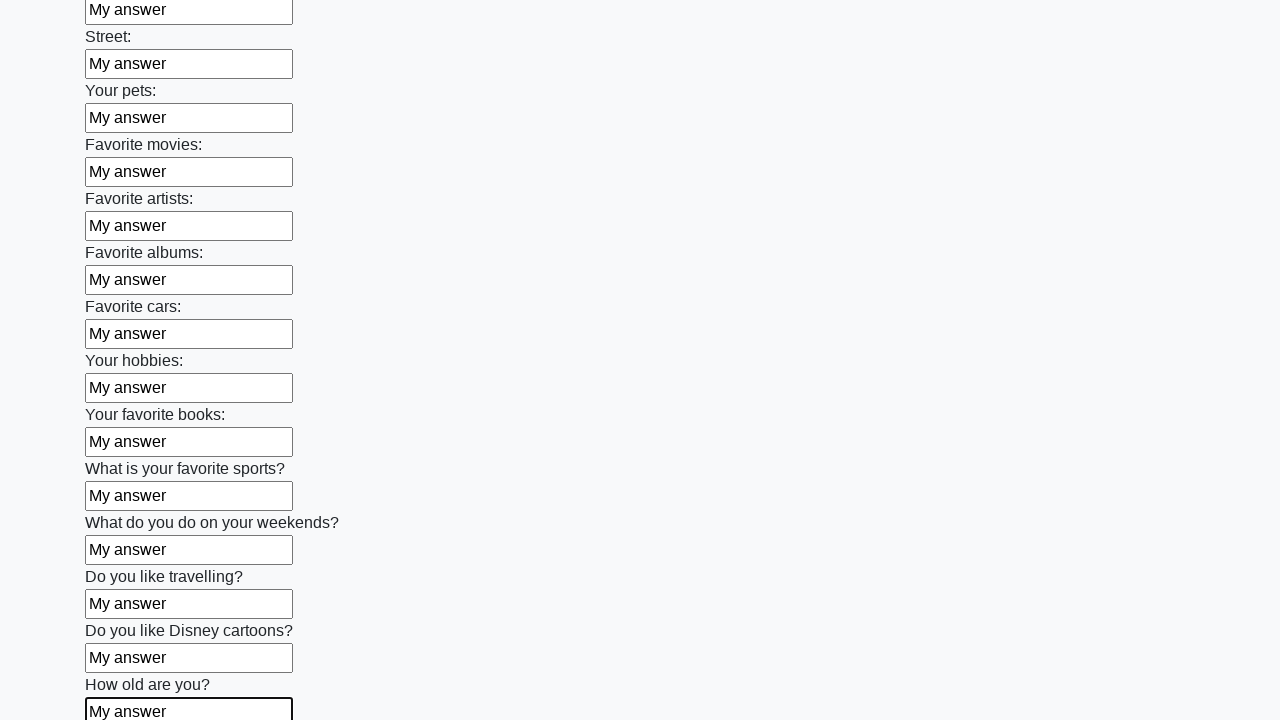

Filled an input field with 'My answer' on input >> nth=18
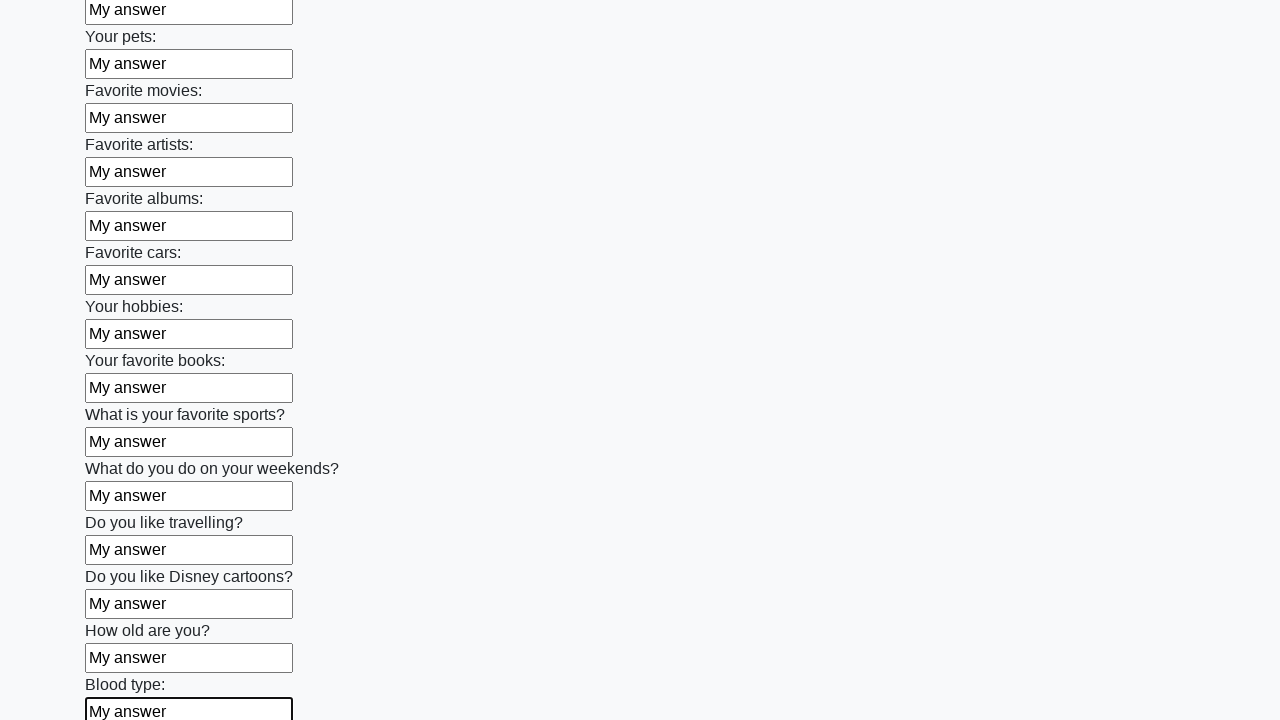

Filled an input field with 'My answer' on input >> nth=19
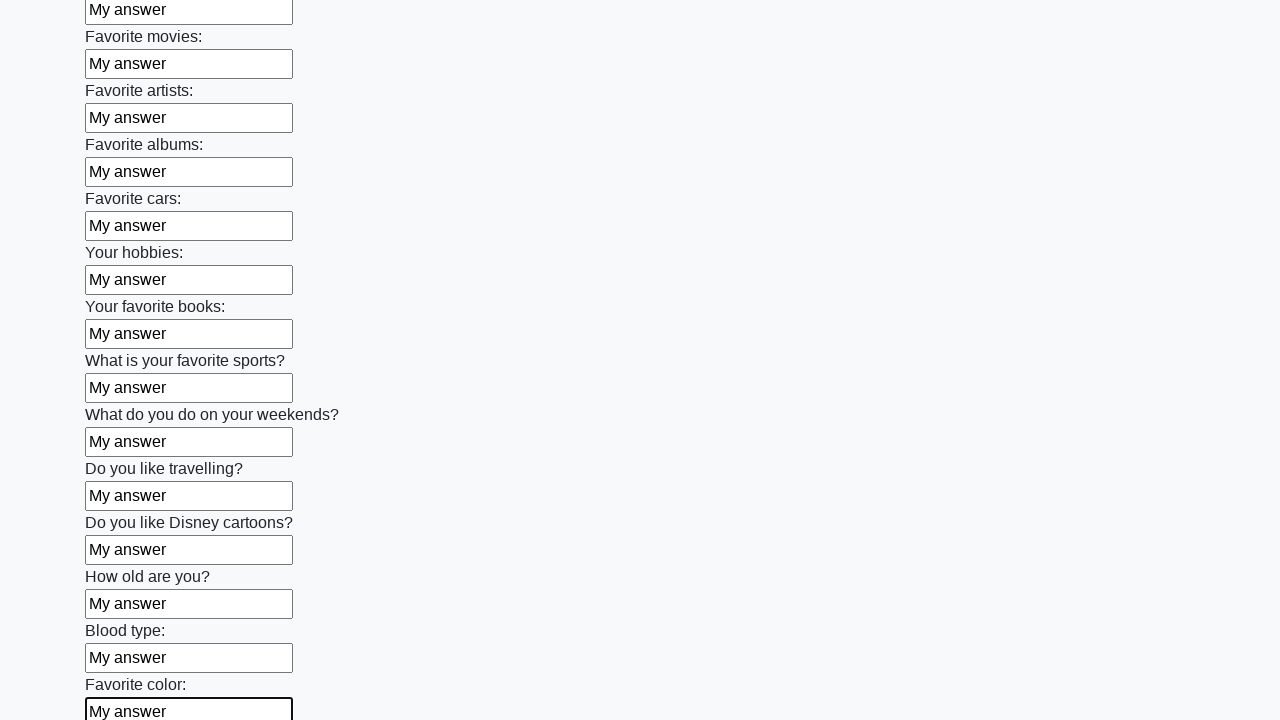

Filled an input field with 'My answer' on input >> nth=20
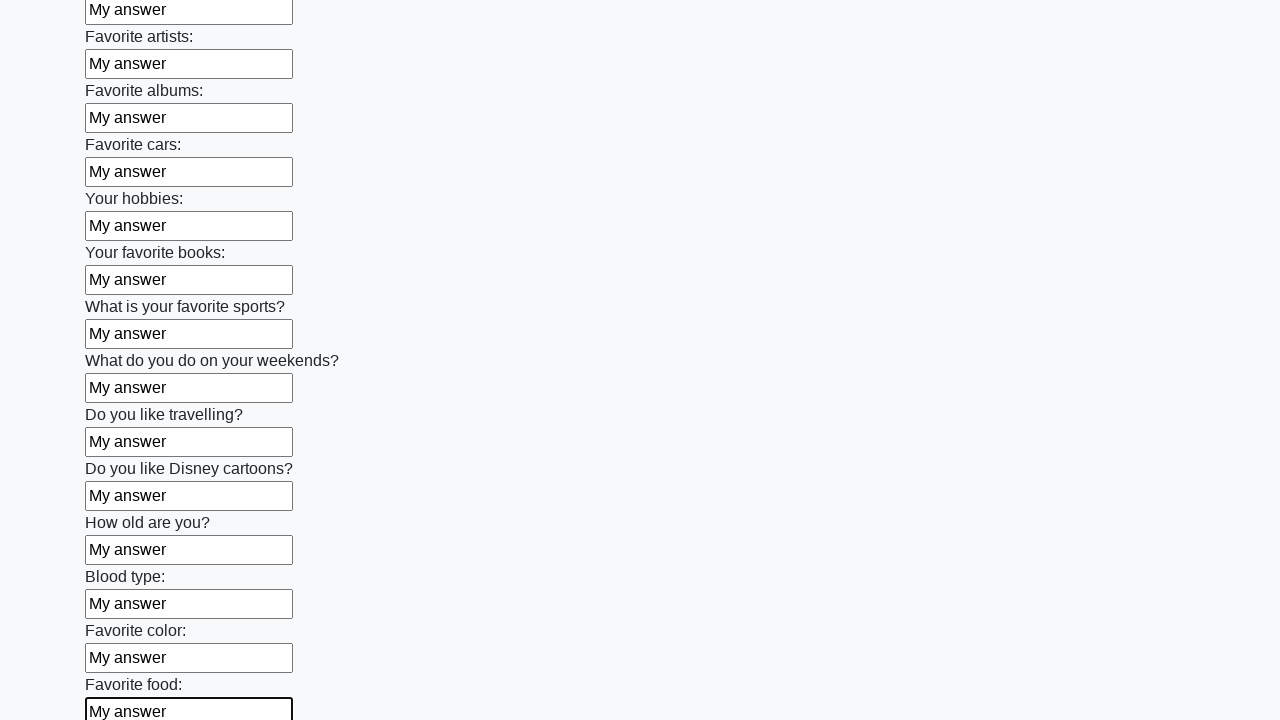

Filled an input field with 'My answer' on input >> nth=21
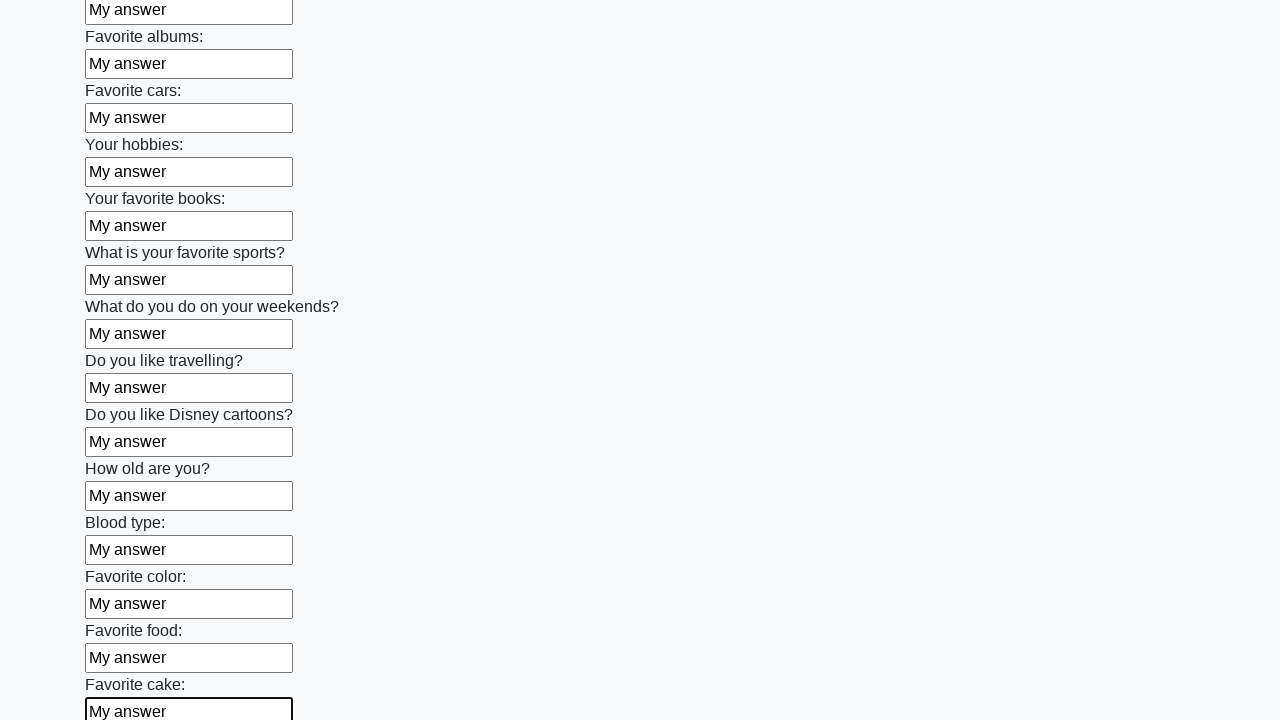

Filled an input field with 'My answer' on input >> nth=22
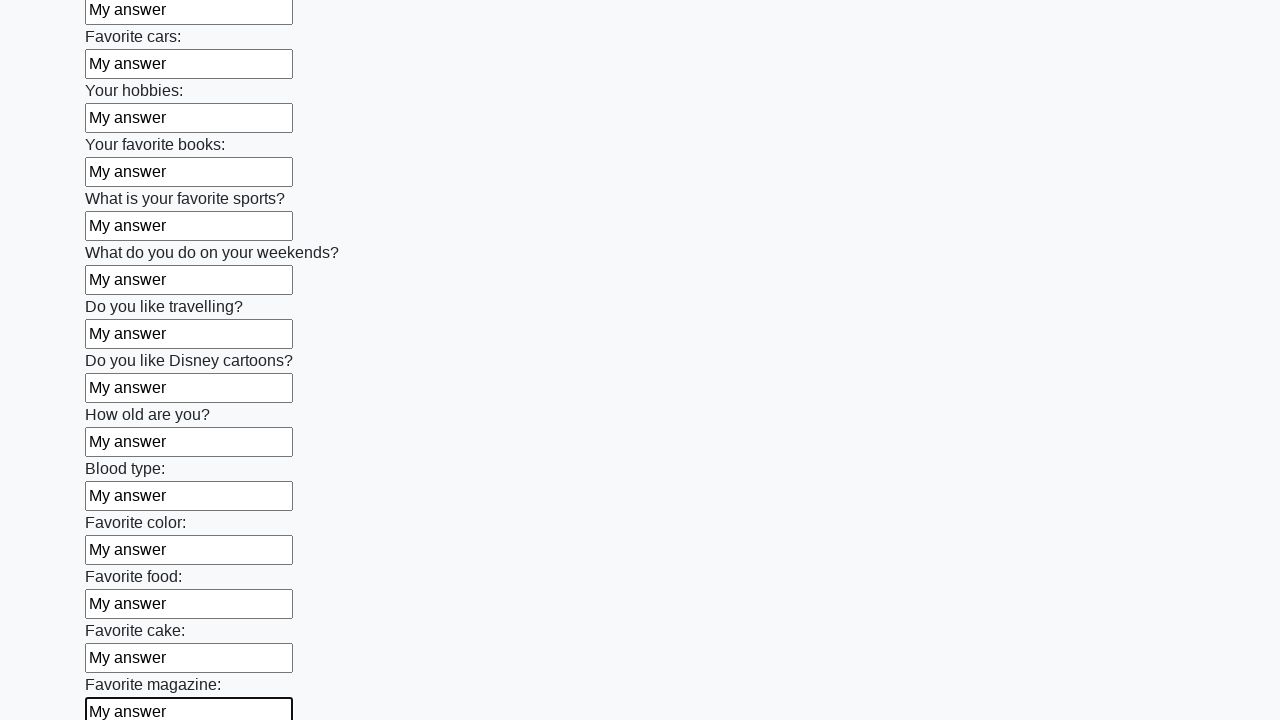

Filled an input field with 'My answer' on input >> nth=23
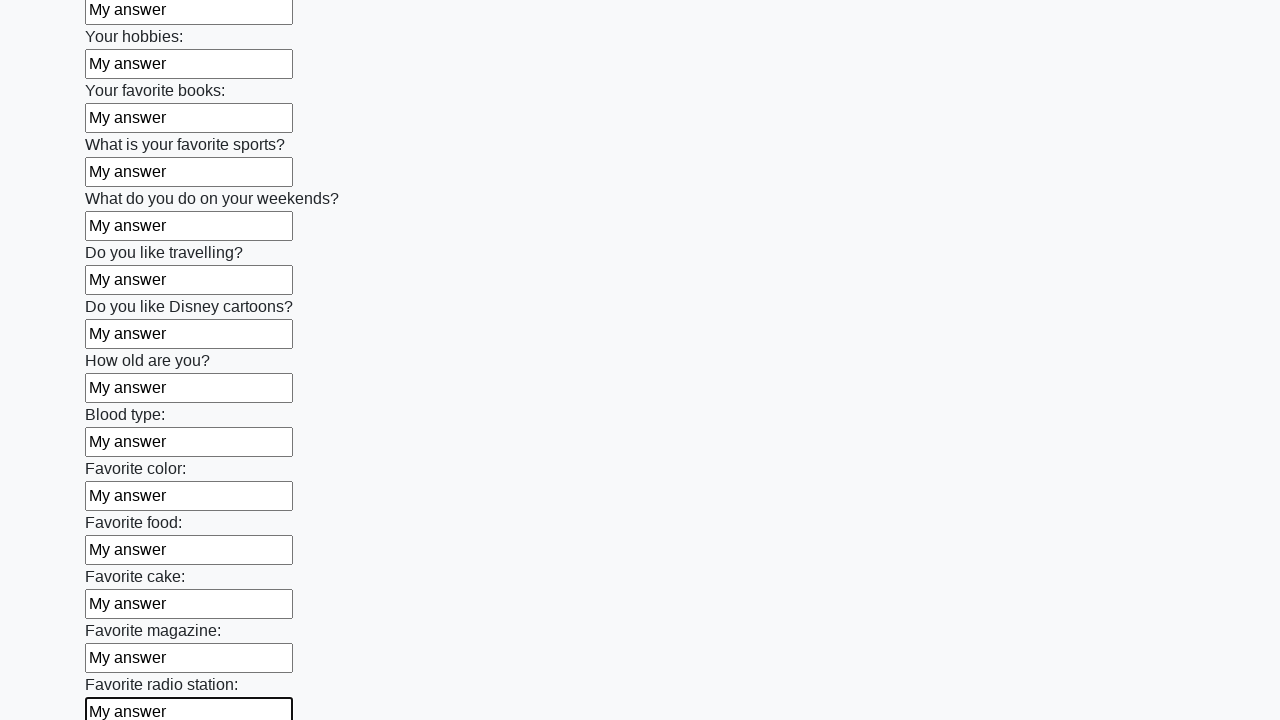

Filled an input field with 'My answer' on input >> nth=24
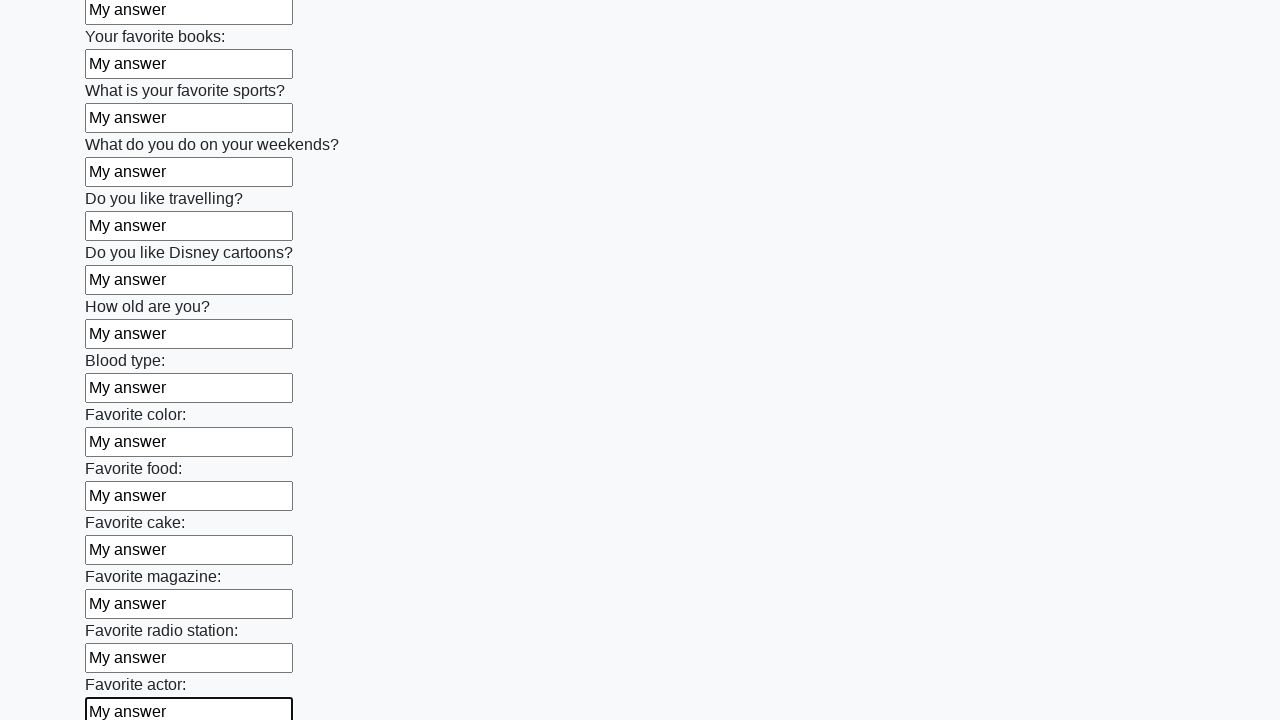

Filled an input field with 'My answer' on input >> nth=25
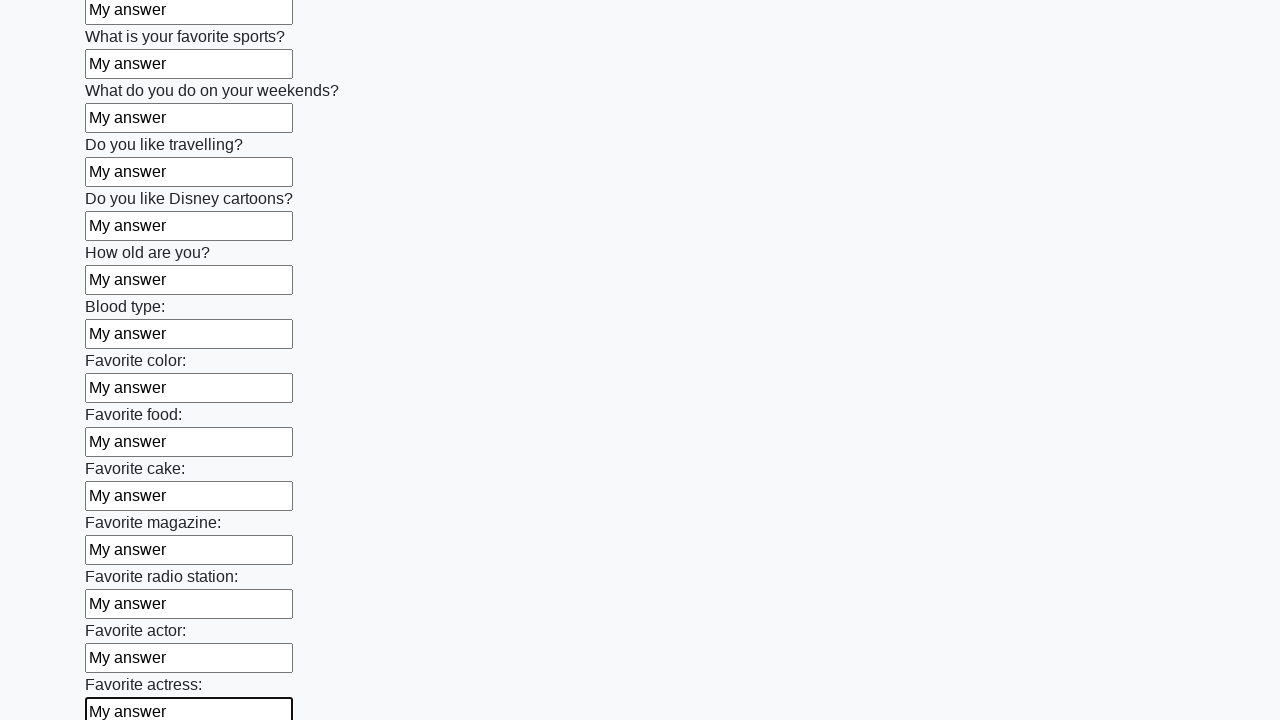

Filled an input field with 'My answer' on input >> nth=26
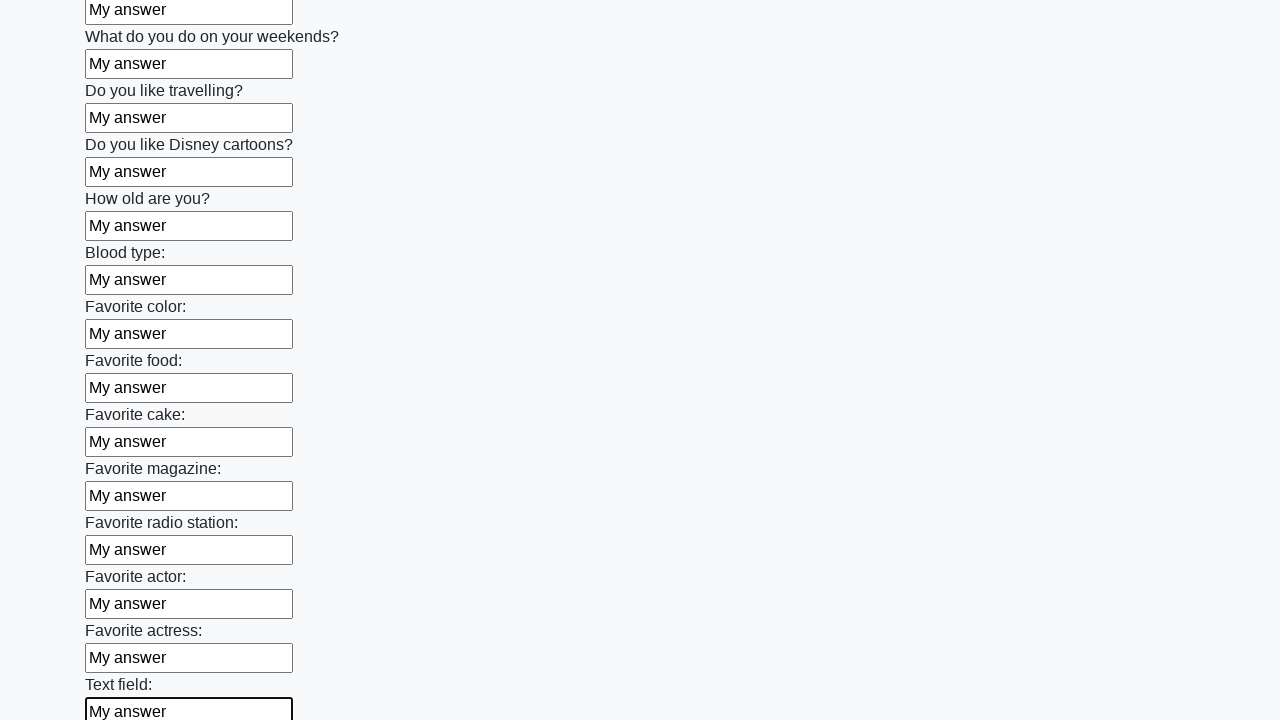

Filled an input field with 'My answer' on input >> nth=27
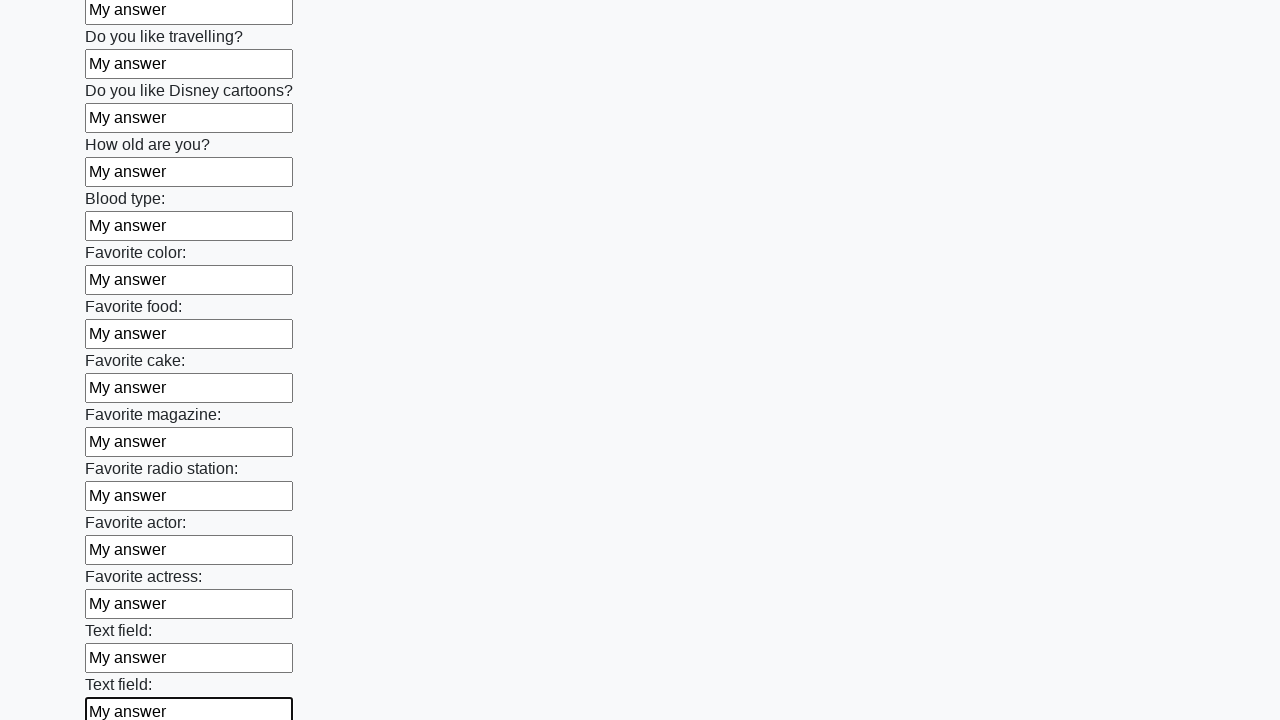

Filled an input field with 'My answer' on input >> nth=28
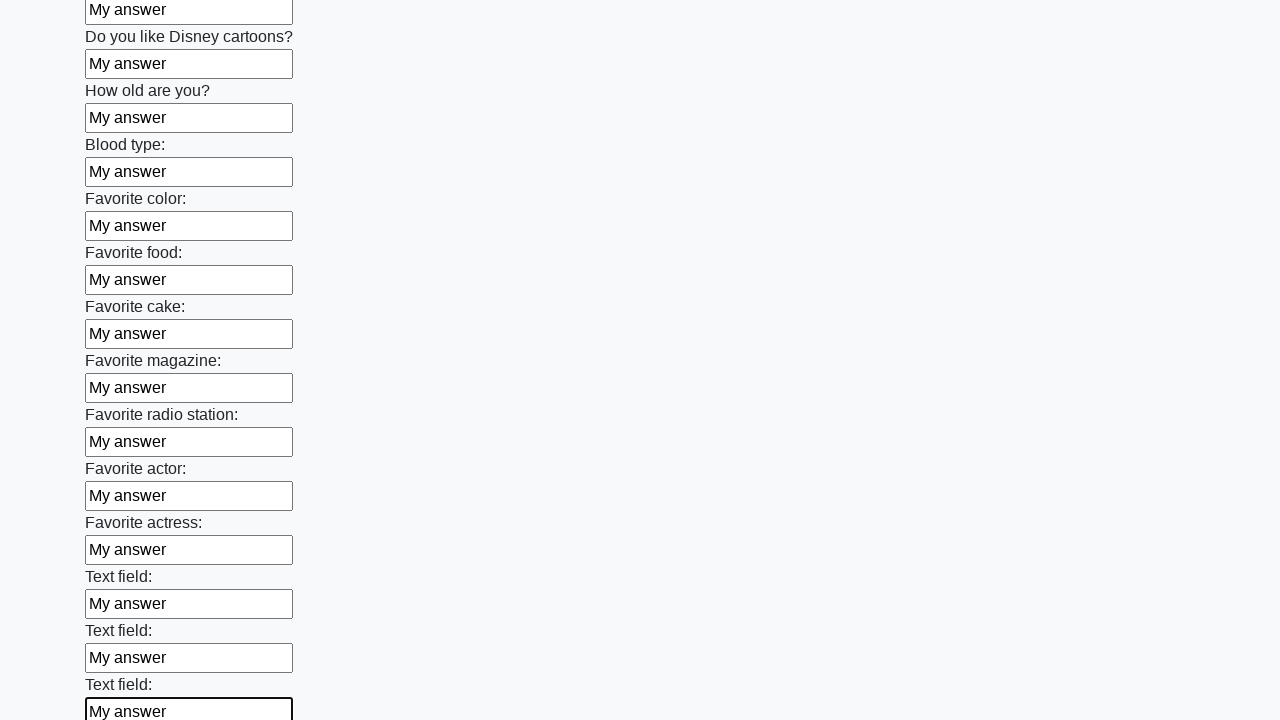

Filled an input field with 'My answer' on input >> nth=29
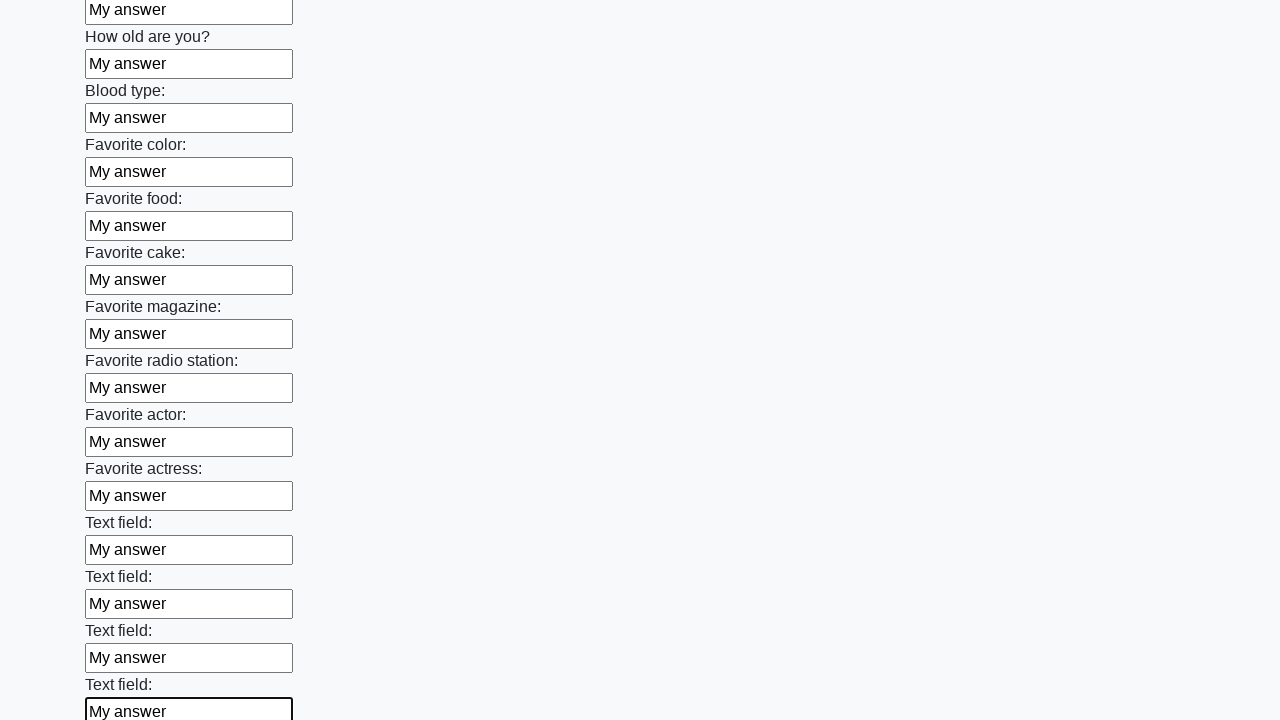

Filled an input field with 'My answer' on input >> nth=30
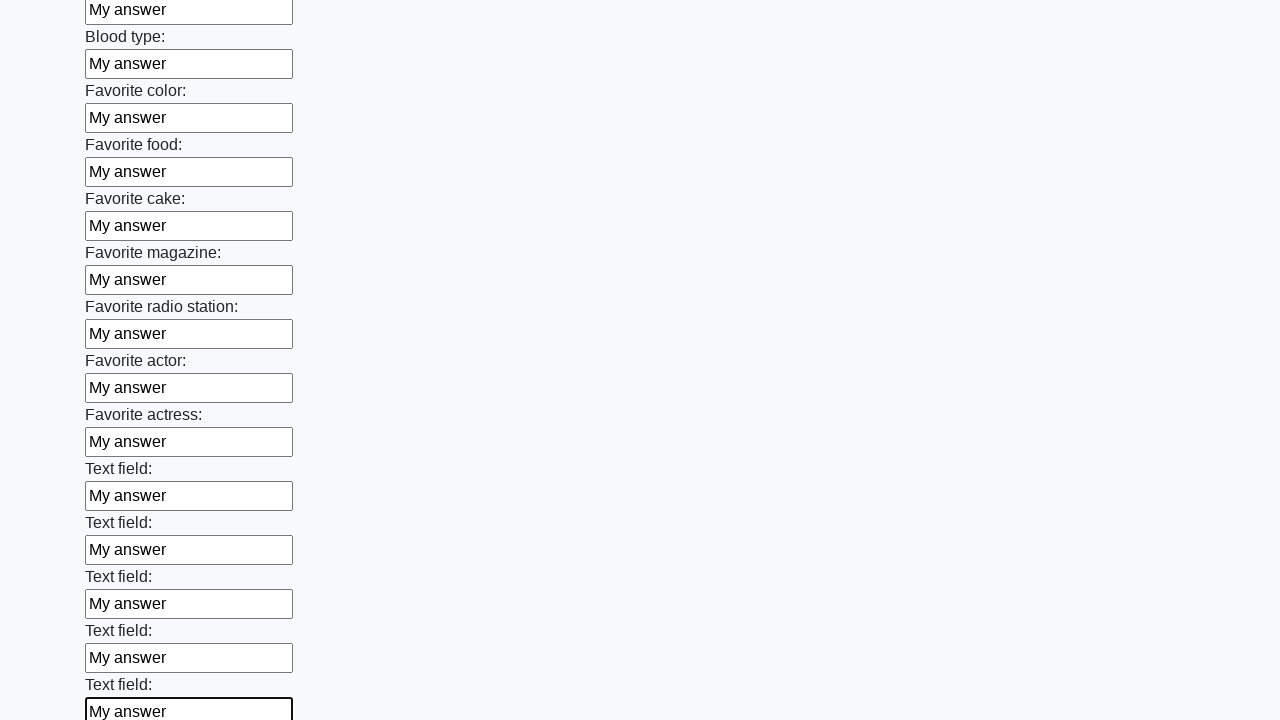

Filled an input field with 'My answer' on input >> nth=31
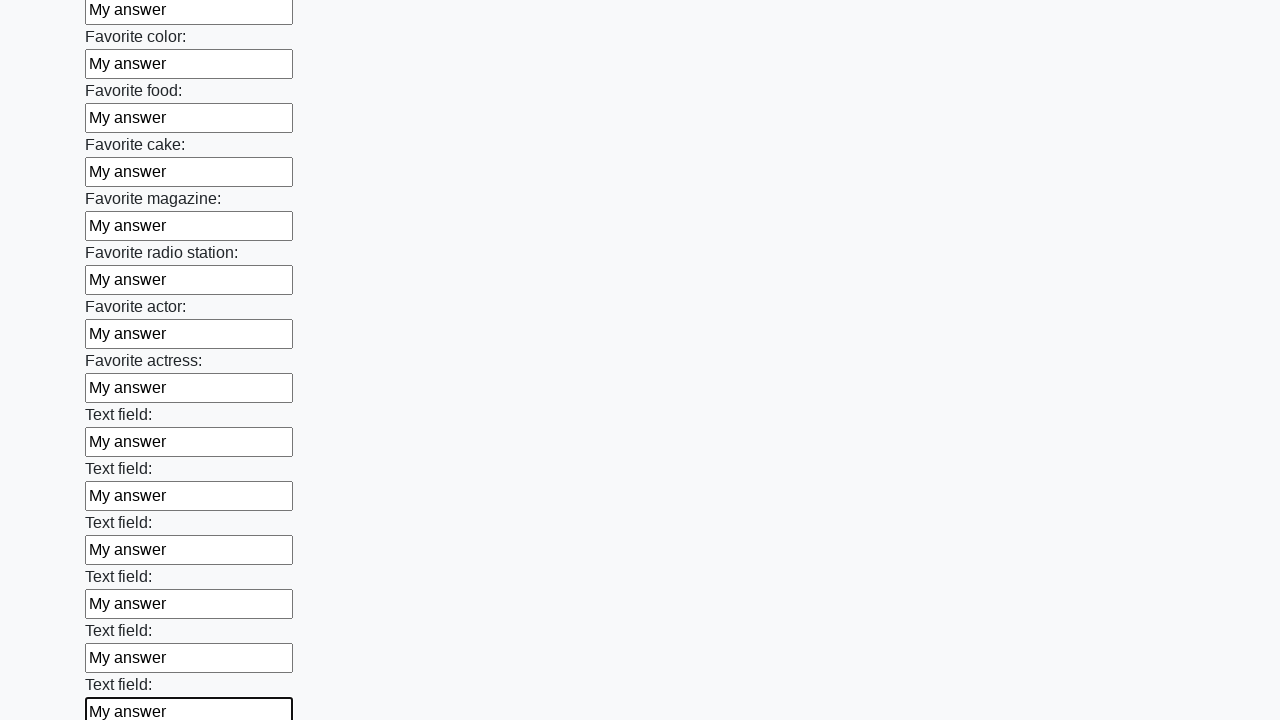

Filled an input field with 'My answer' on input >> nth=32
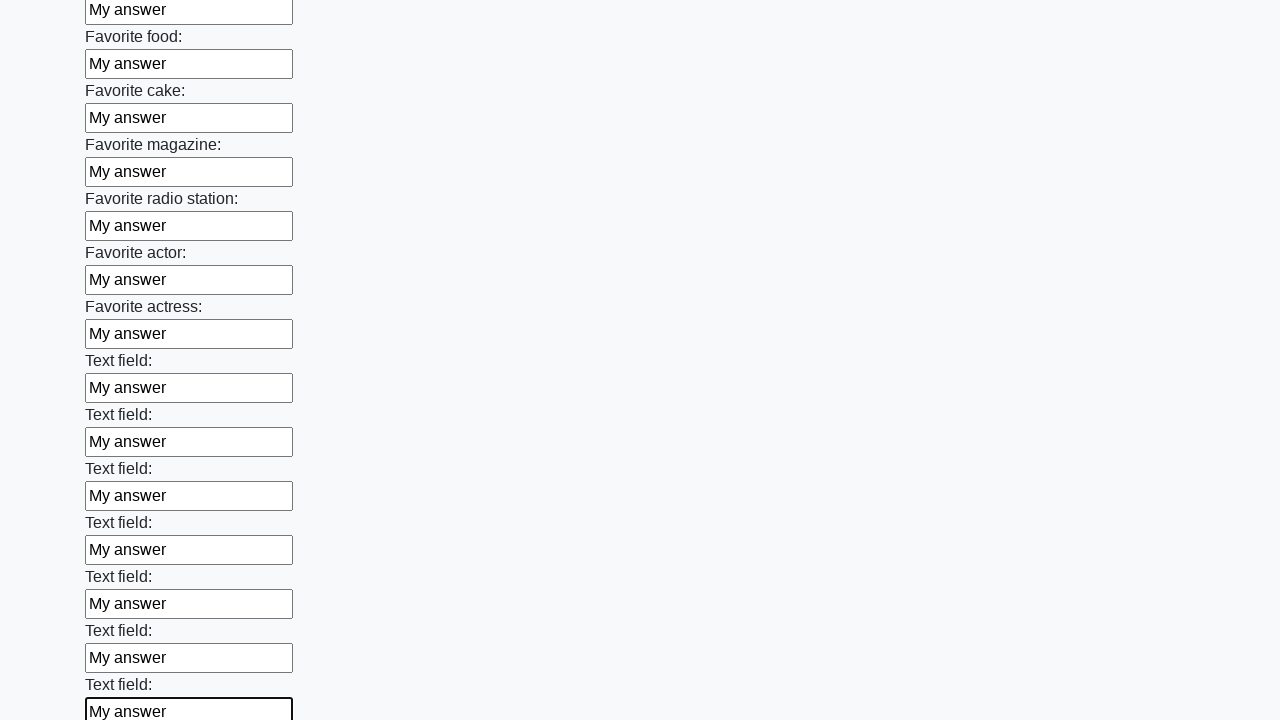

Filled an input field with 'My answer' on input >> nth=33
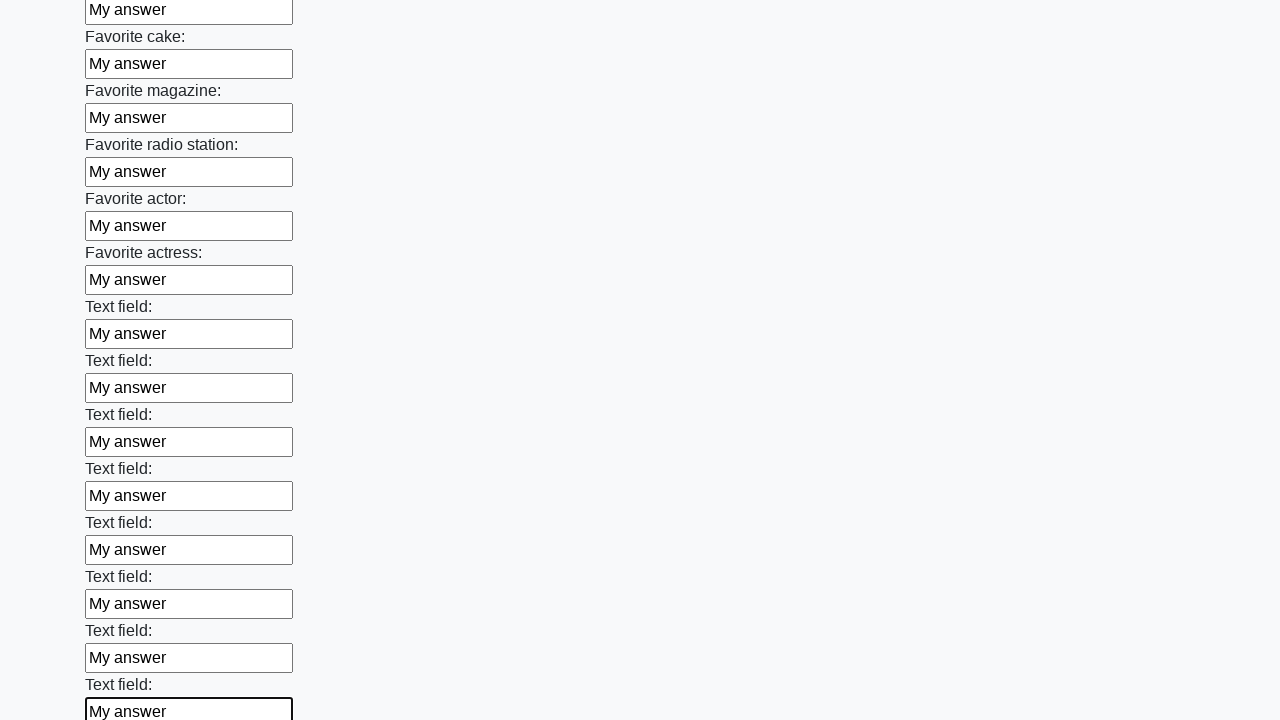

Filled an input field with 'My answer' on input >> nth=34
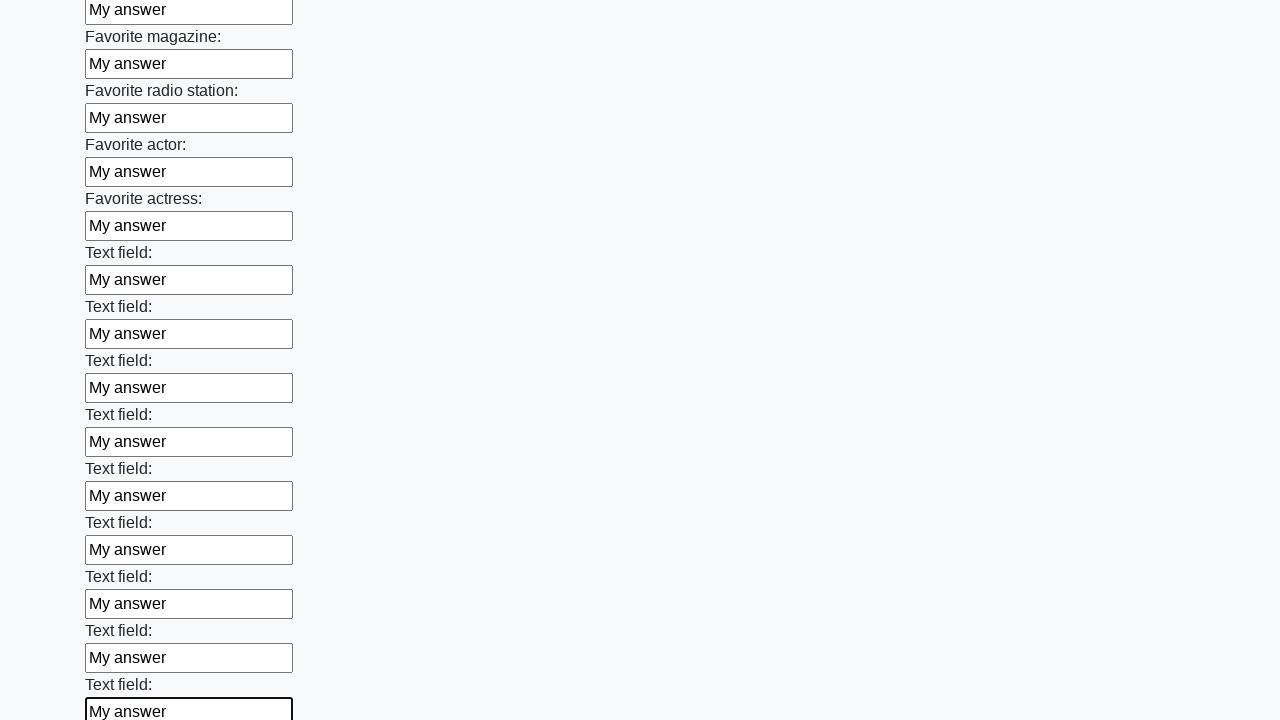

Filled an input field with 'My answer' on input >> nth=35
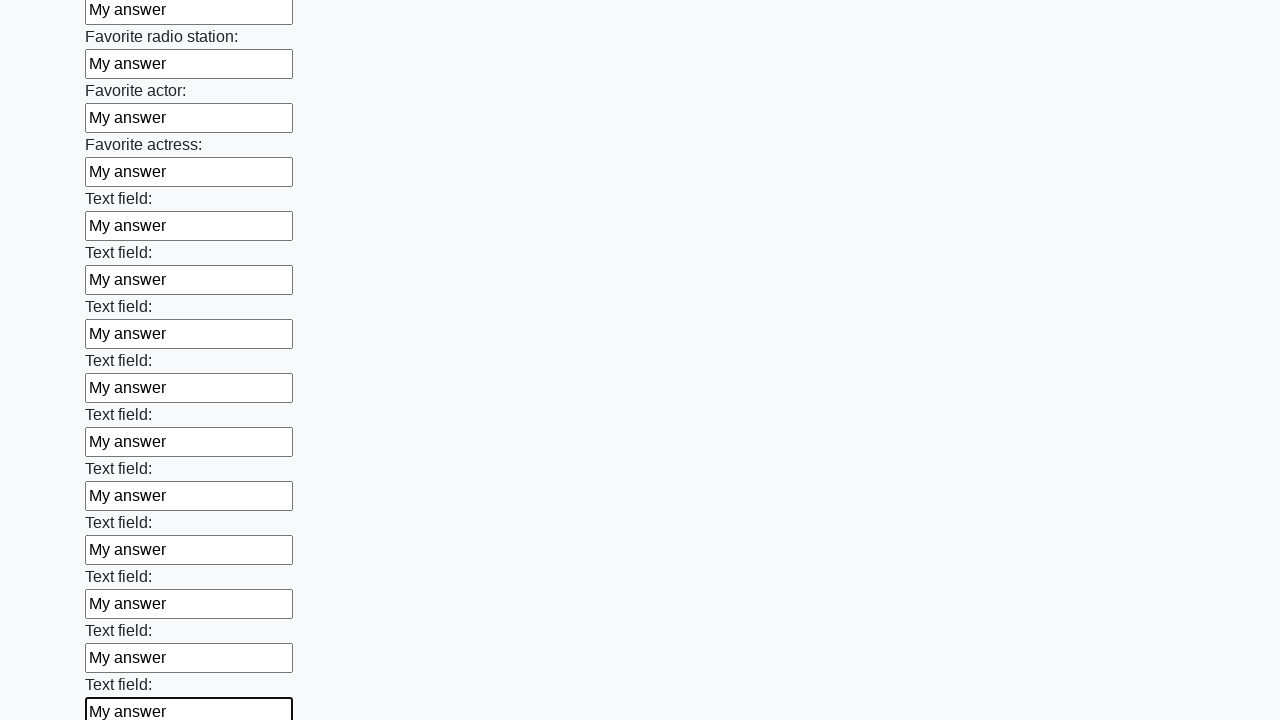

Filled an input field with 'My answer' on input >> nth=36
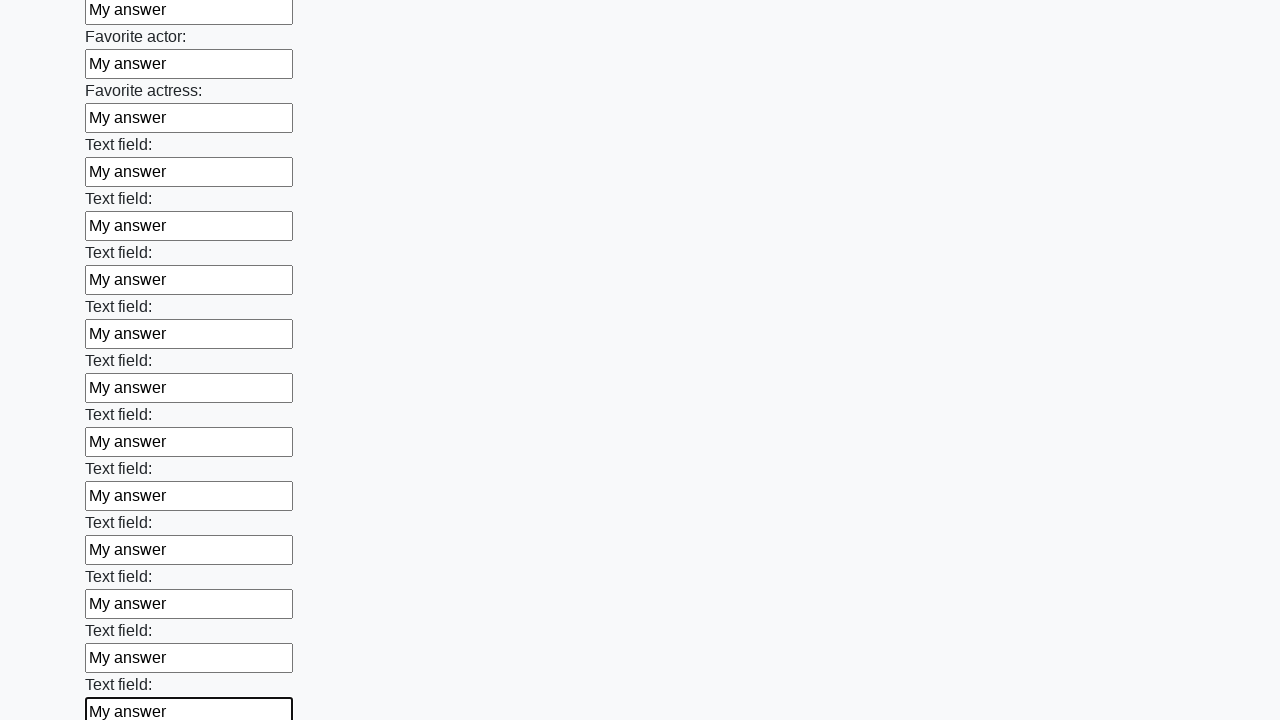

Filled an input field with 'My answer' on input >> nth=37
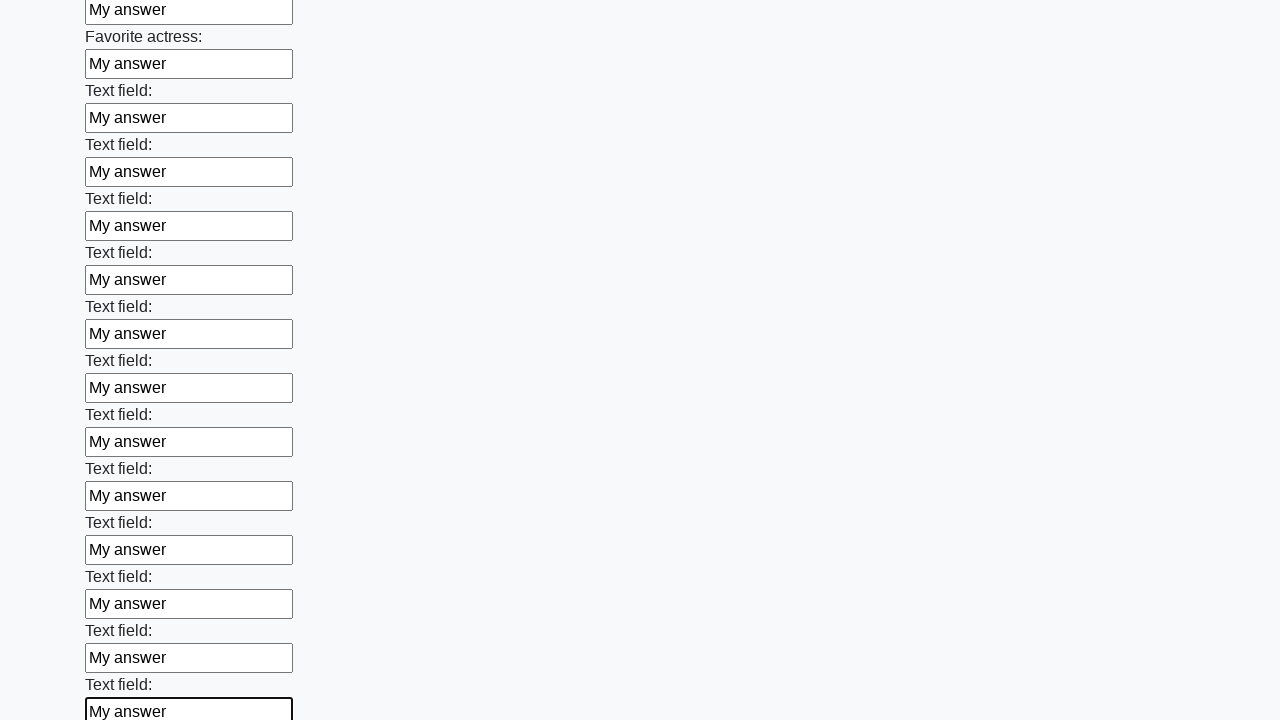

Filled an input field with 'My answer' on input >> nth=38
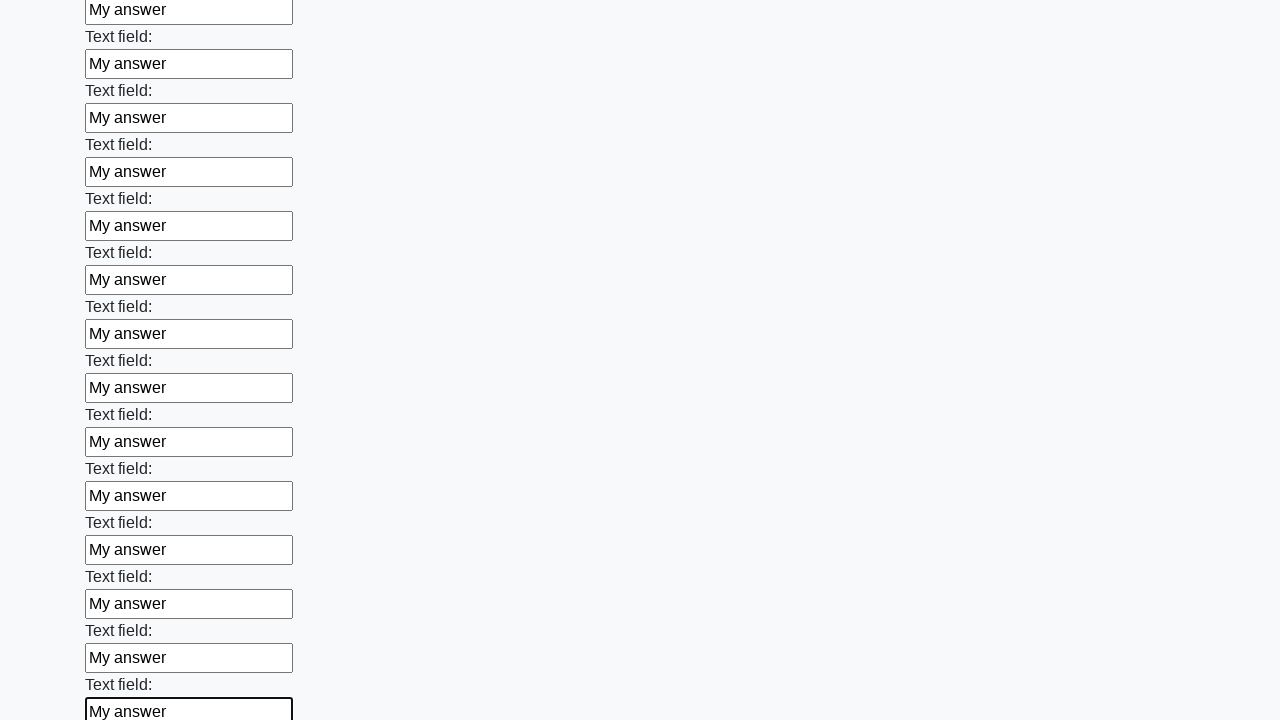

Filled an input field with 'My answer' on input >> nth=39
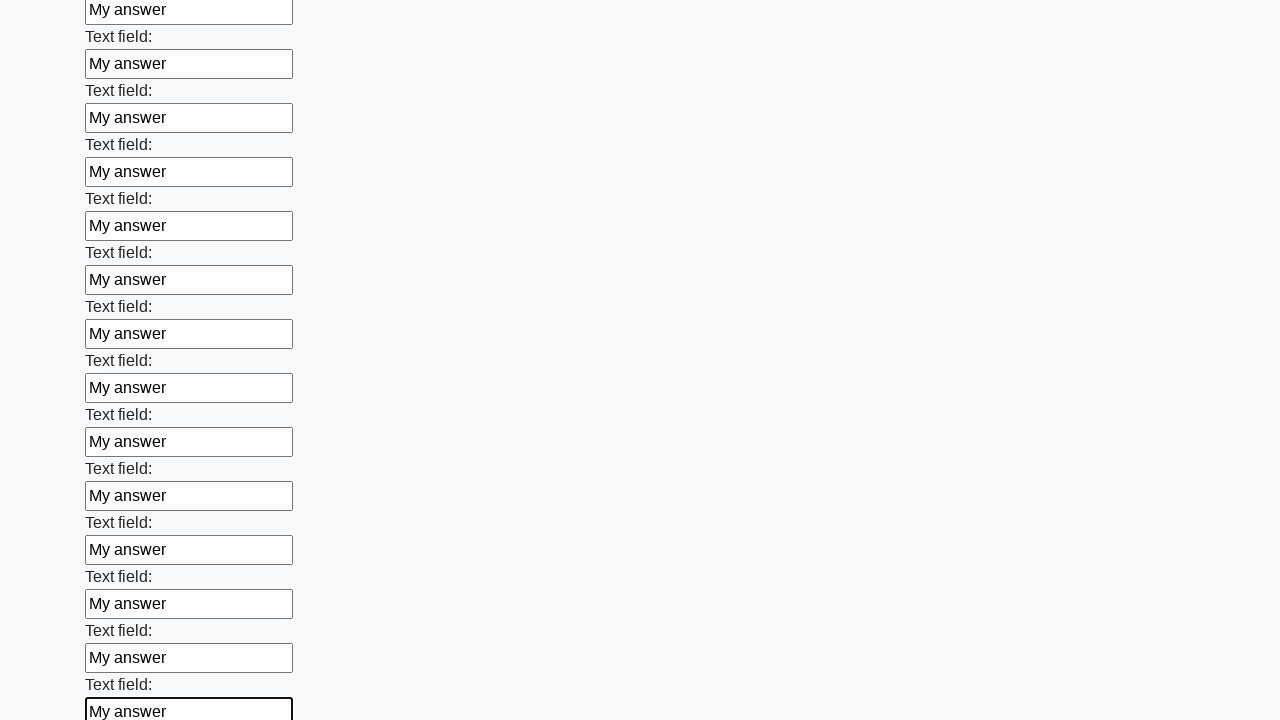

Filled an input field with 'My answer' on input >> nth=40
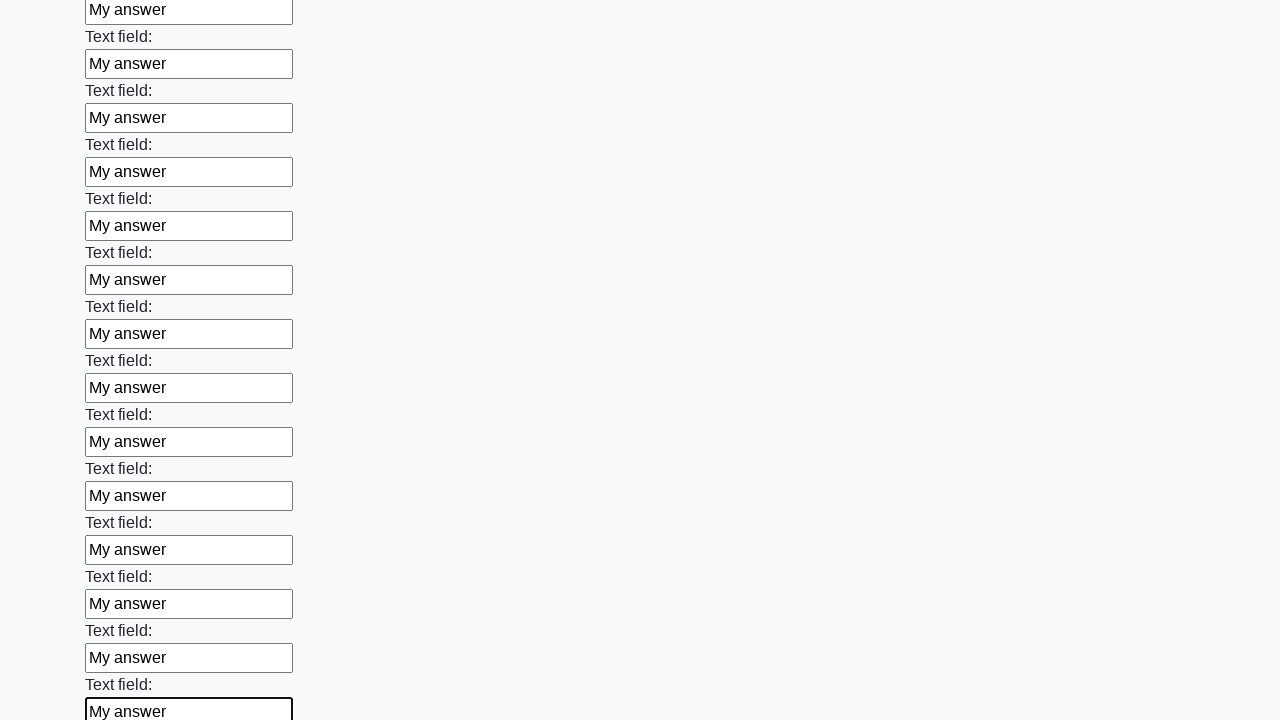

Filled an input field with 'My answer' on input >> nth=41
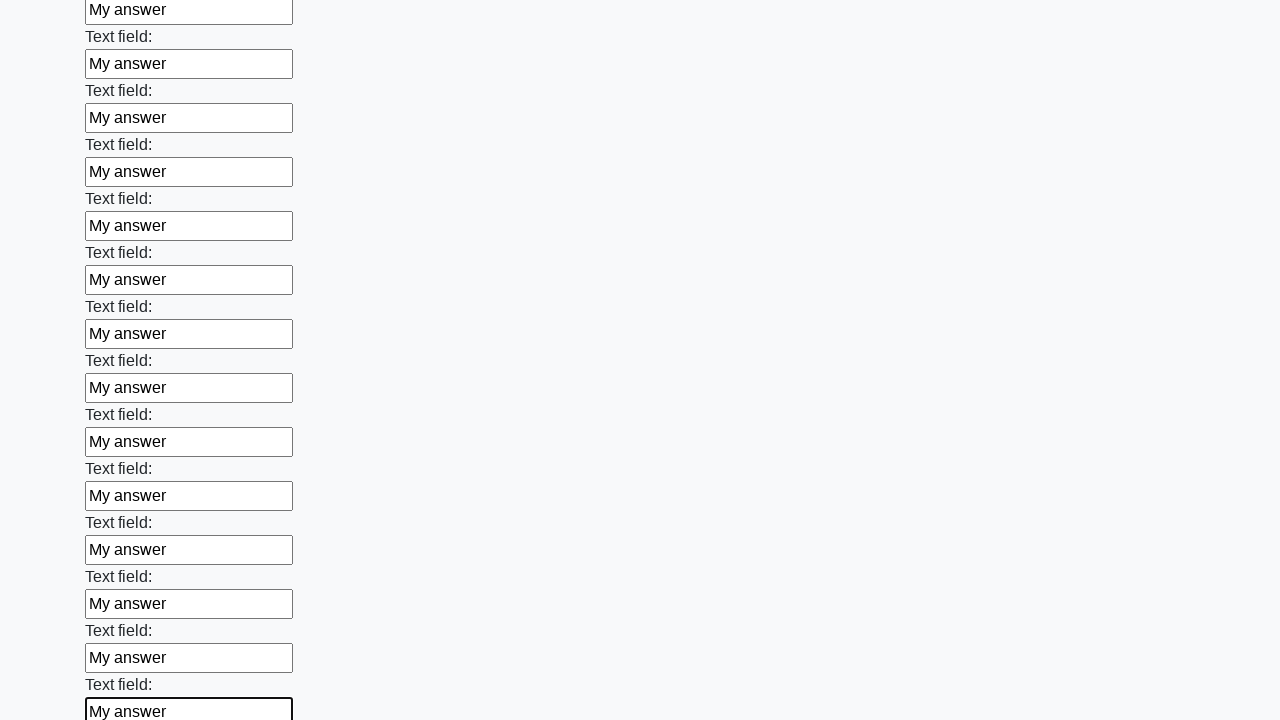

Filled an input field with 'My answer' on input >> nth=42
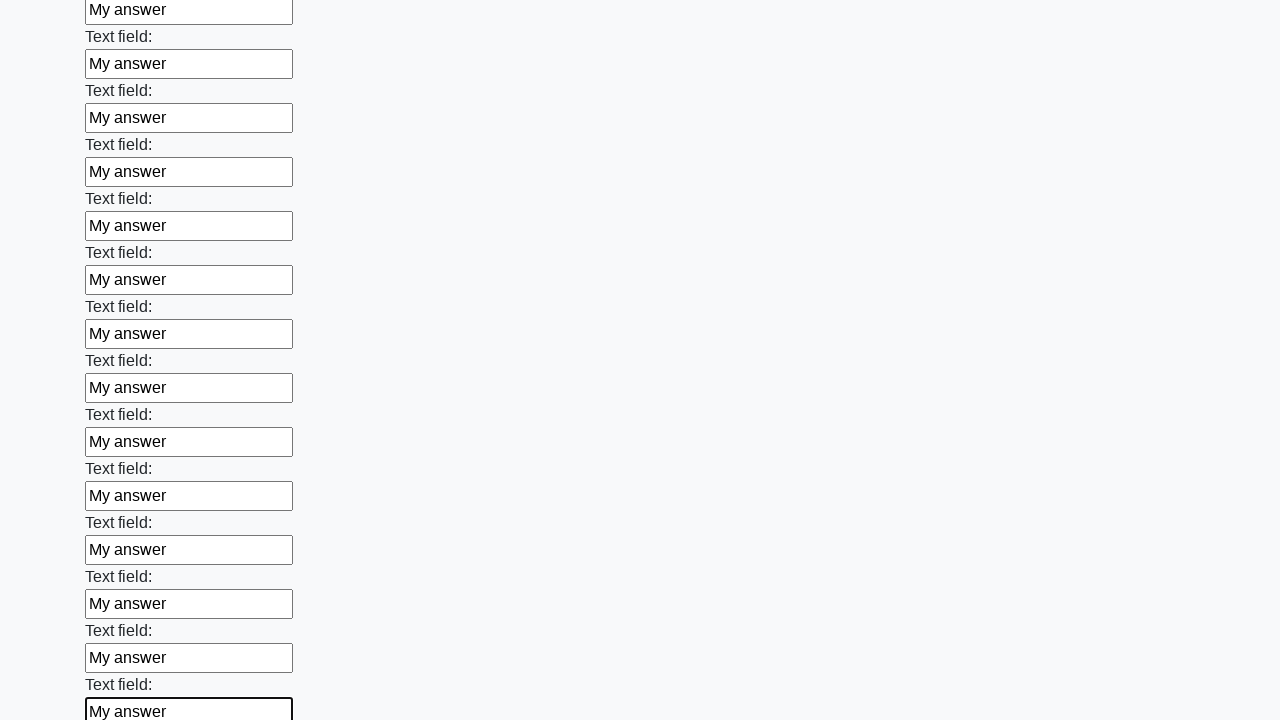

Filled an input field with 'My answer' on input >> nth=43
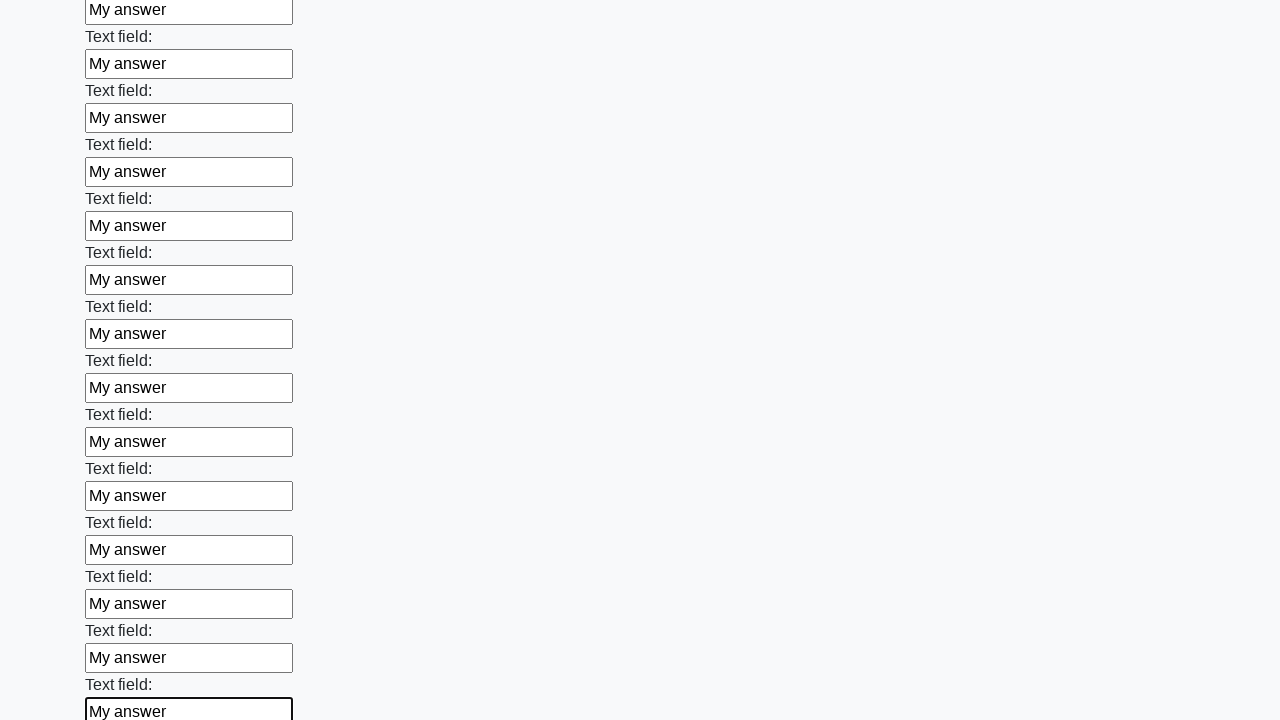

Filled an input field with 'My answer' on input >> nth=44
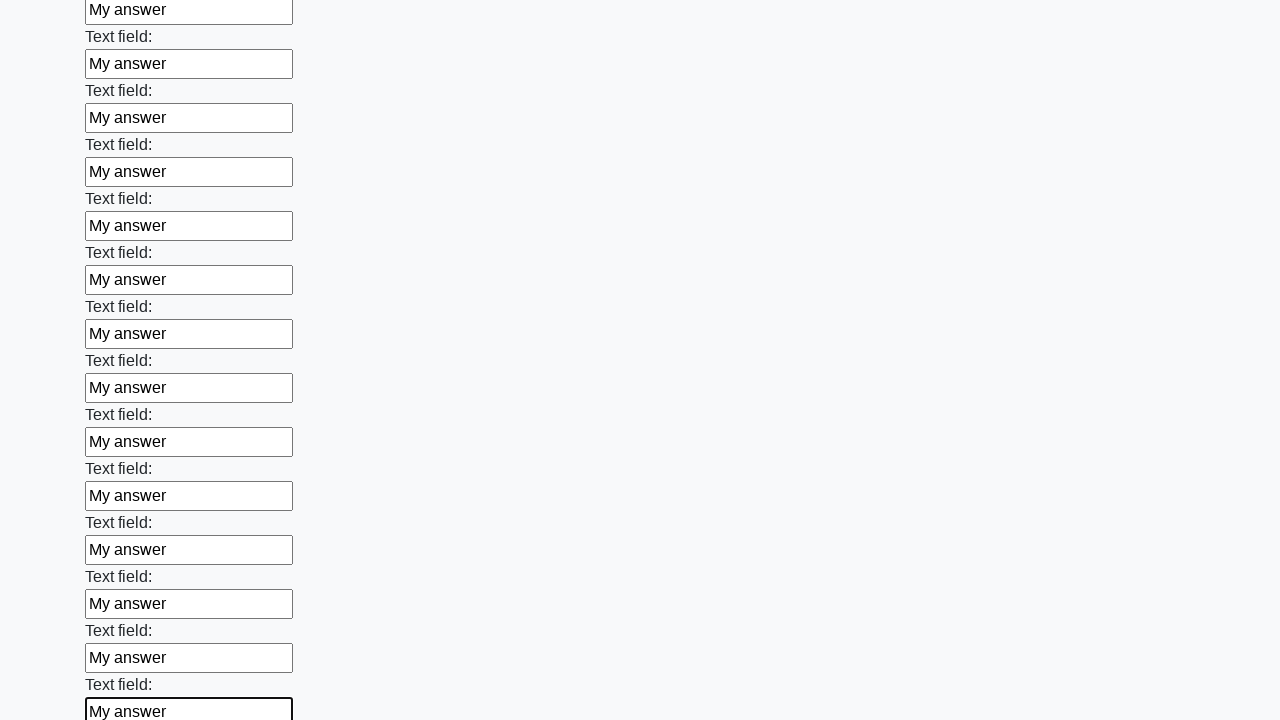

Filled an input field with 'My answer' on input >> nth=45
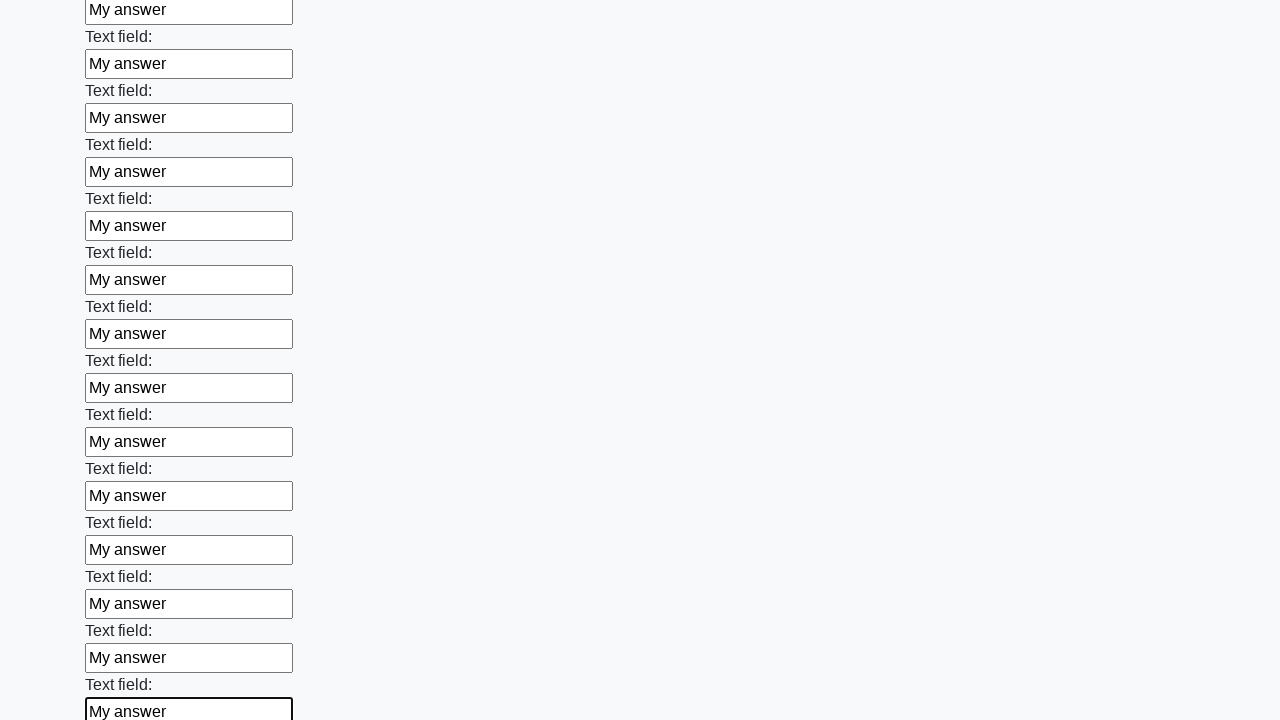

Filled an input field with 'My answer' on input >> nth=46
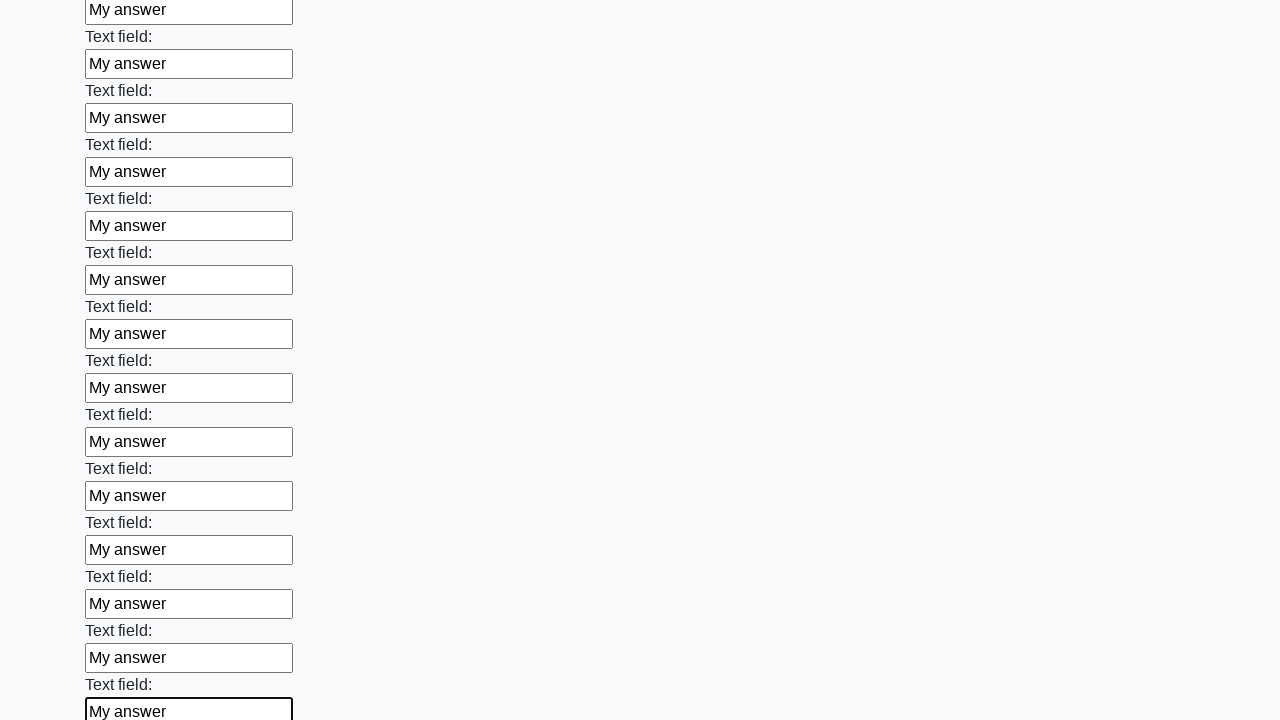

Filled an input field with 'My answer' on input >> nth=47
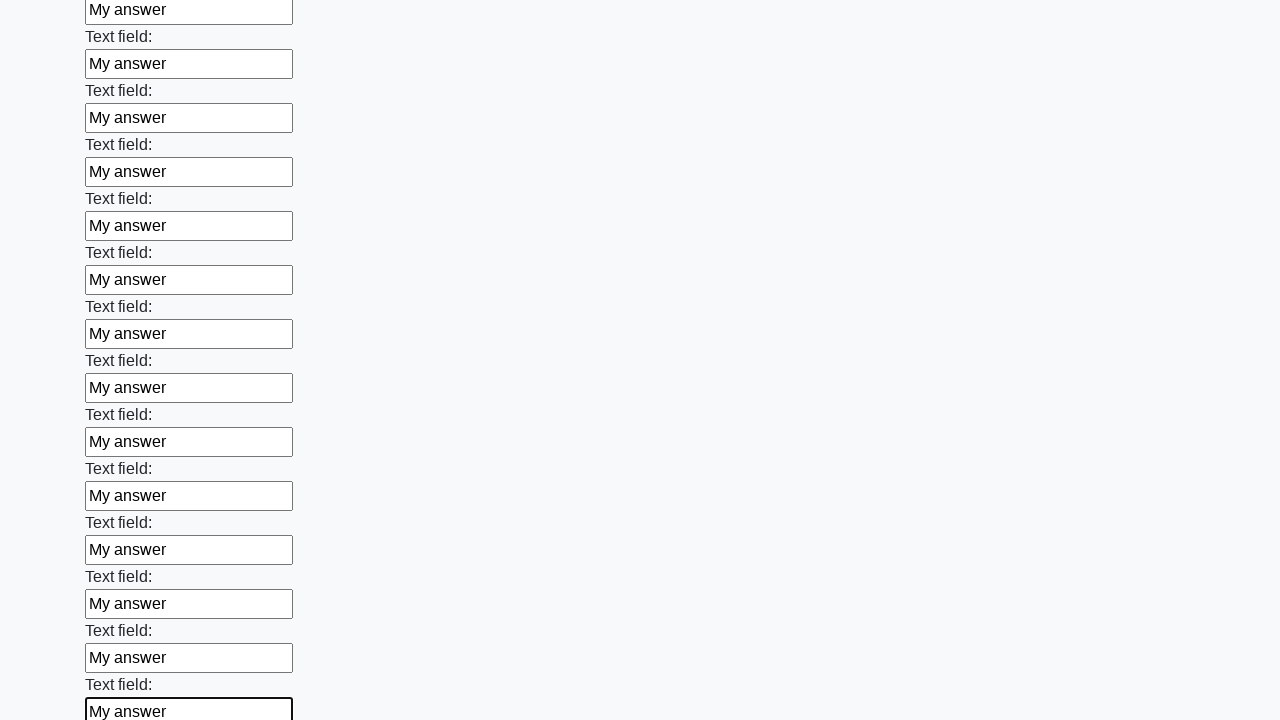

Filled an input field with 'My answer' on input >> nth=48
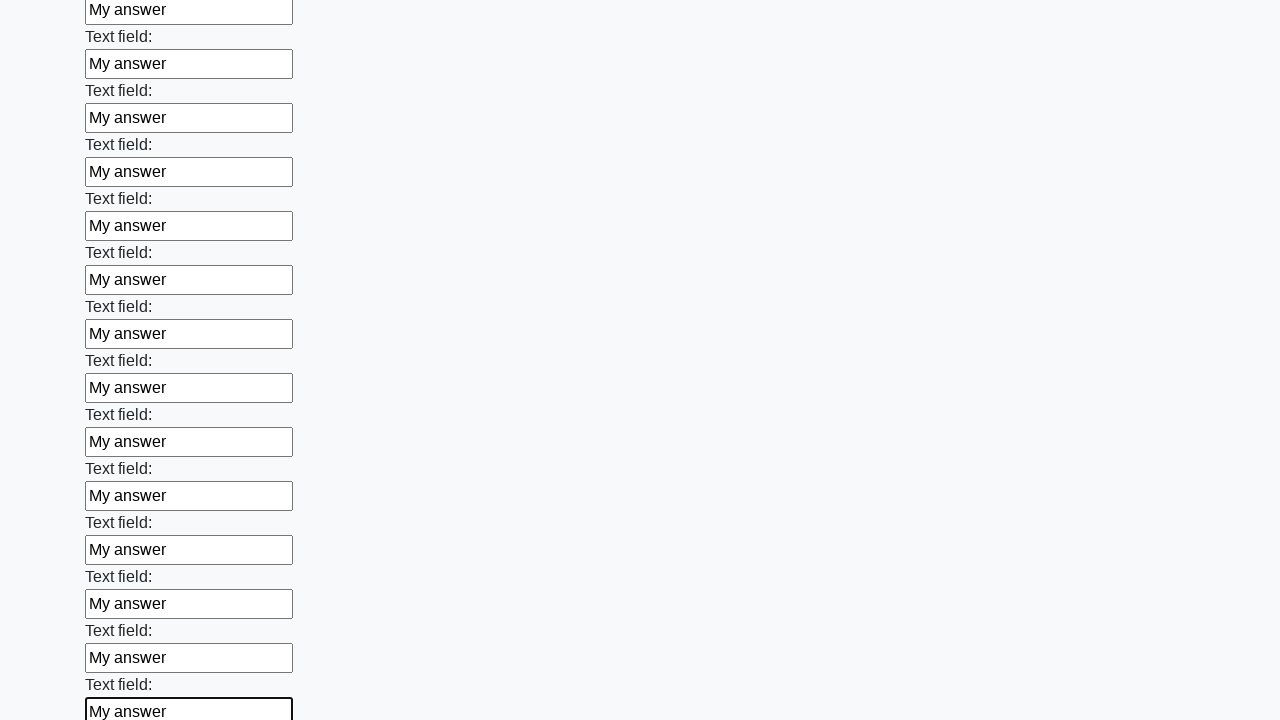

Filled an input field with 'My answer' on input >> nth=49
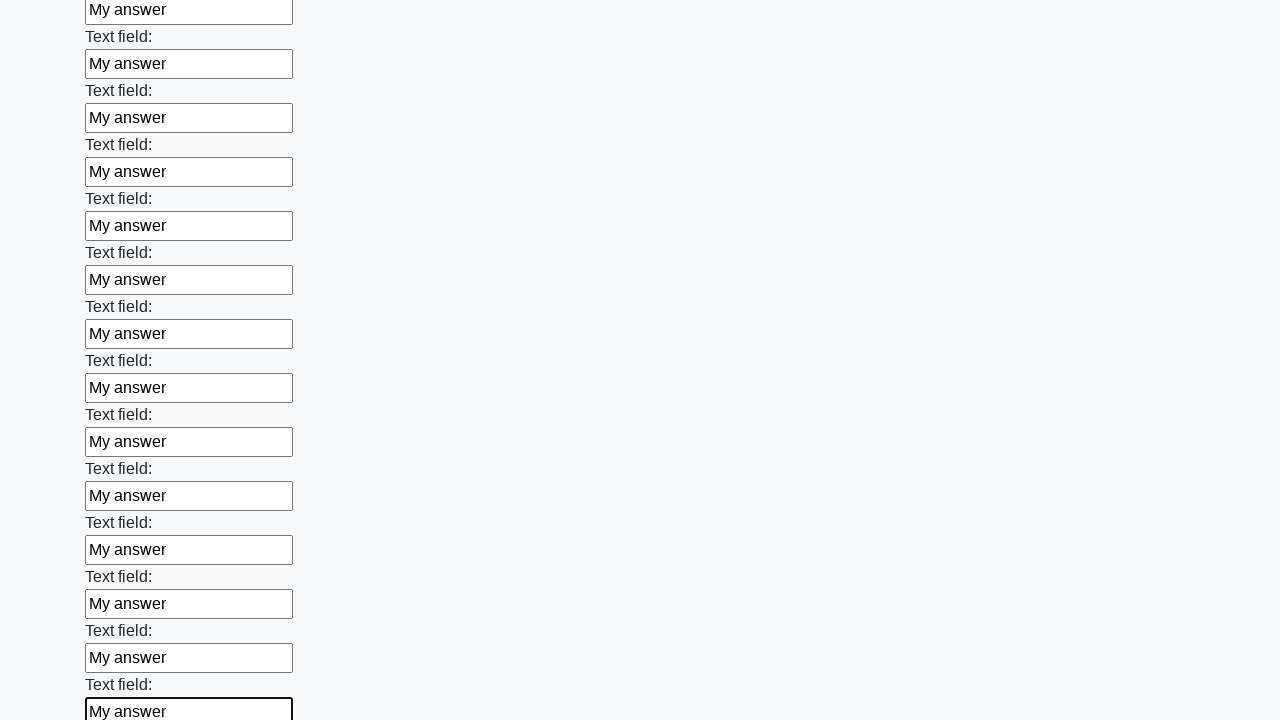

Filled an input field with 'My answer' on input >> nth=50
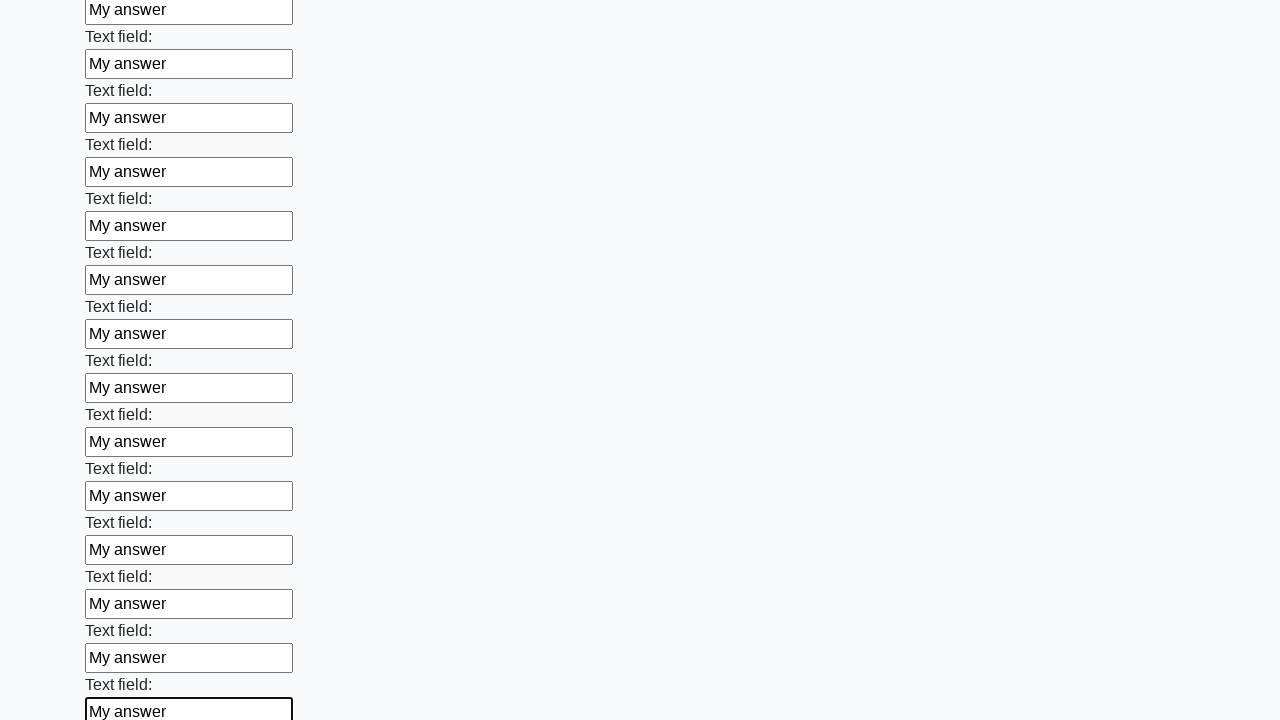

Filled an input field with 'My answer' on input >> nth=51
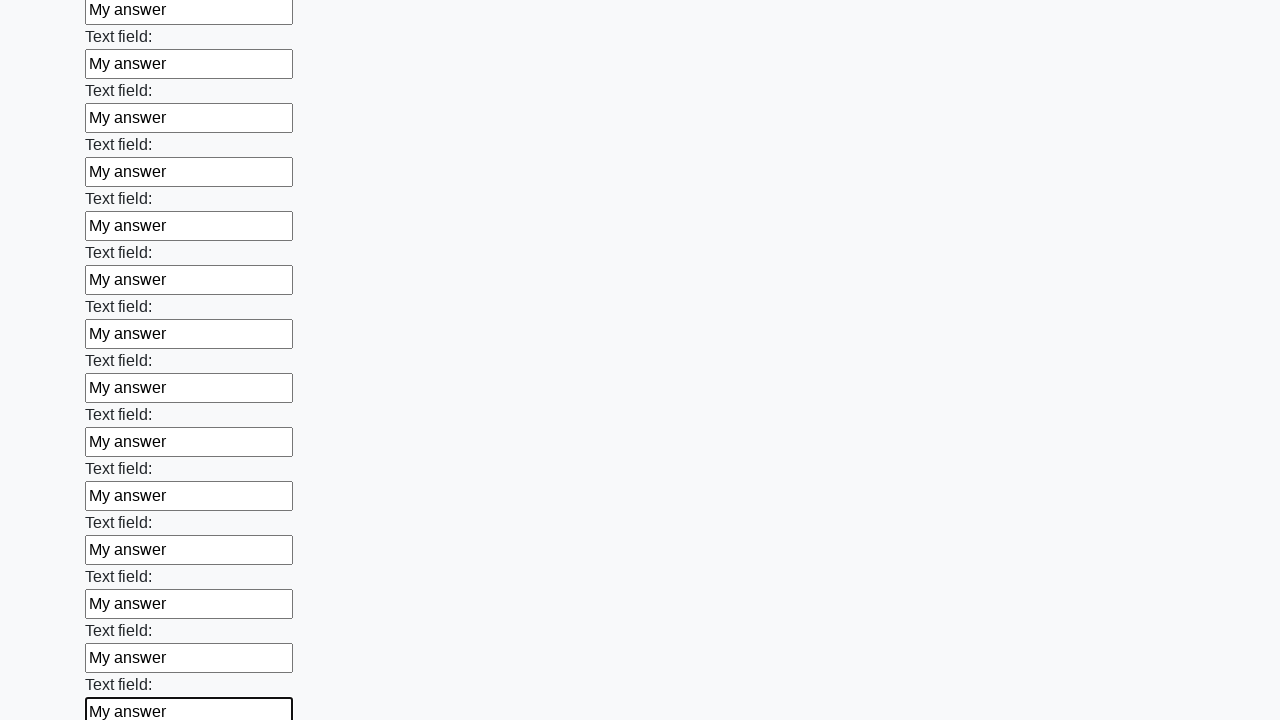

Filled an input field with 'My answer' on input >> nth=52
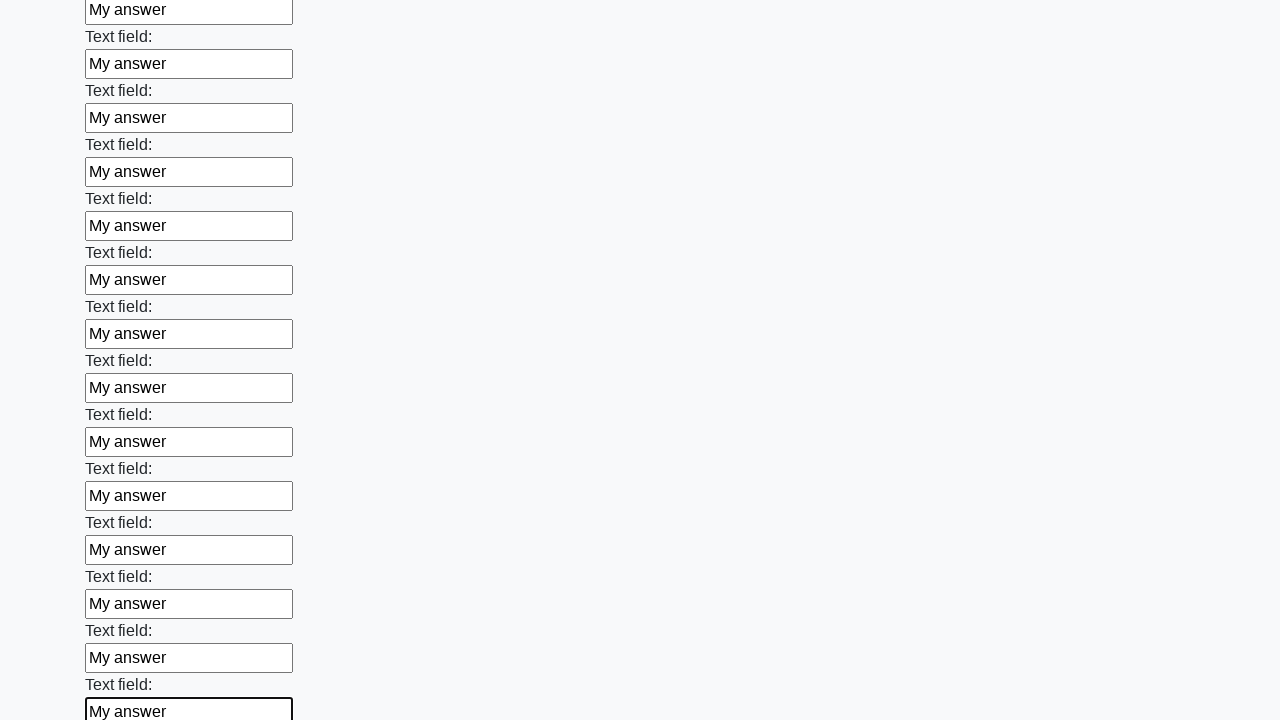

Filled an input field with 'My answer' on input >> nth=53
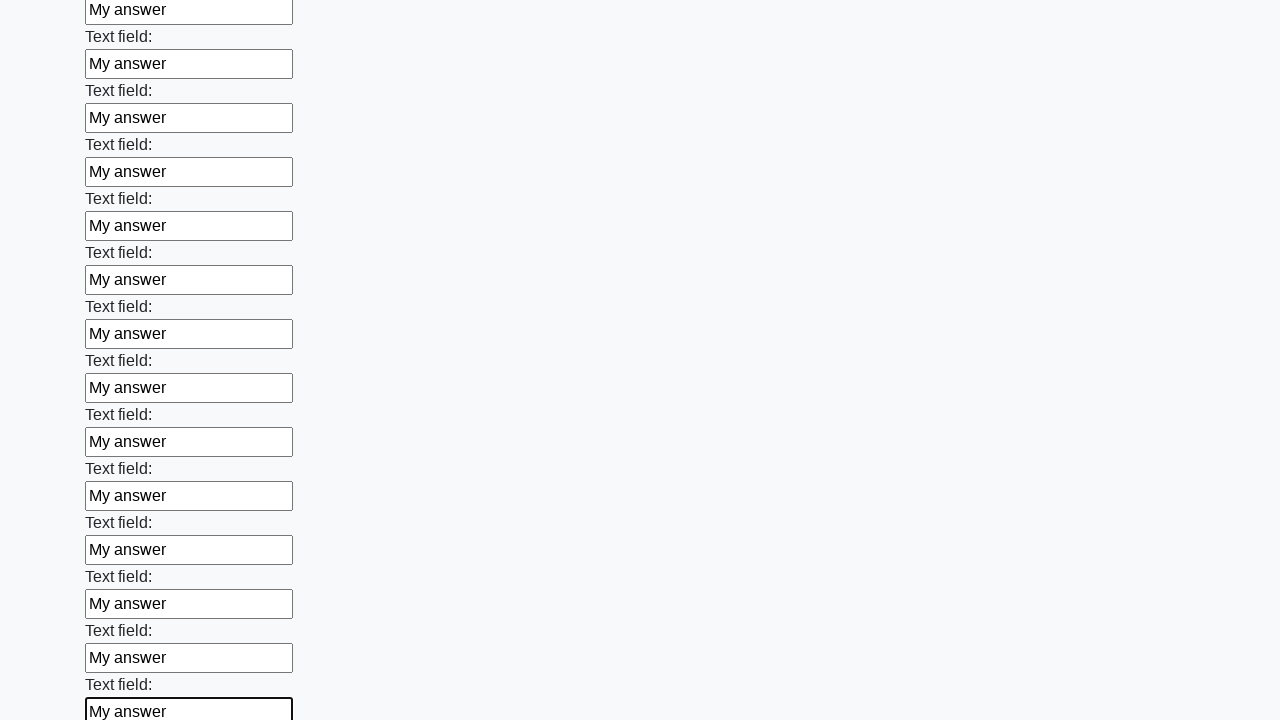

Filled an input field with 'My answer' on input >> nth=54
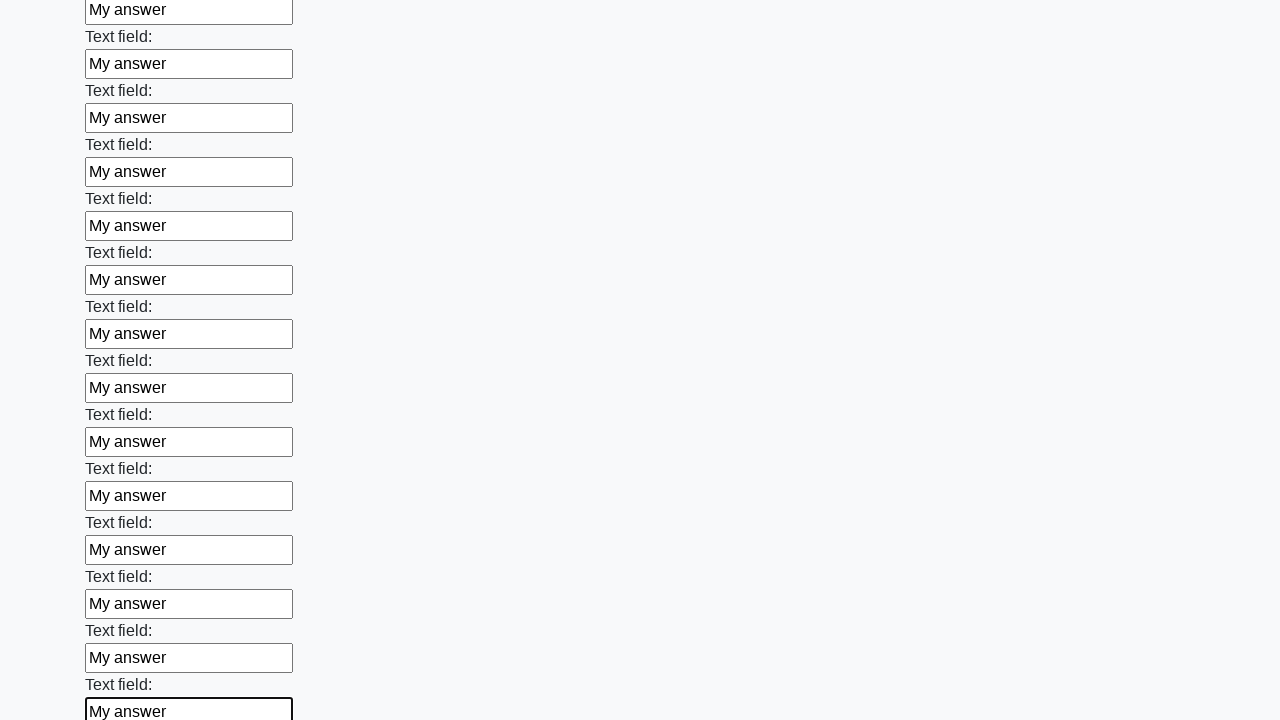

Filled an input field with 'My answer' on input >> nth=55
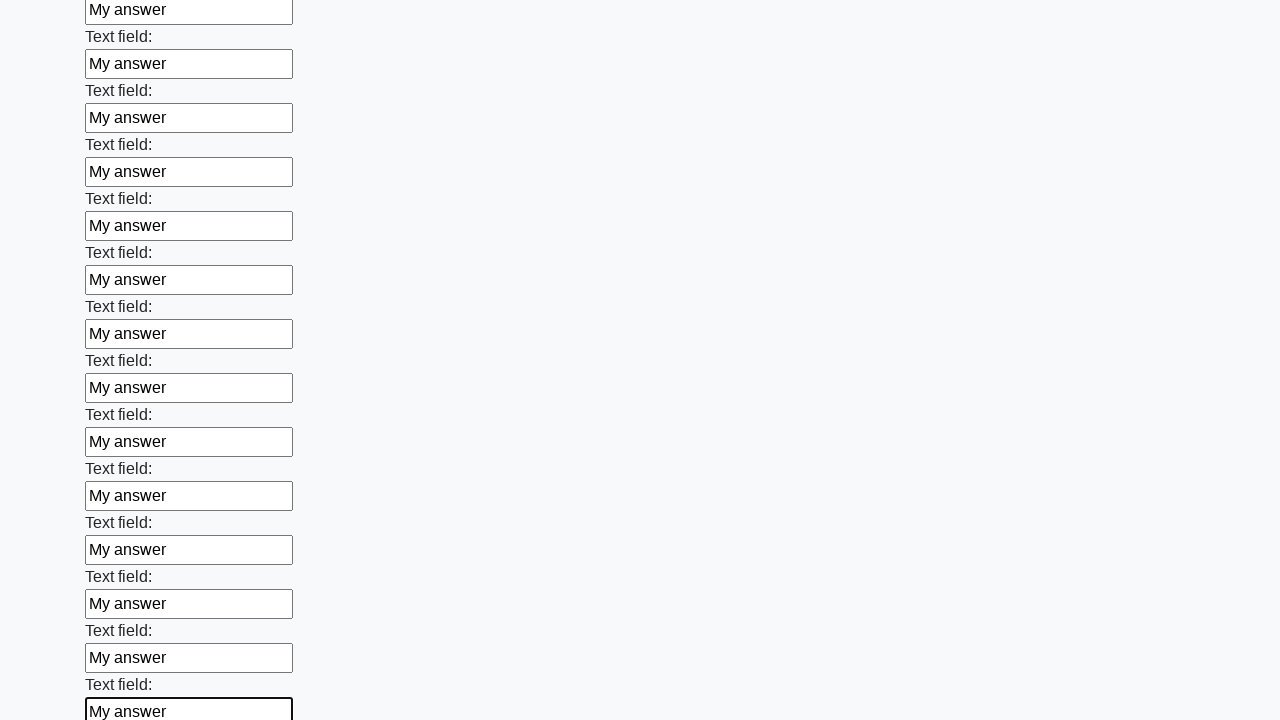

Filled an input field with 'My answer' on input >> nth=56
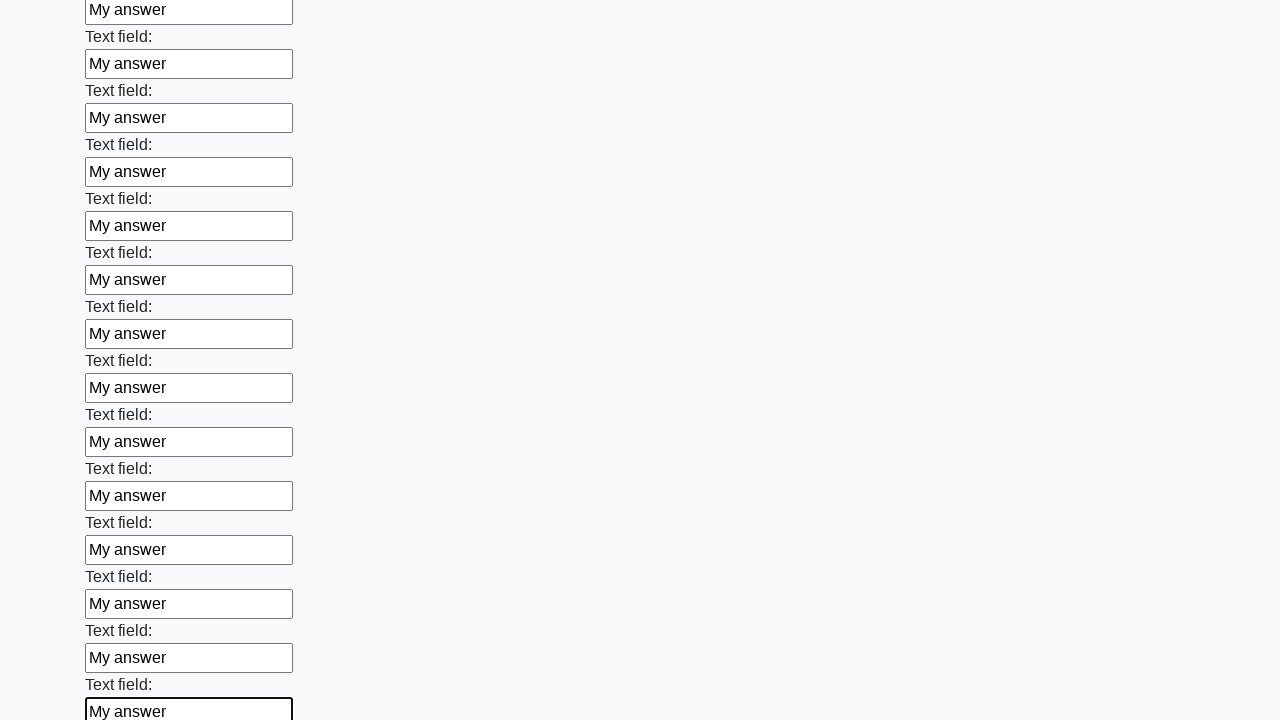

Filled an input field with 'My answer' on input >> nth=57
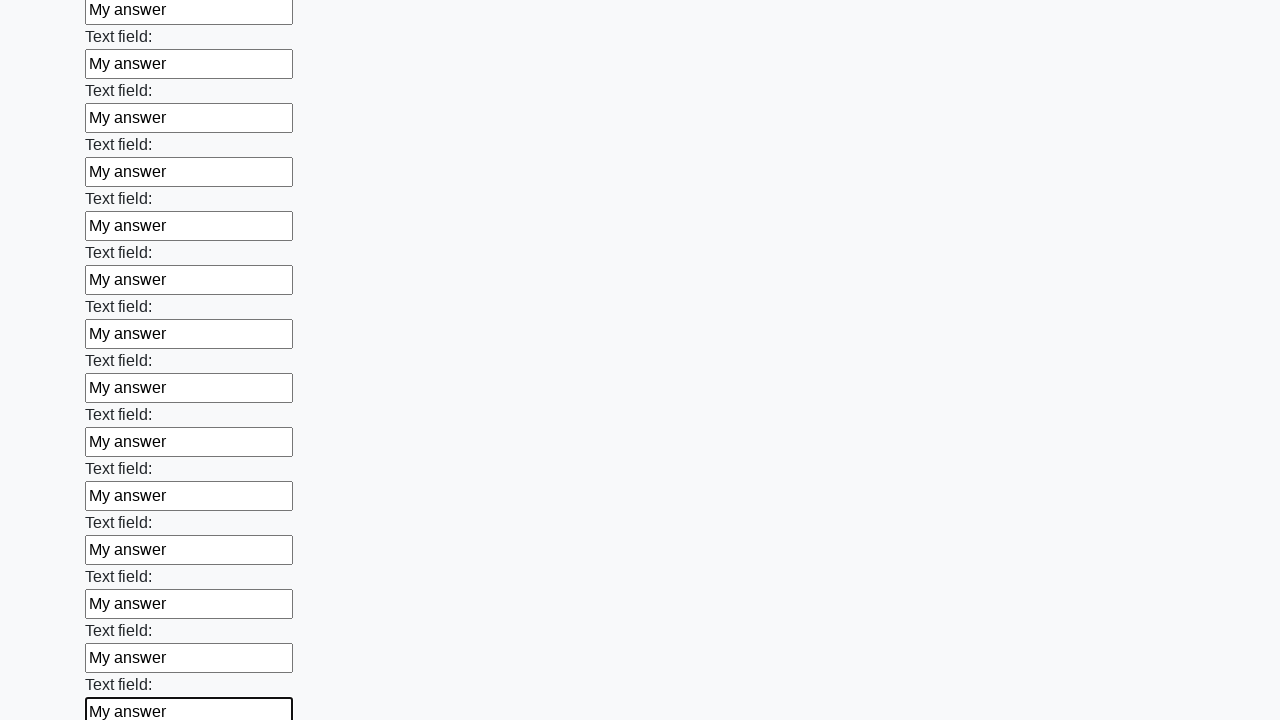

Filled an input field with 'My answer' on input >> nth=58
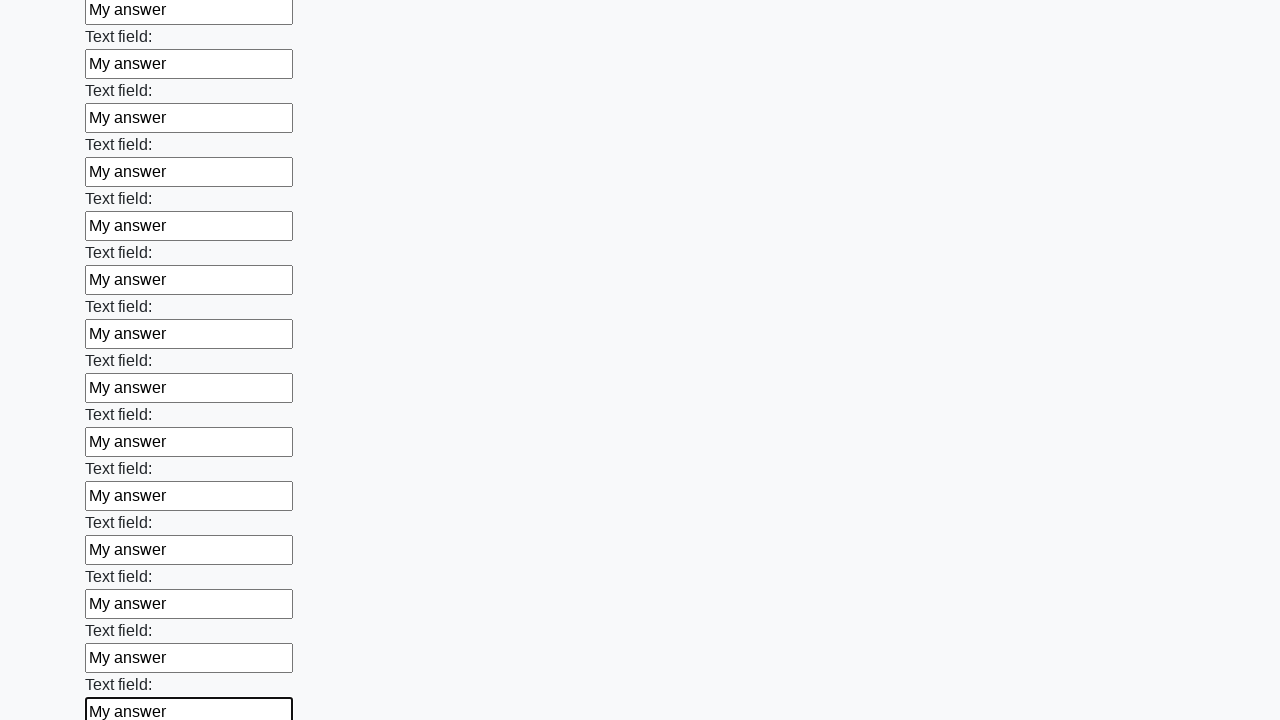

Filled an input field with 'My answer' on input >> nth=59
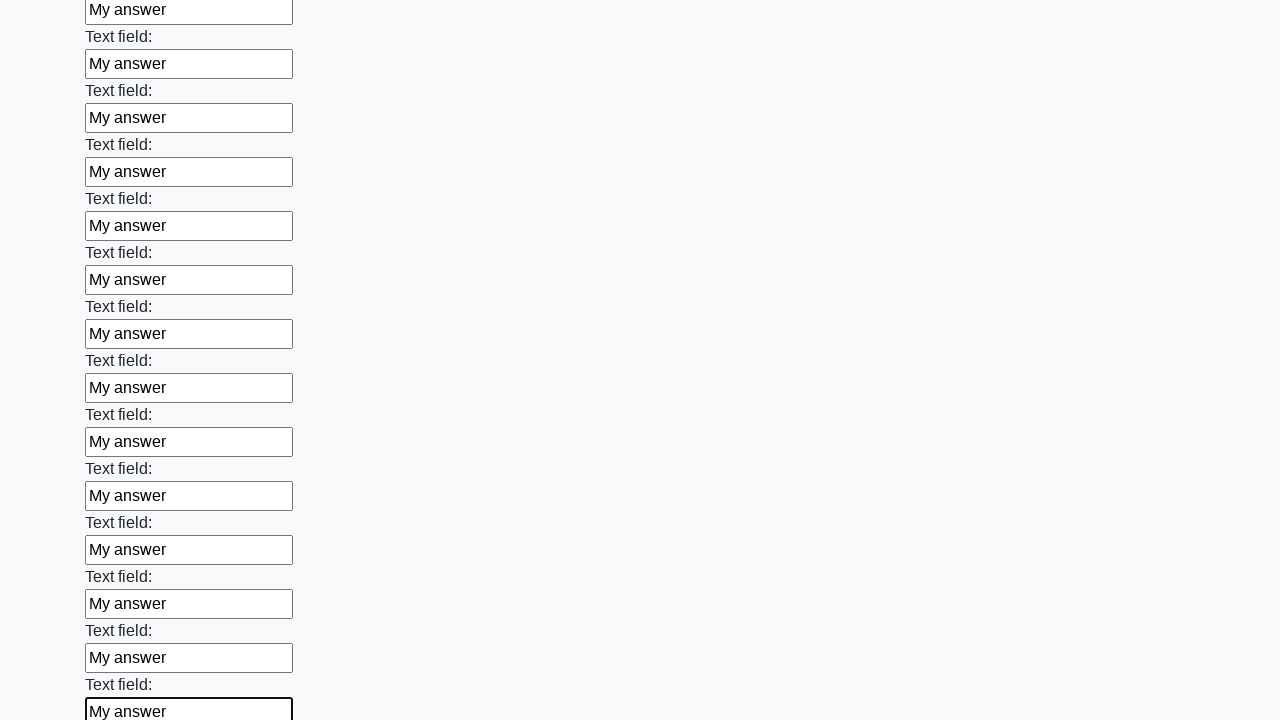

Filled an input field with 'My answer' on input >> nth=60
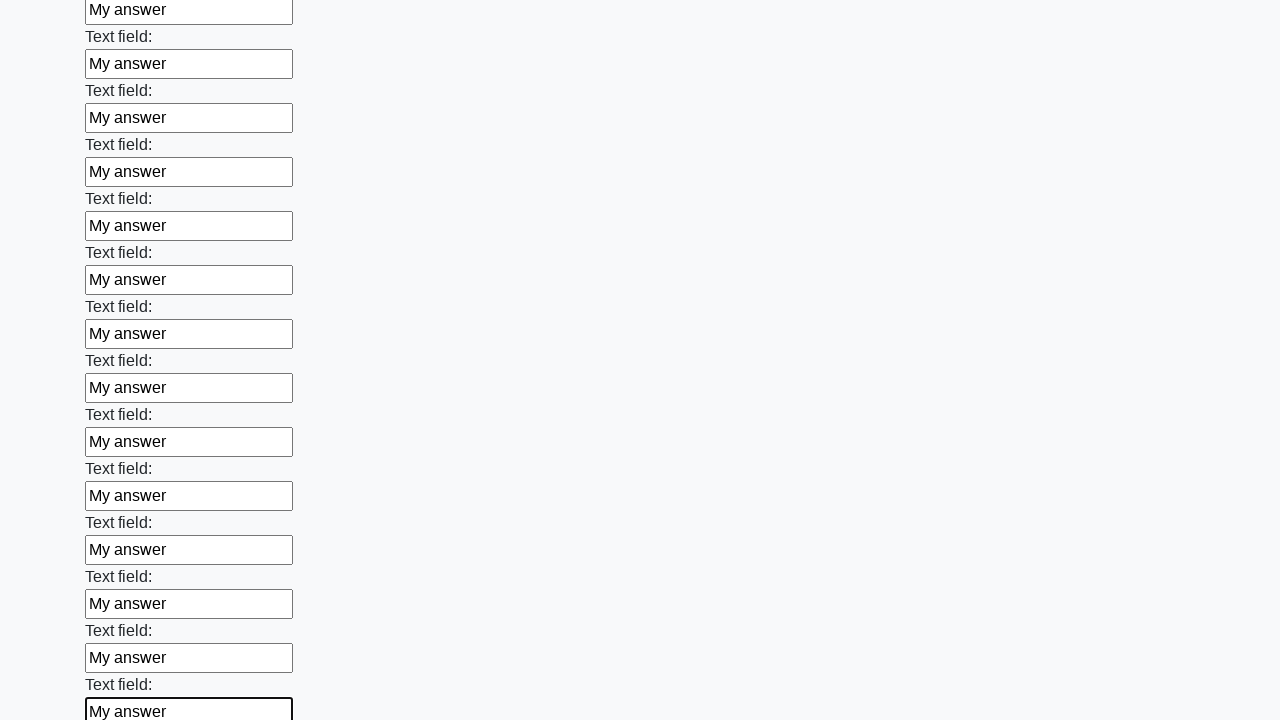

Filled an input field with 'My answer' on input >> nth=61
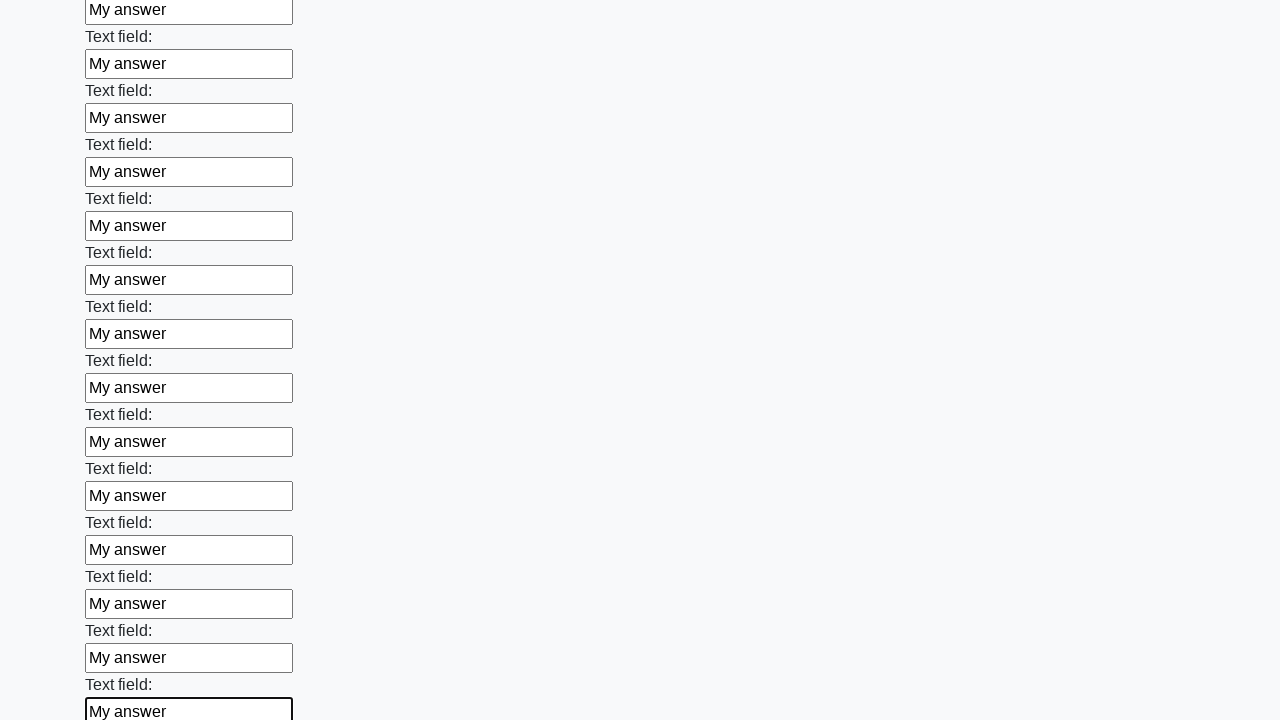

Filled an input field with 'My answer' on input >> nth=62
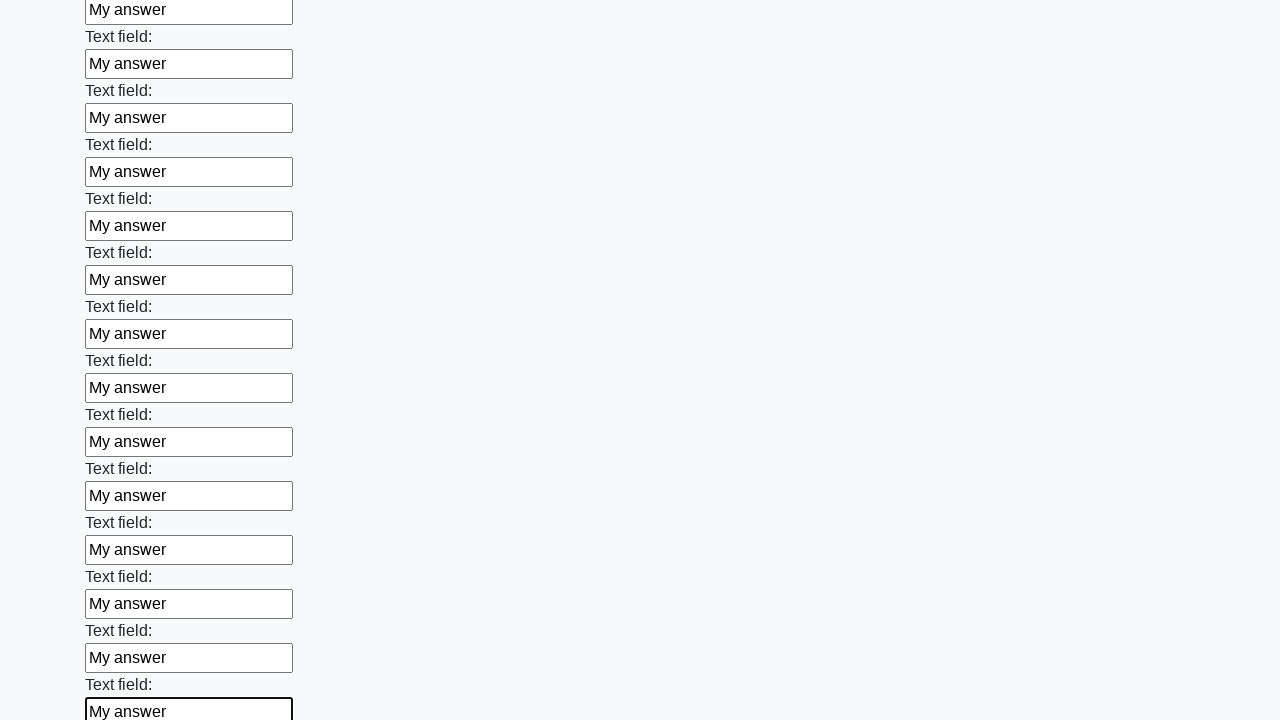

Filled an input field with 'My answer' on input >> nth=63
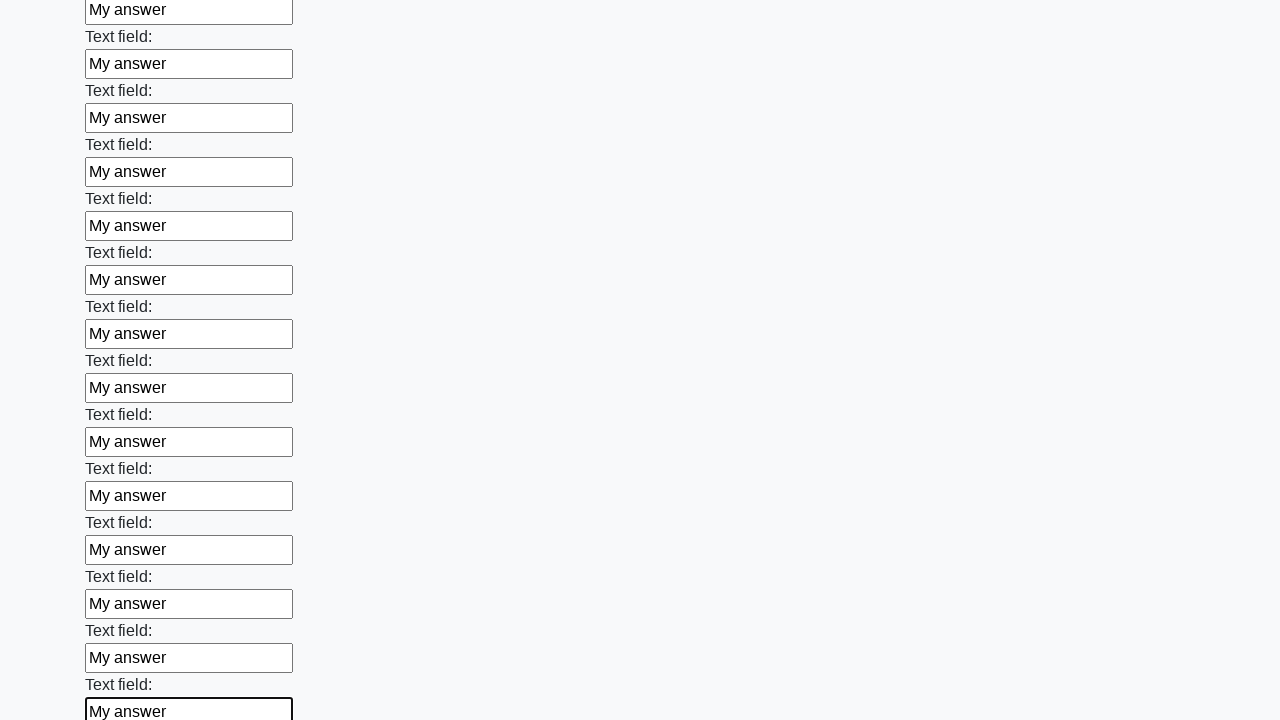

Filled an input field with 'My answer' on input >> nth=64
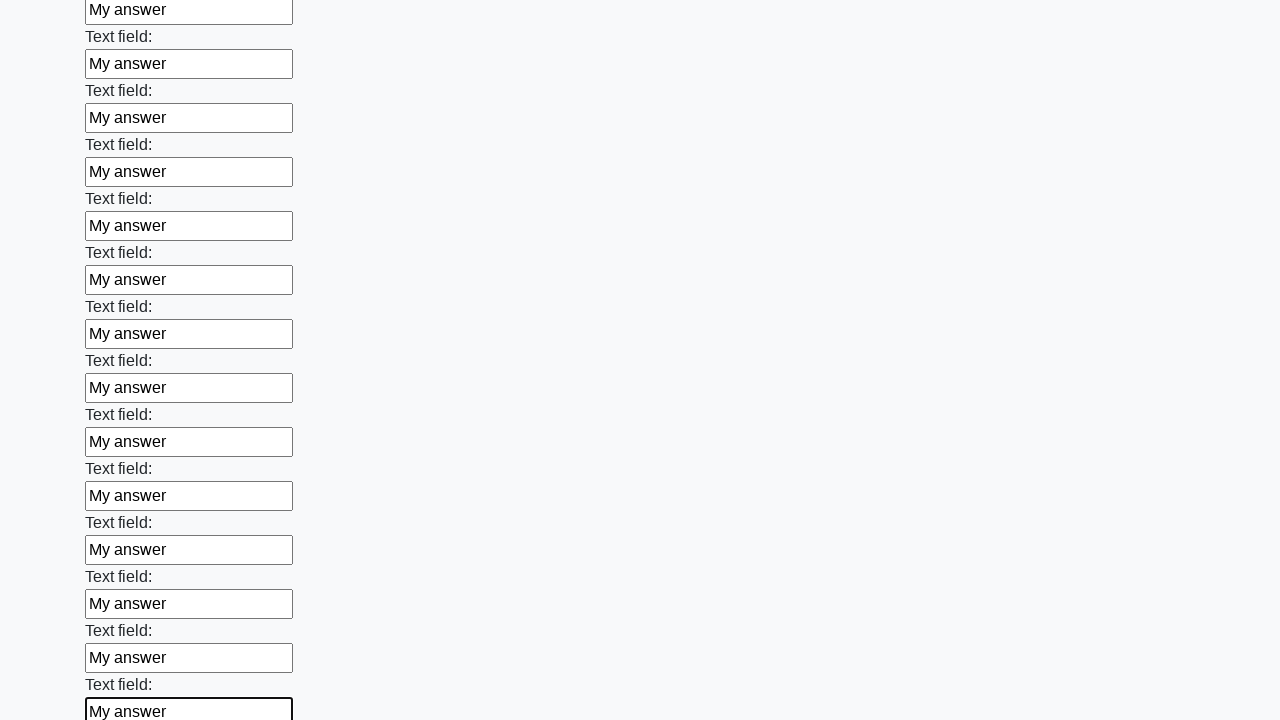

Filled an input field with 'My answer' on input >> nth=65
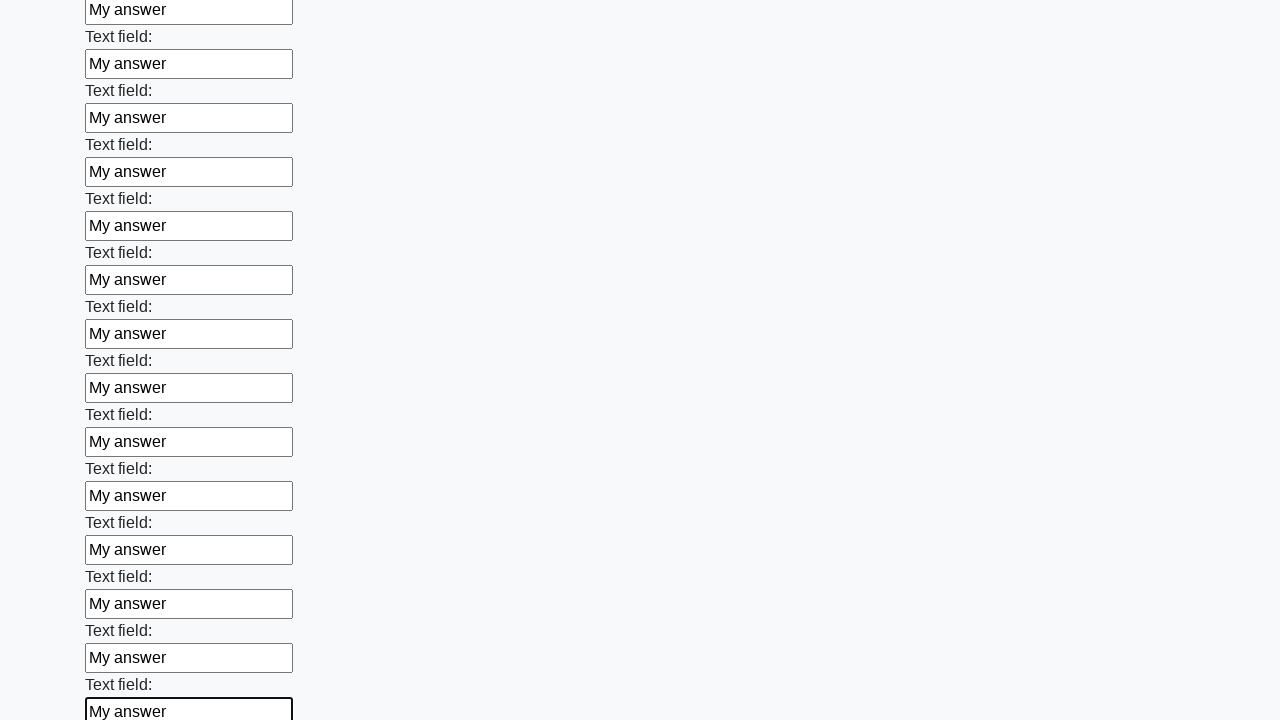

Filled an input field with 'My answer' on input >> nth=66
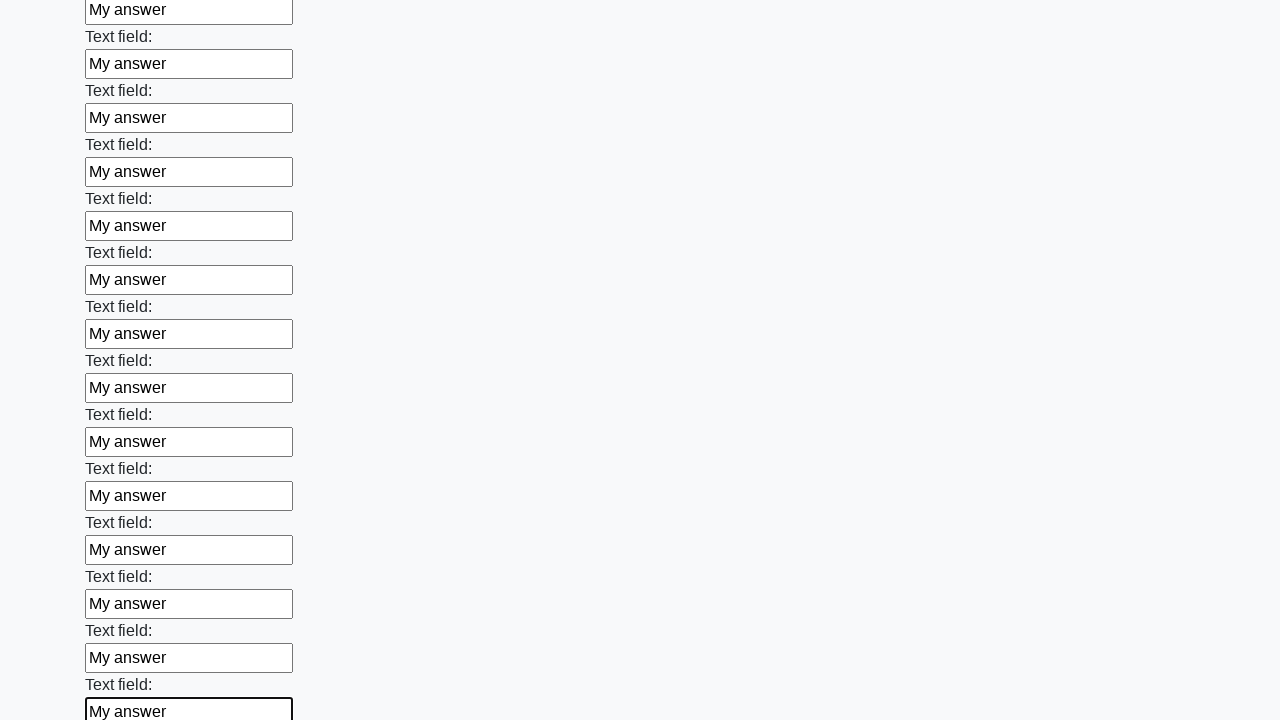

Filled an input field with 'My answer' on input >> nth=67
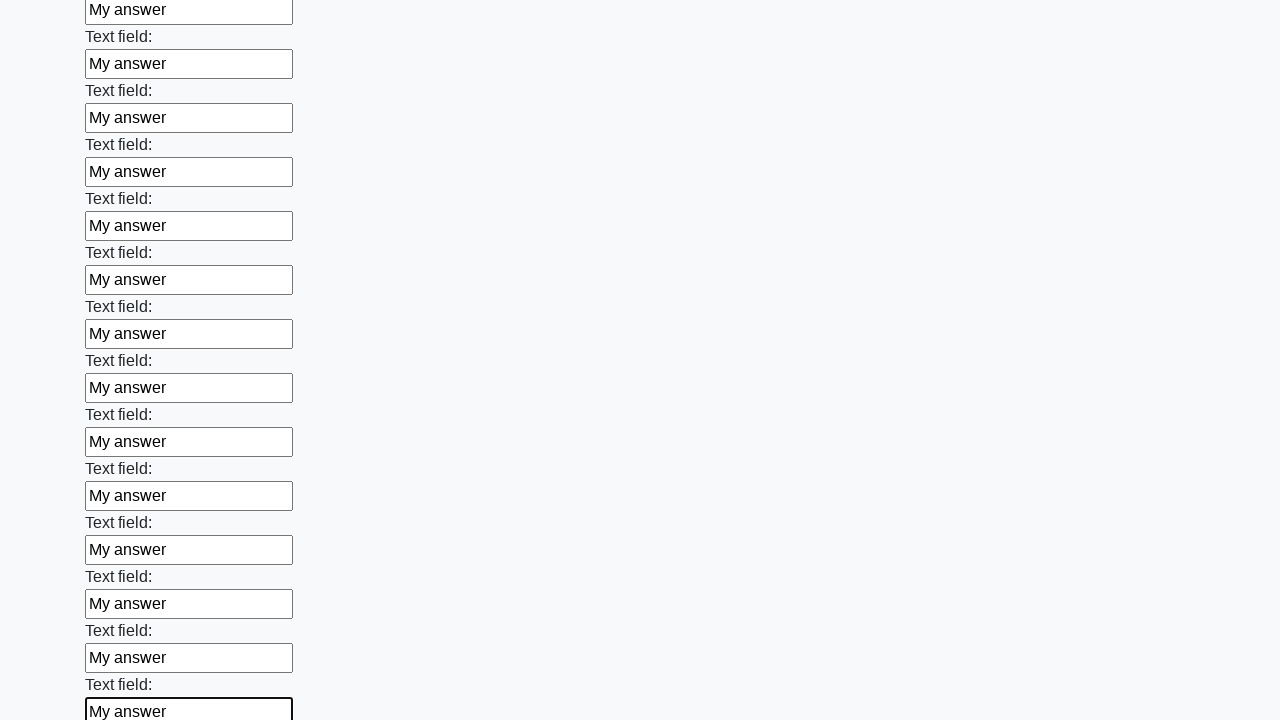

Filled an input field with 'My answer' on input >> nth=68
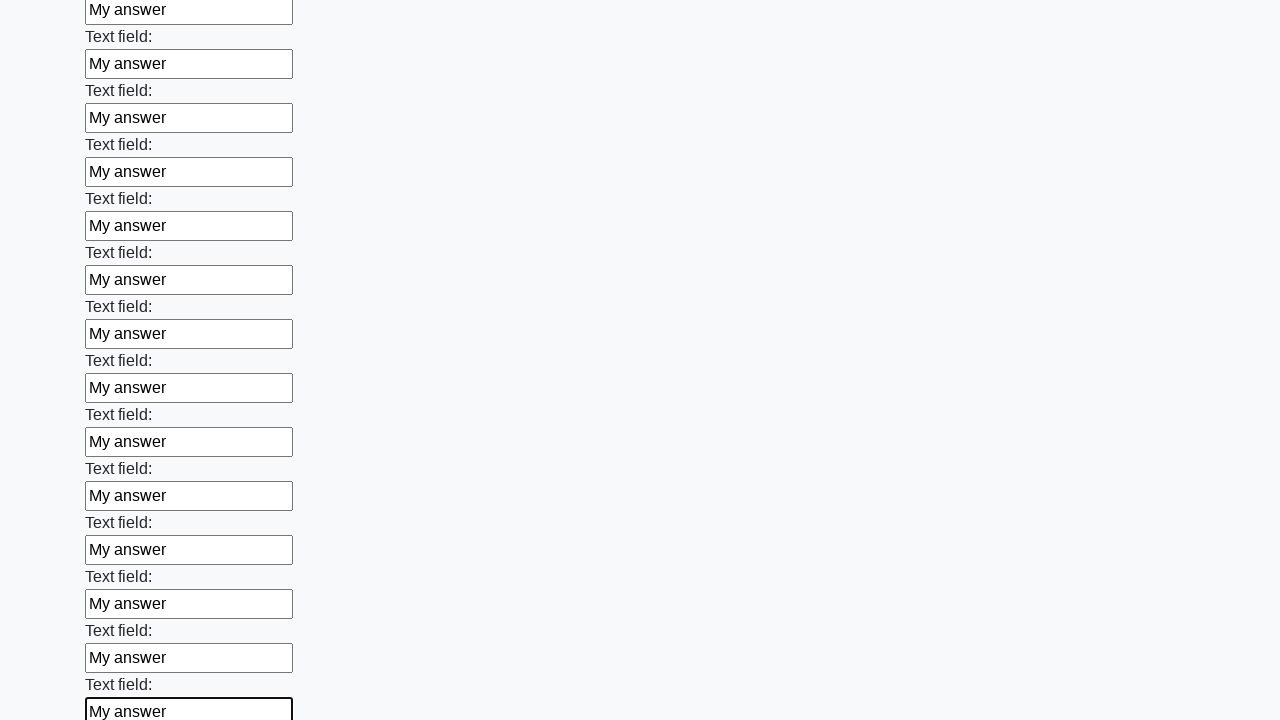

Filled an input field with 'My answer' on input >> nth=69
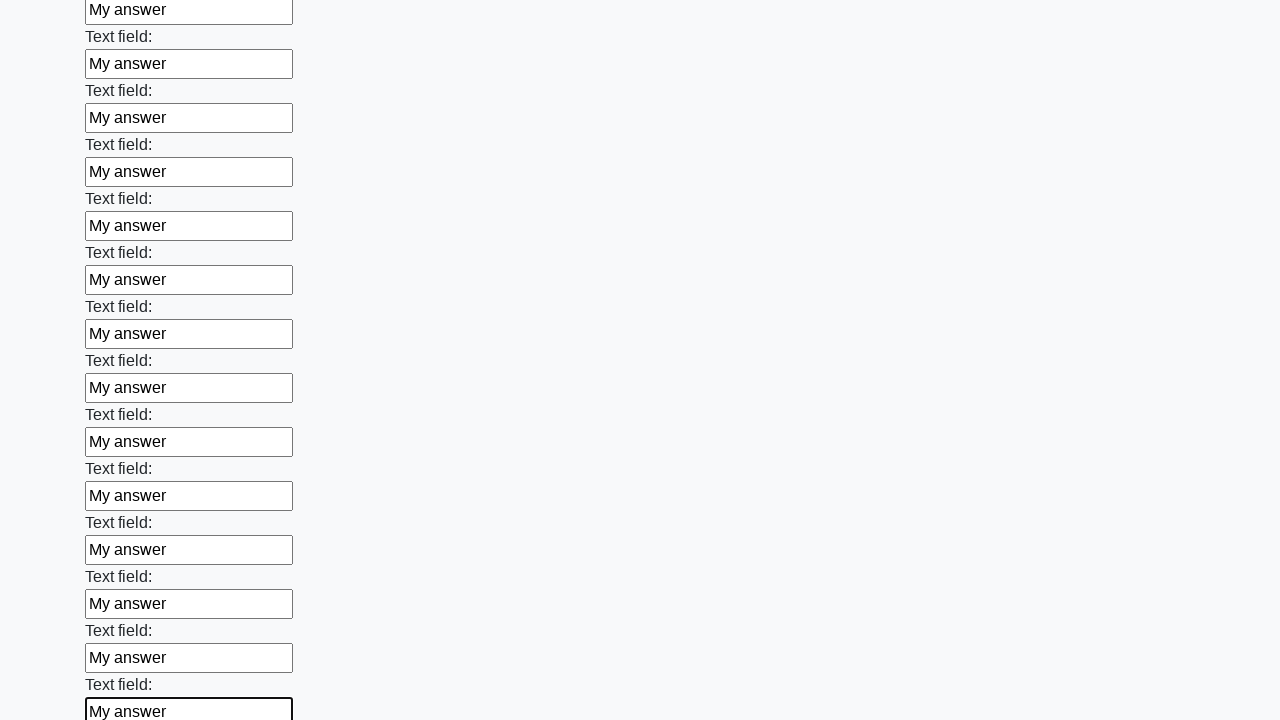

Filled an input field with 'My answer' on input >> nth=70
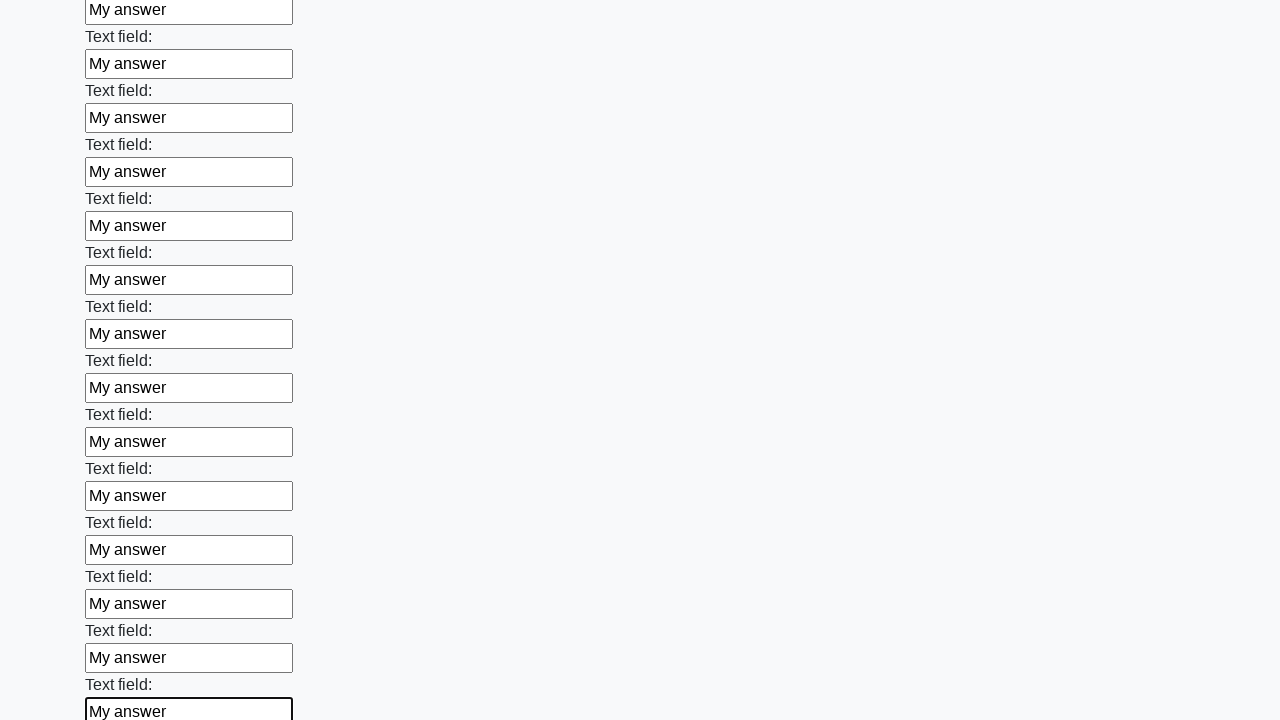

Filled an input field with 'My answer' on input >> nth=71
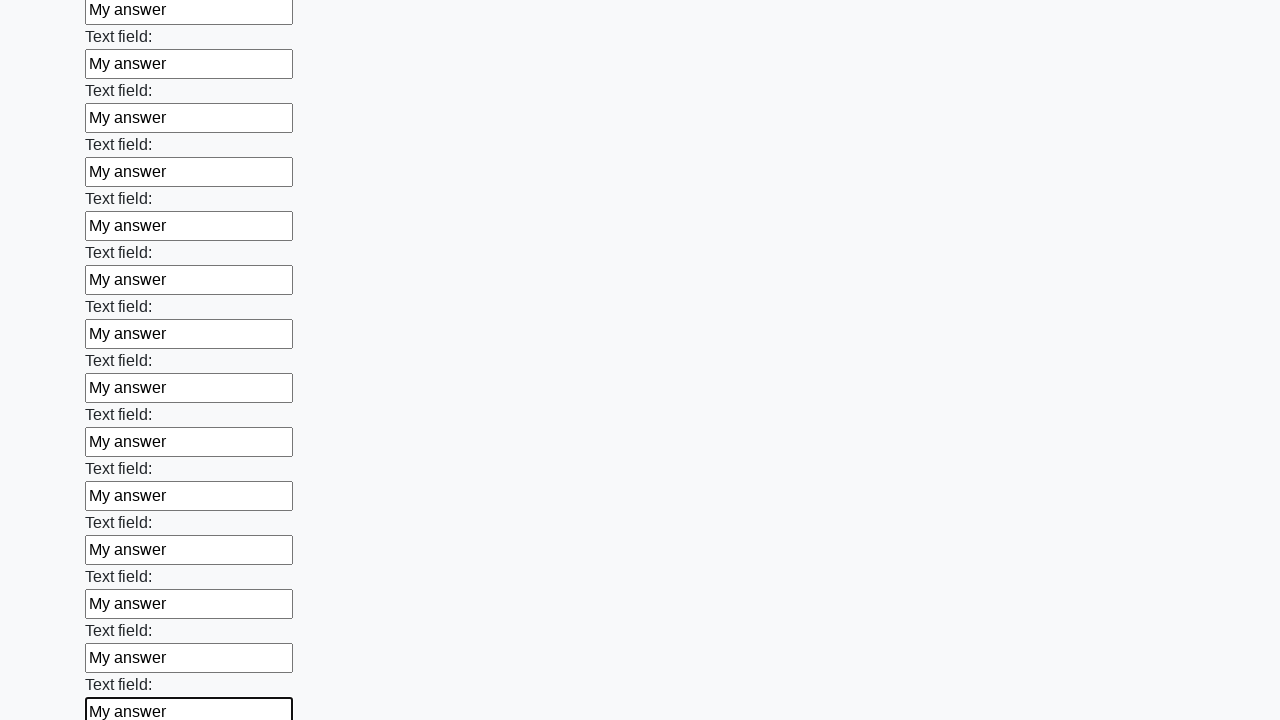

Filled an input field with 'My answer' on input >> nth=72
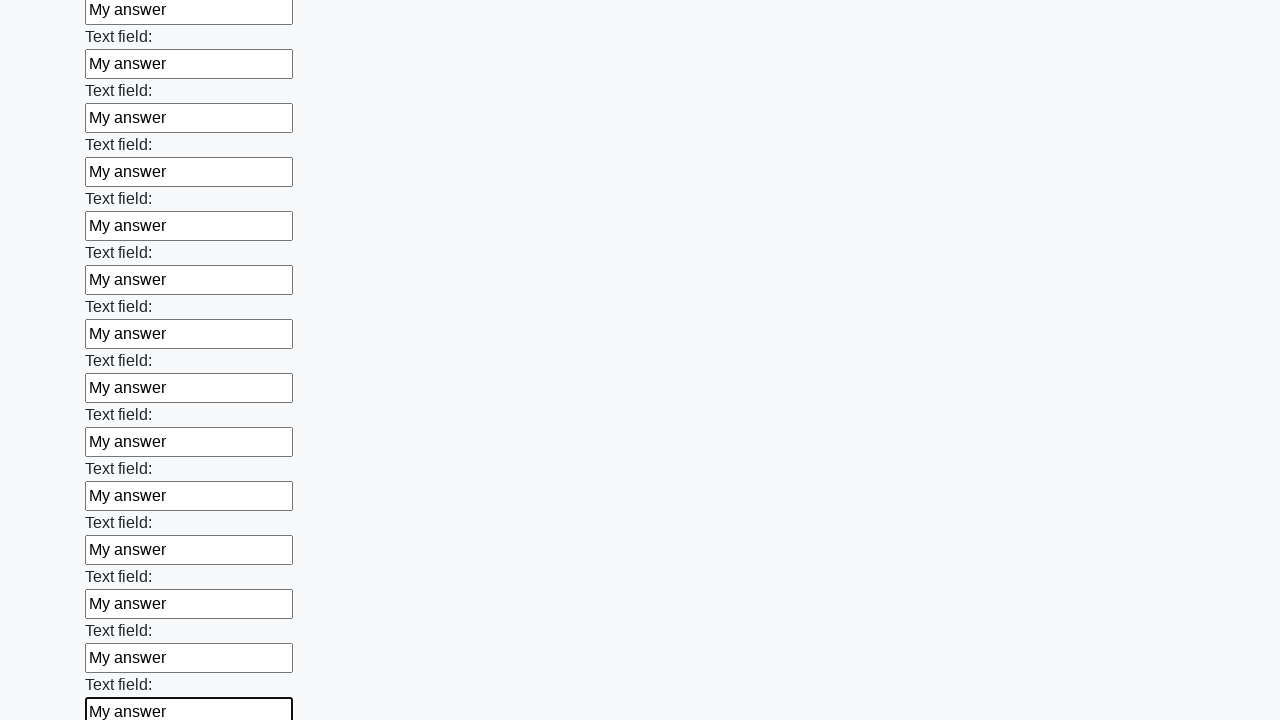

Filled an input field with 'My answer' on input >> nth=73
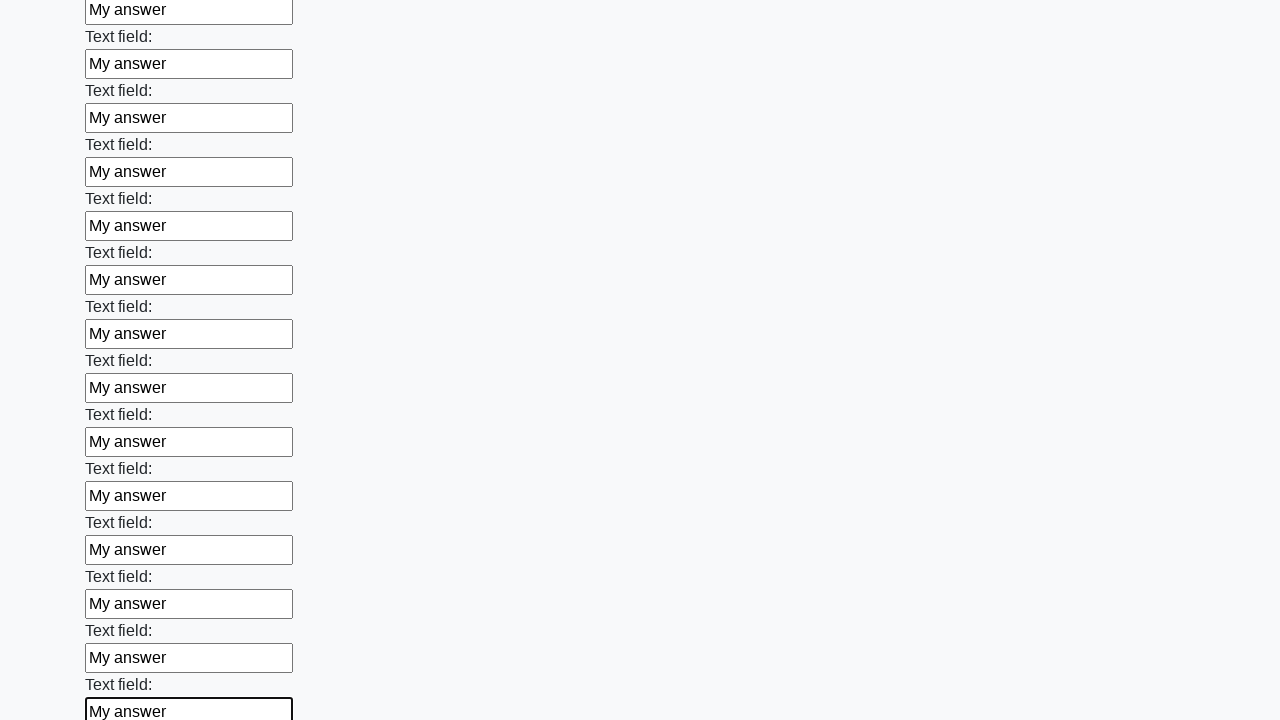

Filled an input field with 'My answer' on input >> nth=74
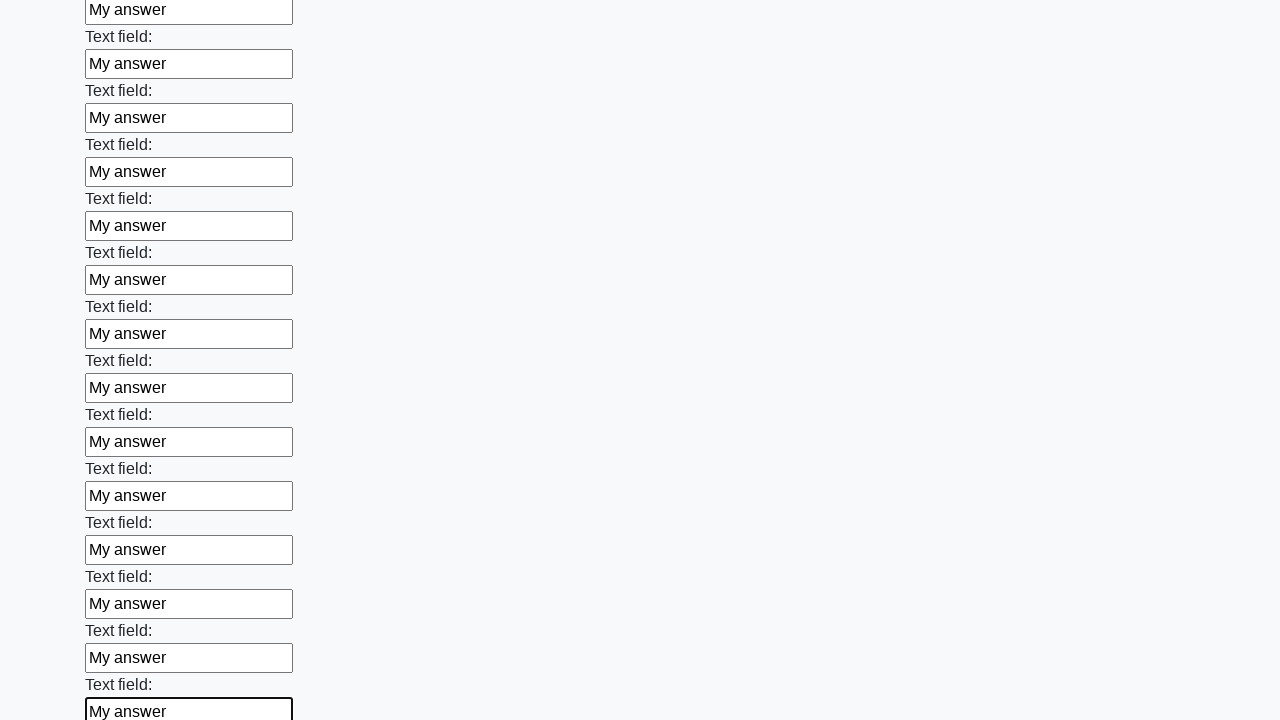

Filled an input field with 'My answer' on input >> nth=75
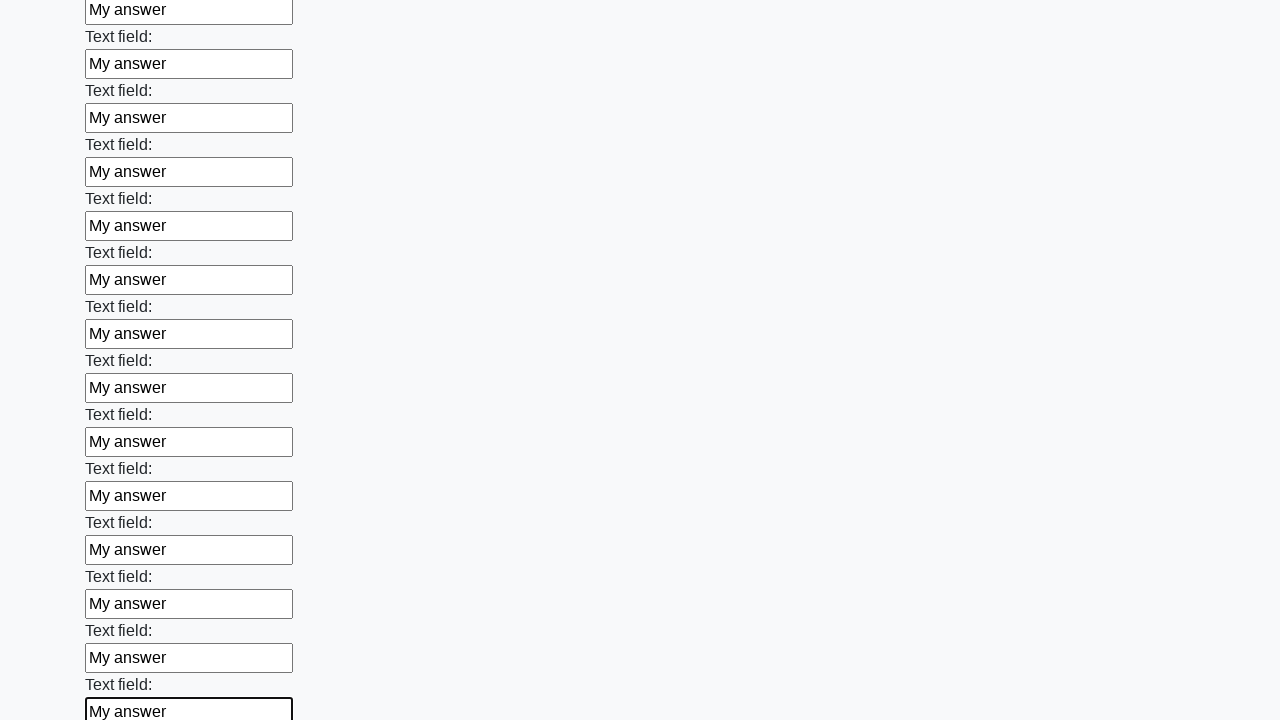

Filled an input field with 'My answer' on input >> nth=76
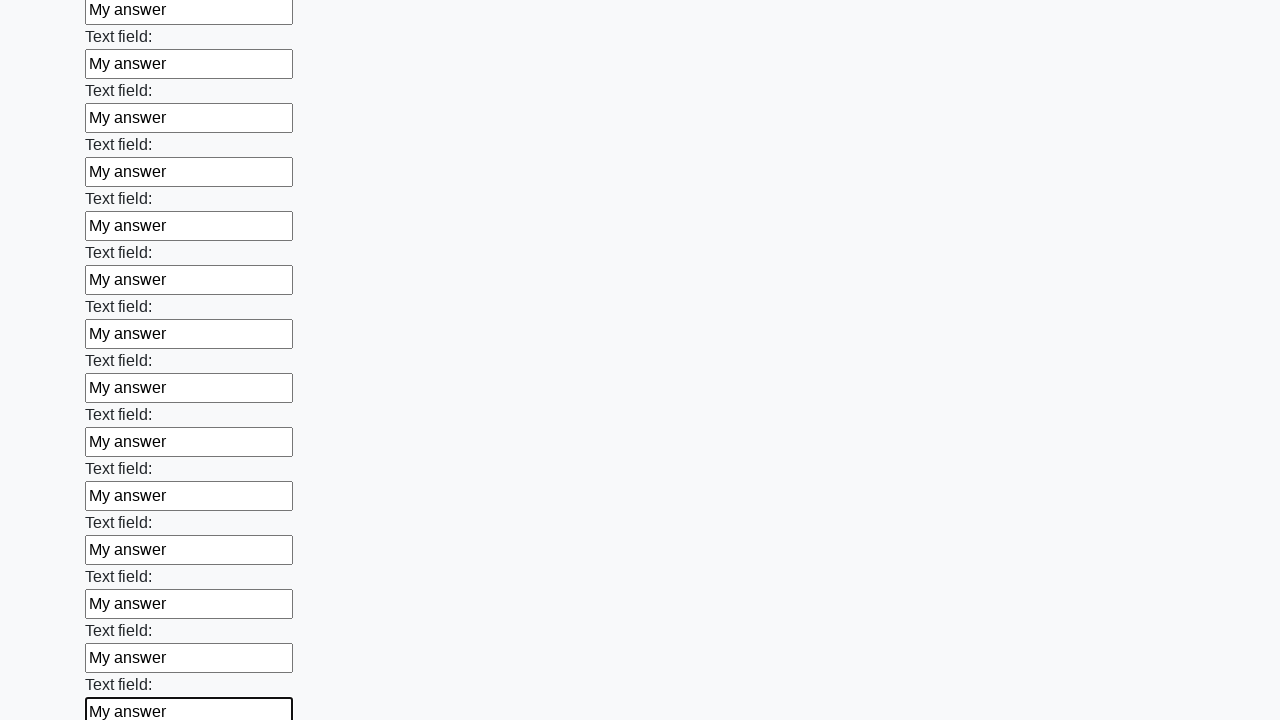

Filled an input field with 'My answer' on input >> nth=77
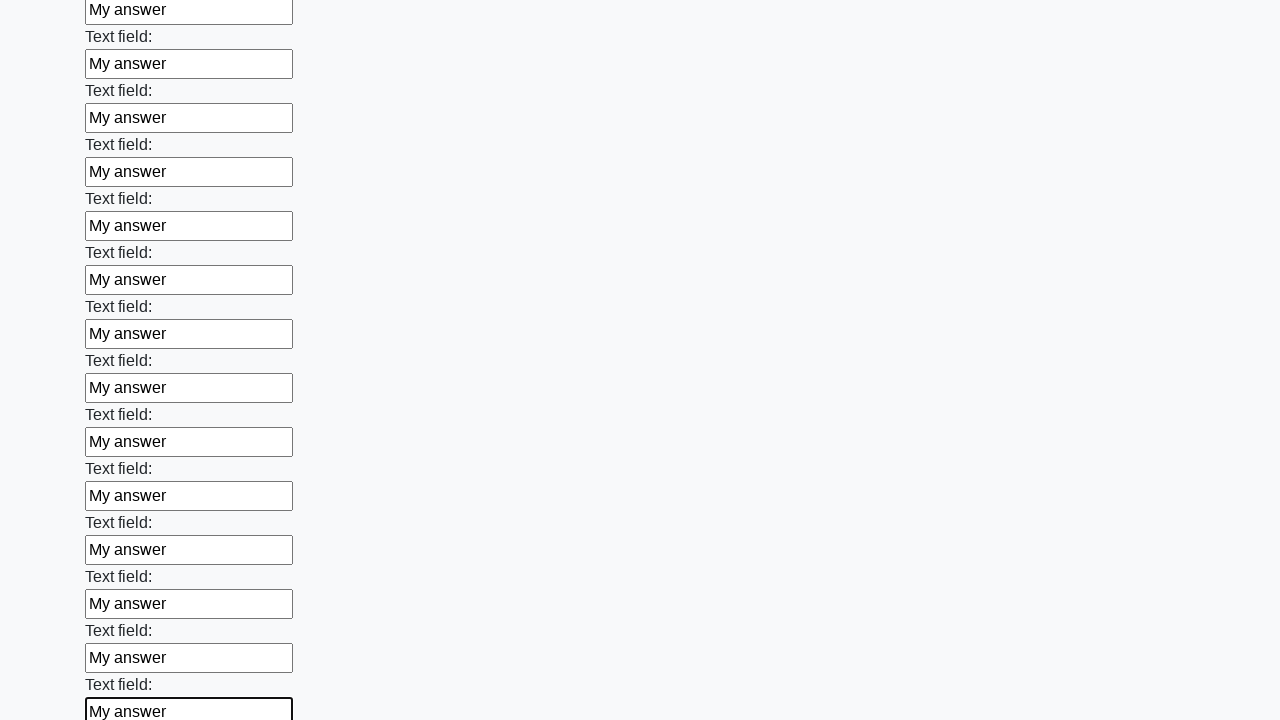

Filled an input field with 'My answer' on input >> nth=78
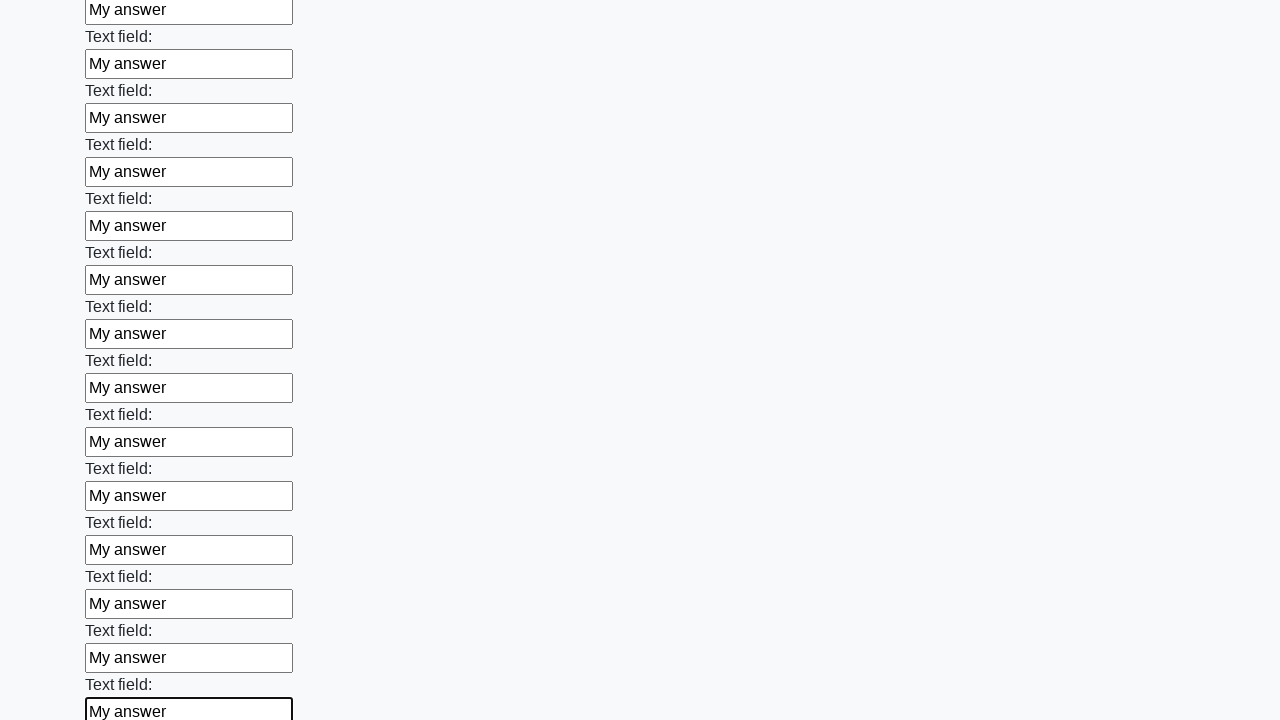

Filled an input field with 'My answer' on input >> nth=79
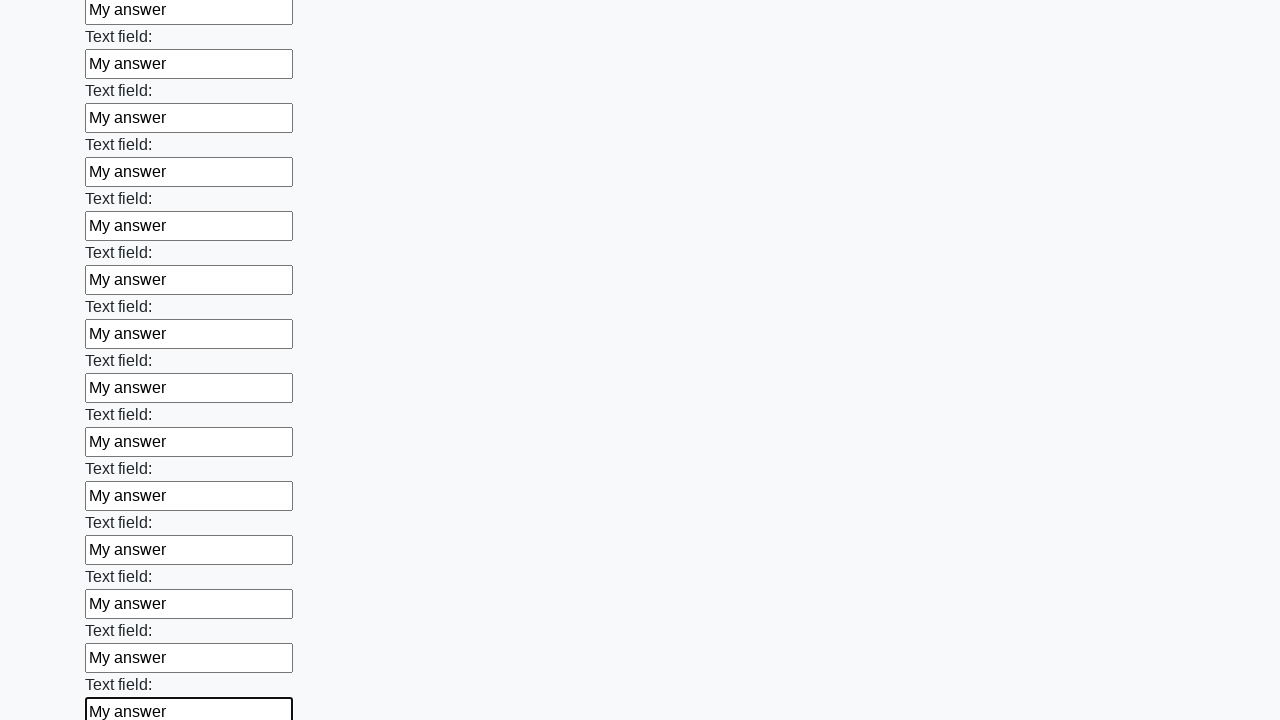

Filled an input field with 'My answer' on input >> nth=80
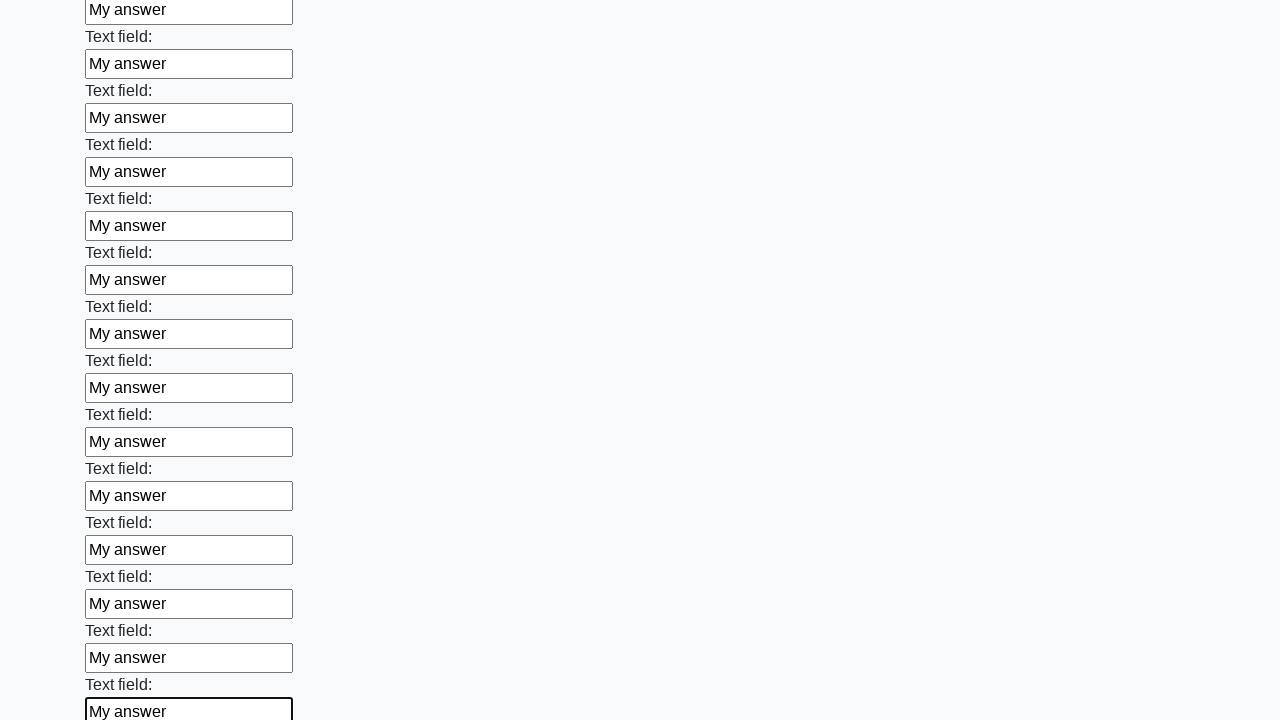

Filled an input field with 'My answer' on input >> nth=81
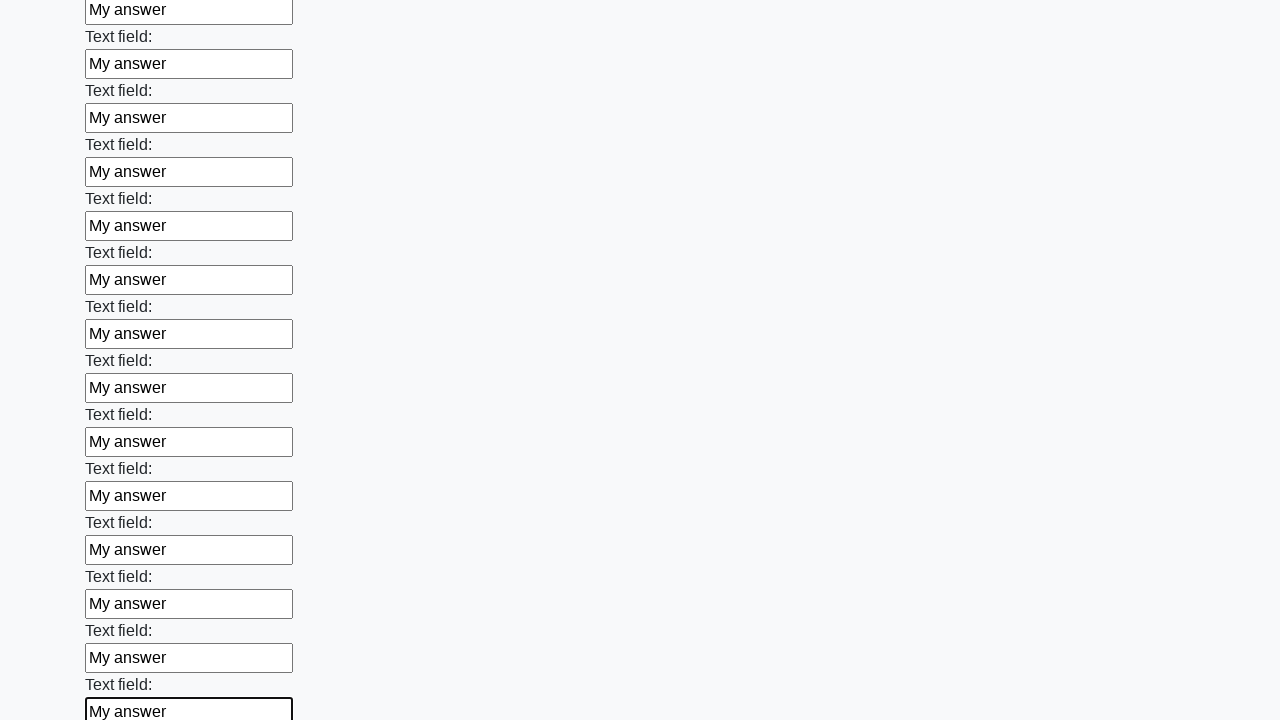

Filled an input field with 'My answer' on input >> nth=82
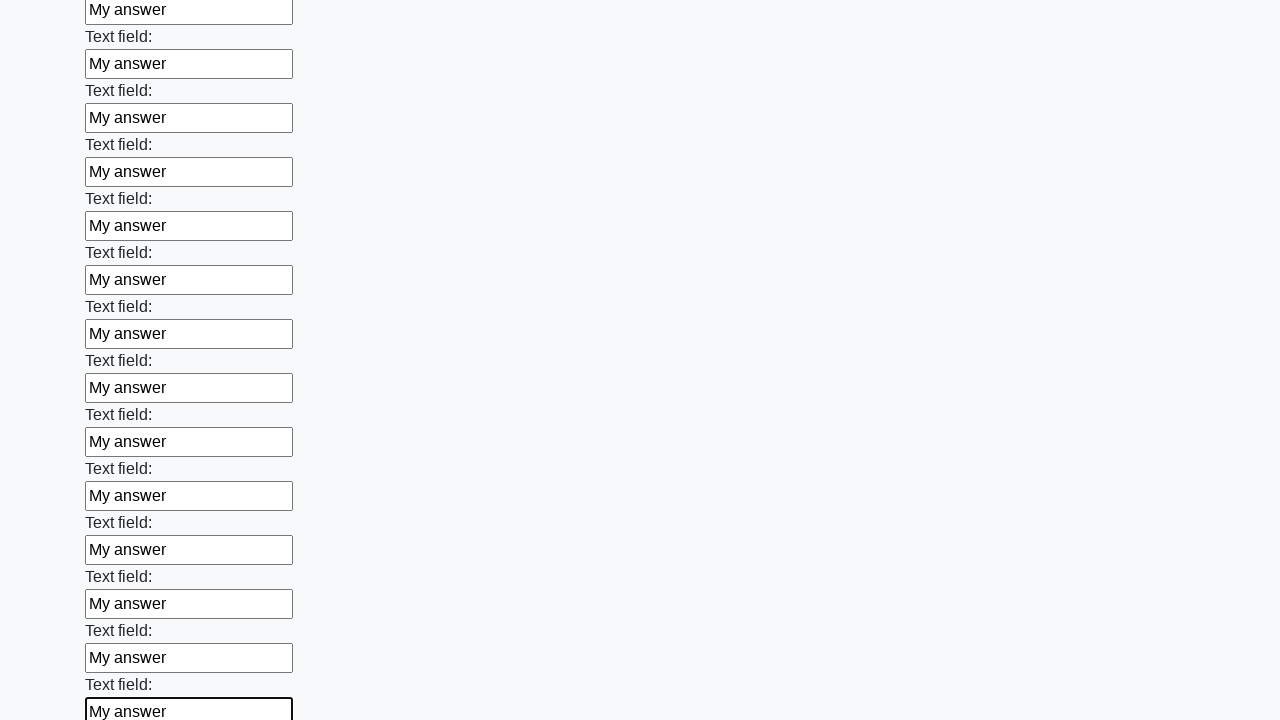

Filled an input field with 'My answer' on input >> nth=83
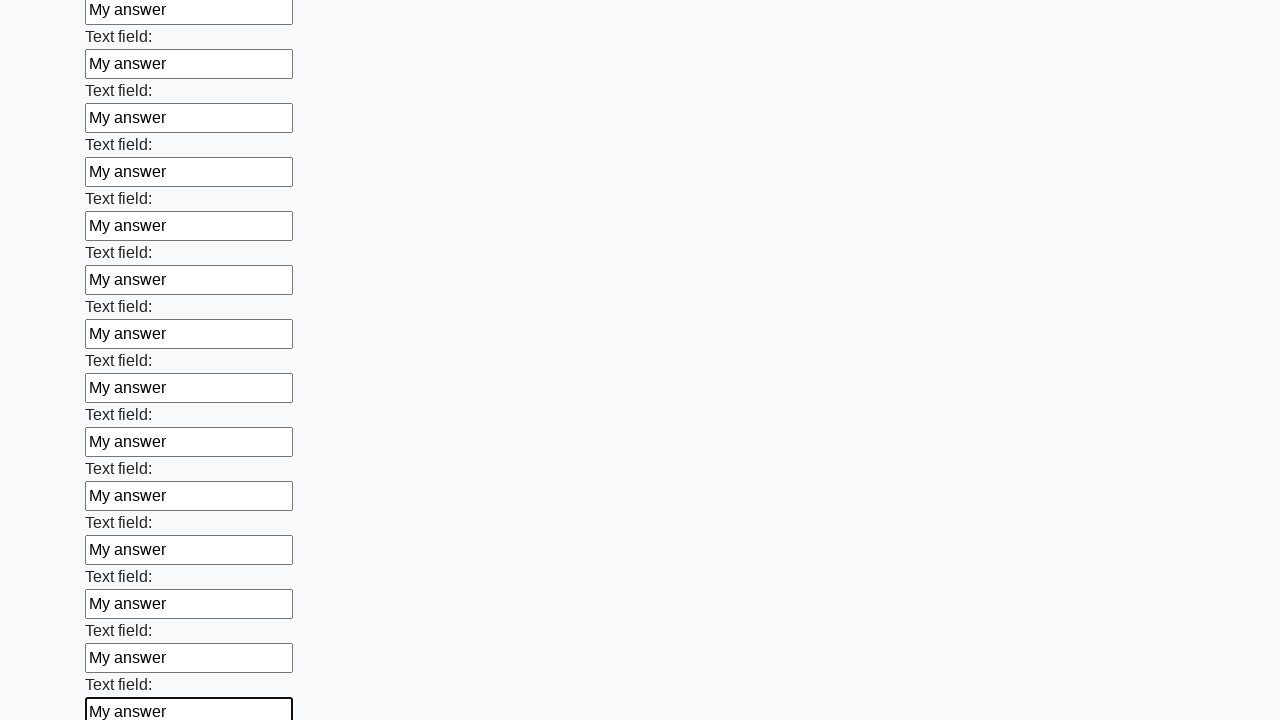

Filled an input field with 'My answer' on input >> nth=84
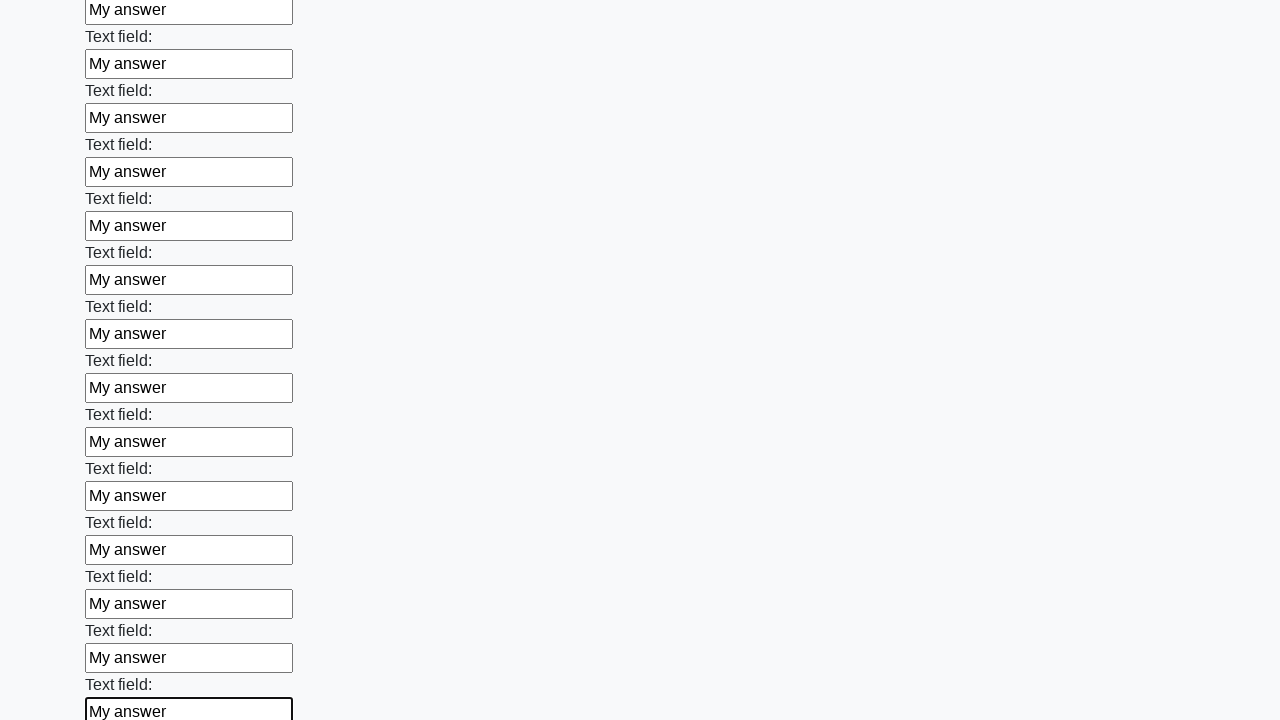

Filled an input field with 'My answer' on input >> nth=85
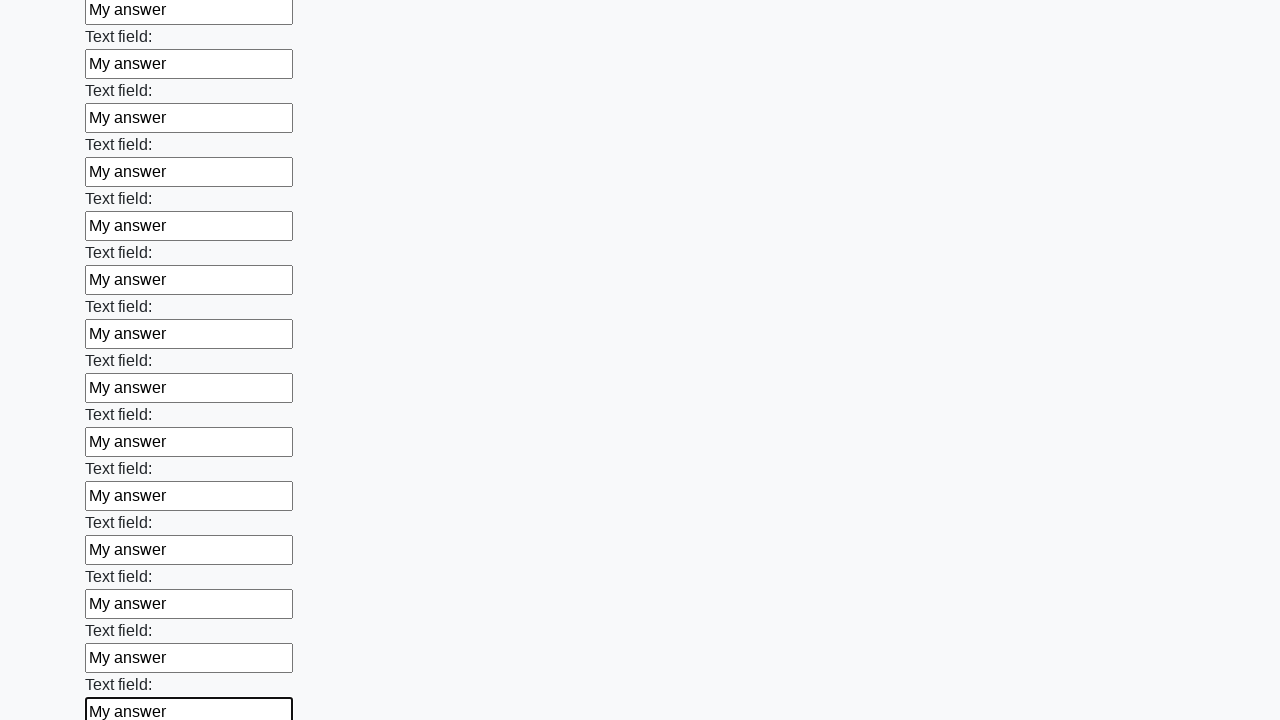

Filled an input field with 'My answer' on input >> nth=86
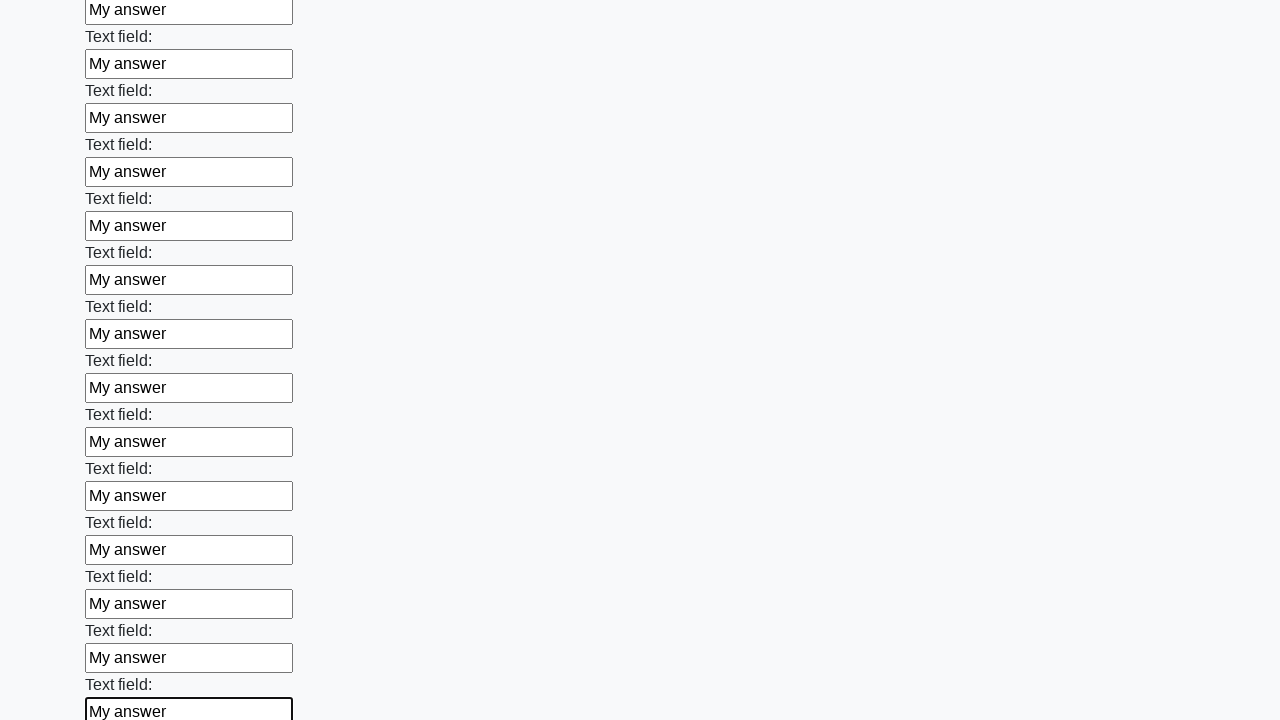

Filled an input field with 'My answer' on input >> nth=87
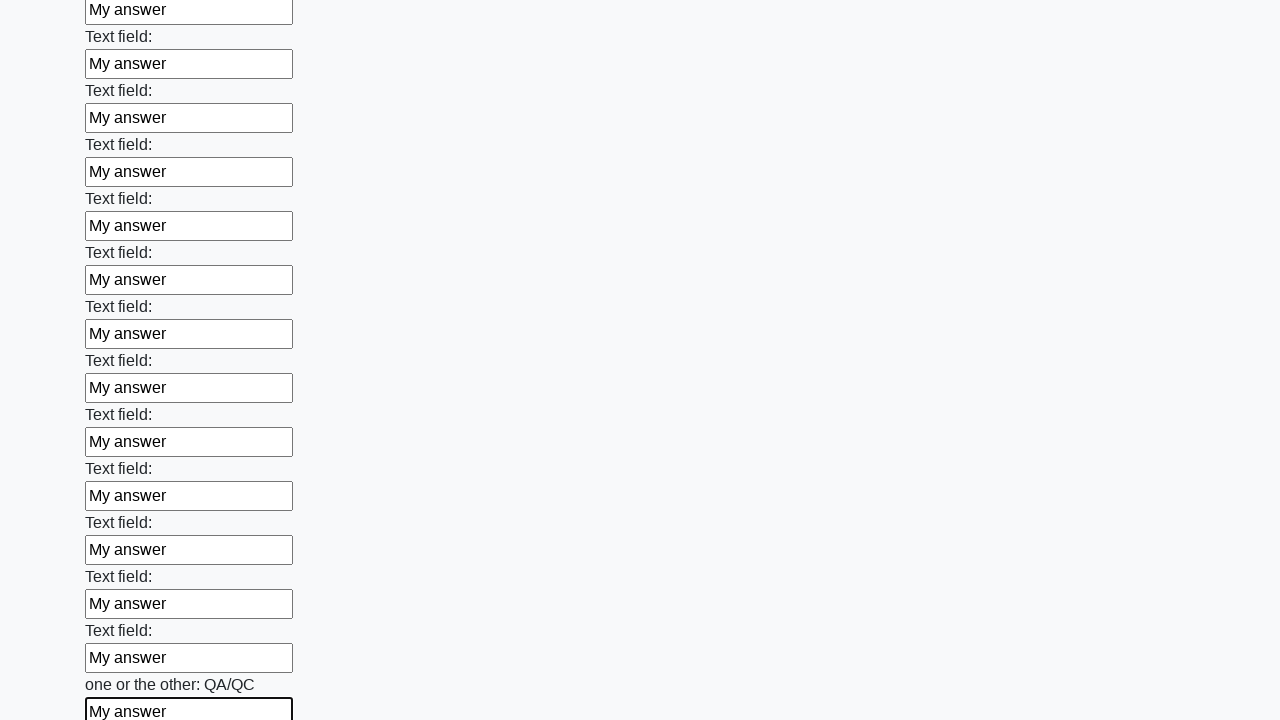

Filled an input field with 'My answer' on input >> nth=88
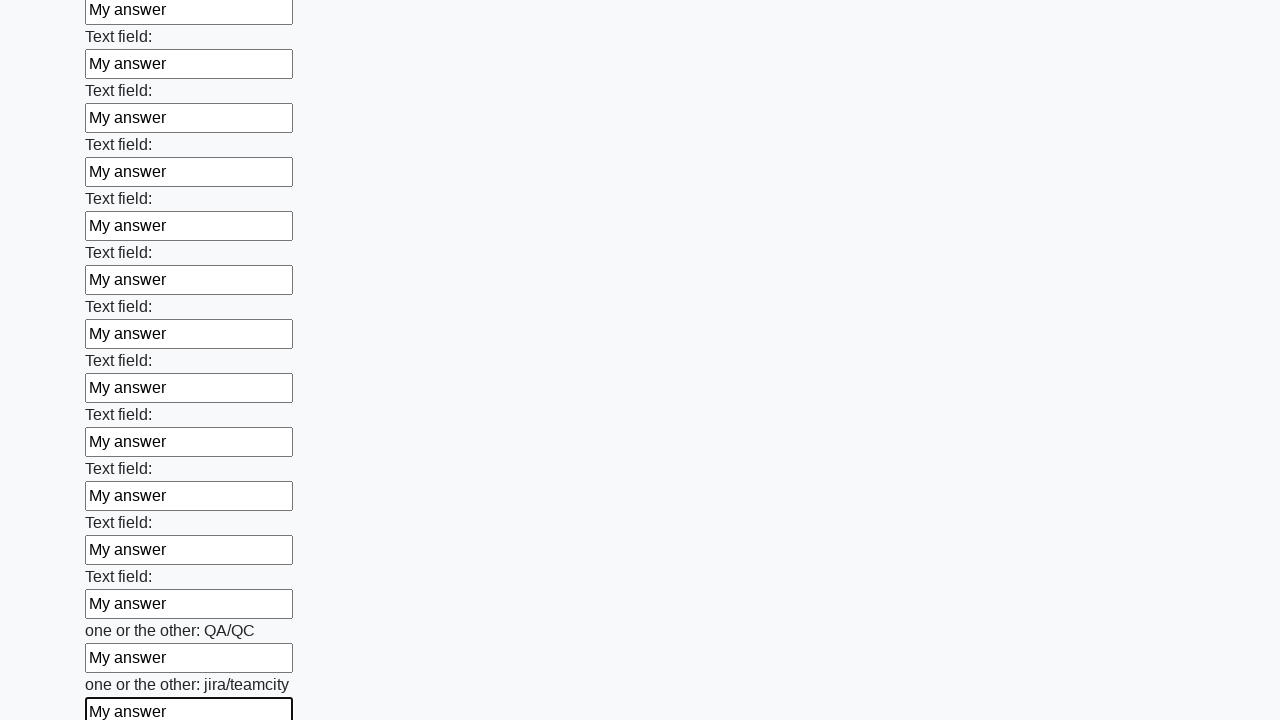

Filled an input field with 'My answer' on input >> nth=89
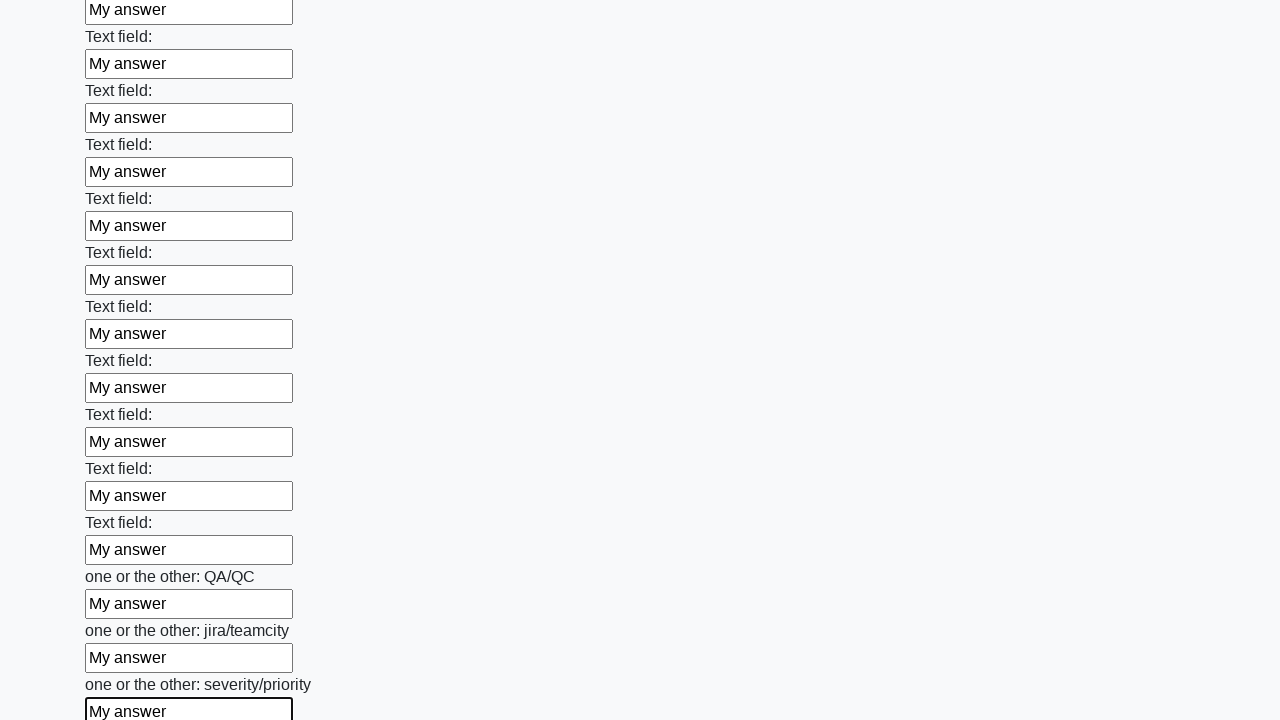

Filled an input field with 'My answer' on input >> nth=90
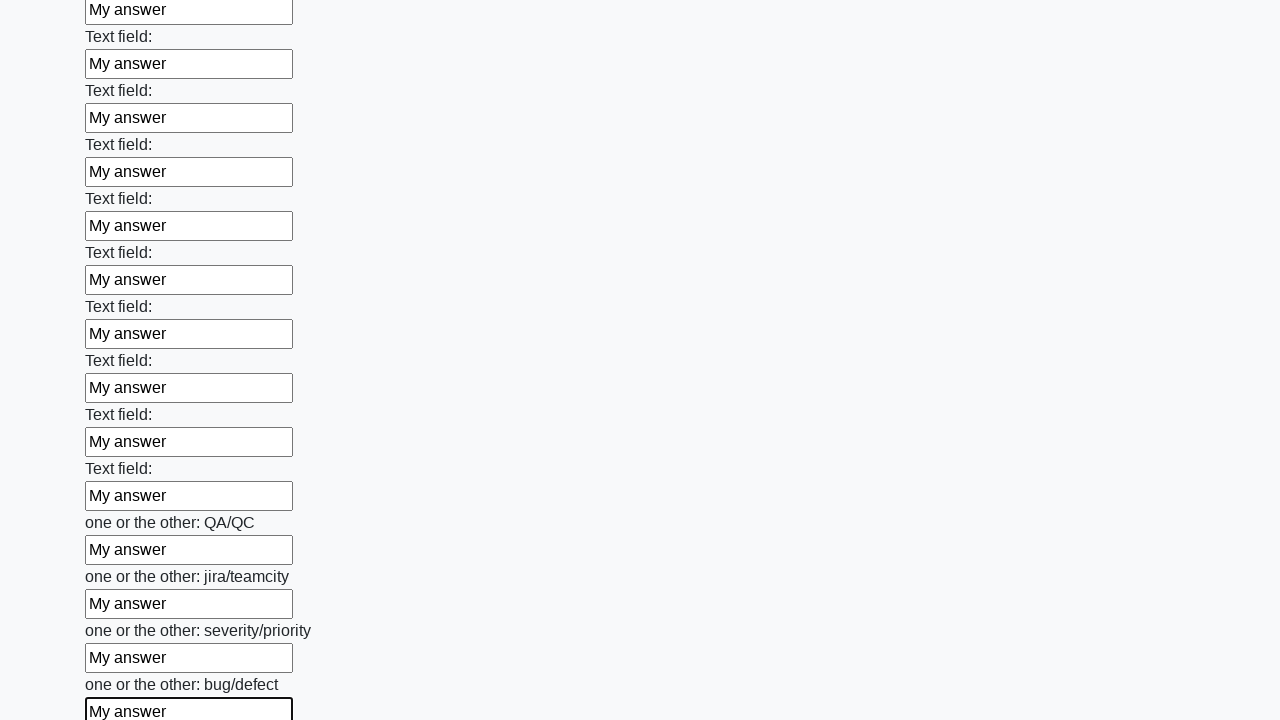

Filled an input field with 'My answer' on input >> nth=91
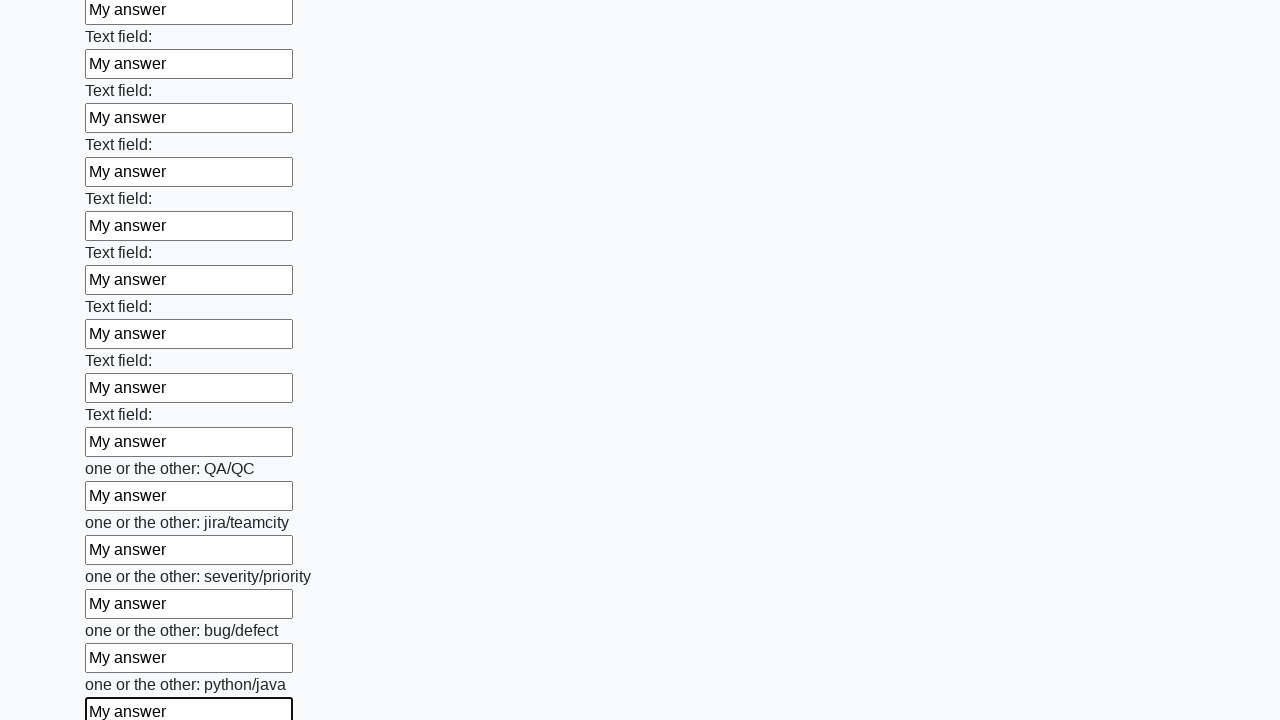

Filled an input field with 'My answer' on input >> nth=92
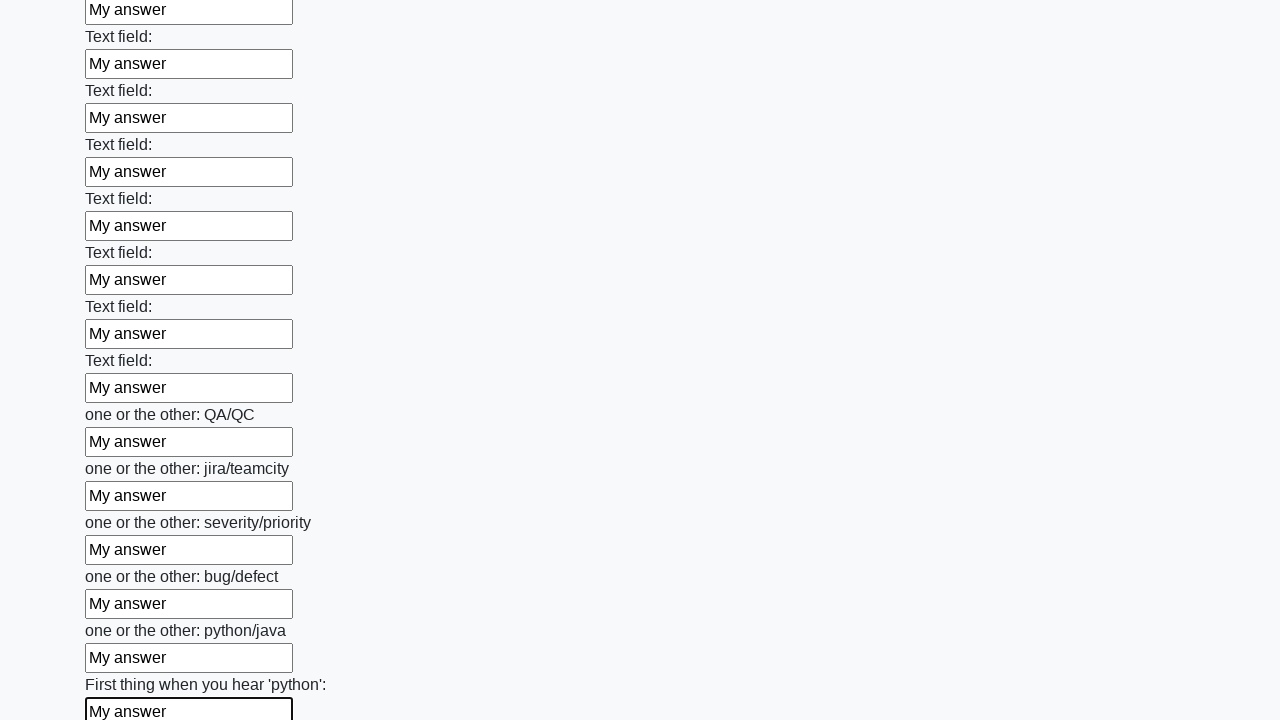

Filled an input field with 'My answer' on input >> nth=93
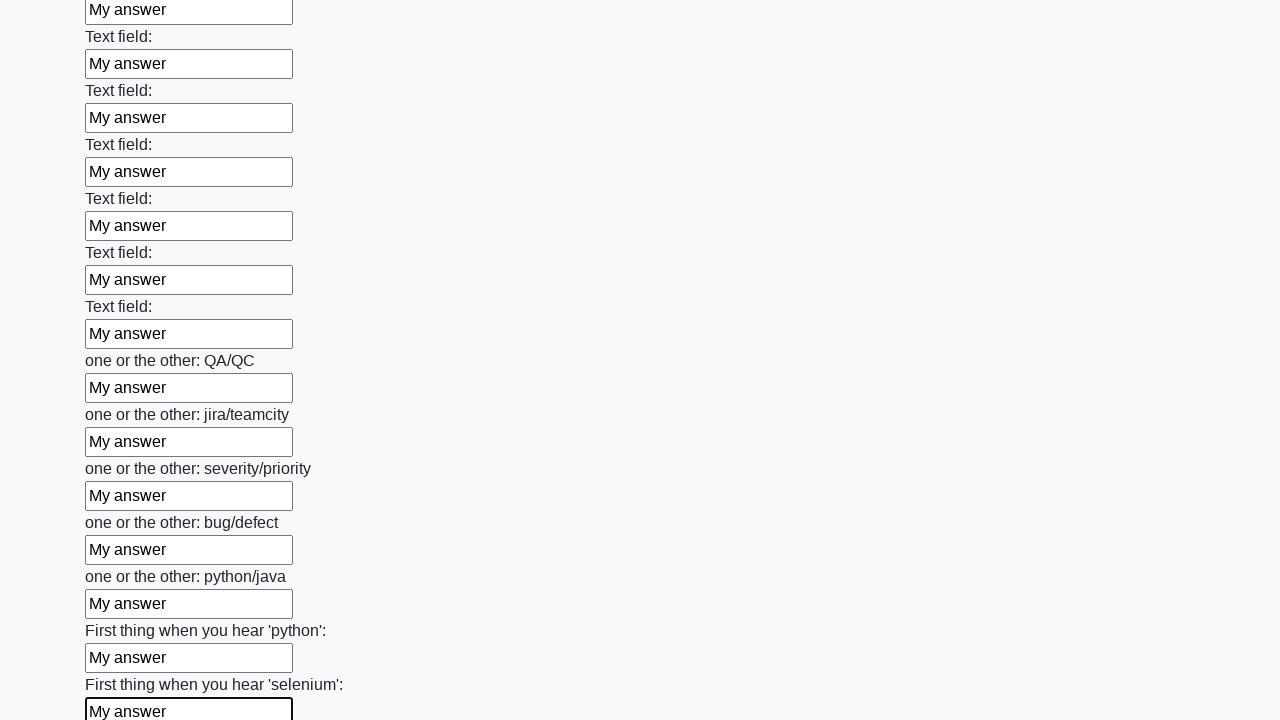

Filled an input field with 'My answer' on input >> nth=94
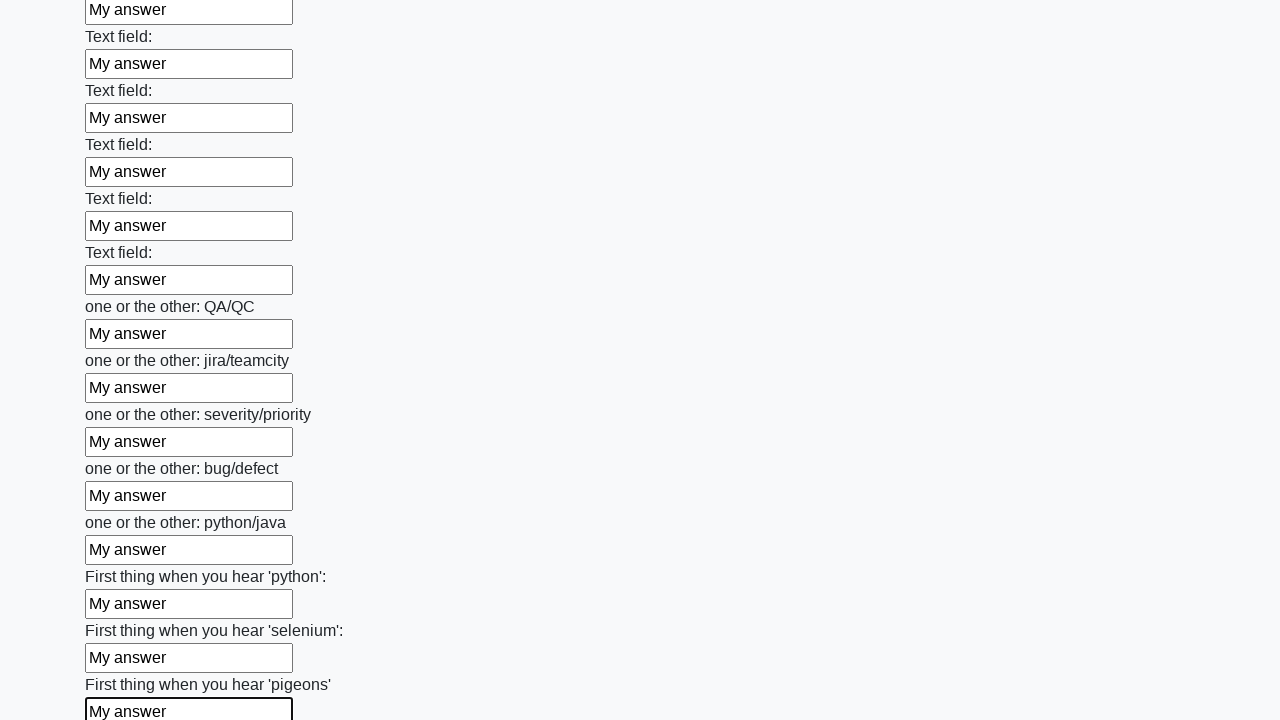

Filled an input field with 'My answer' on input >> nth=95
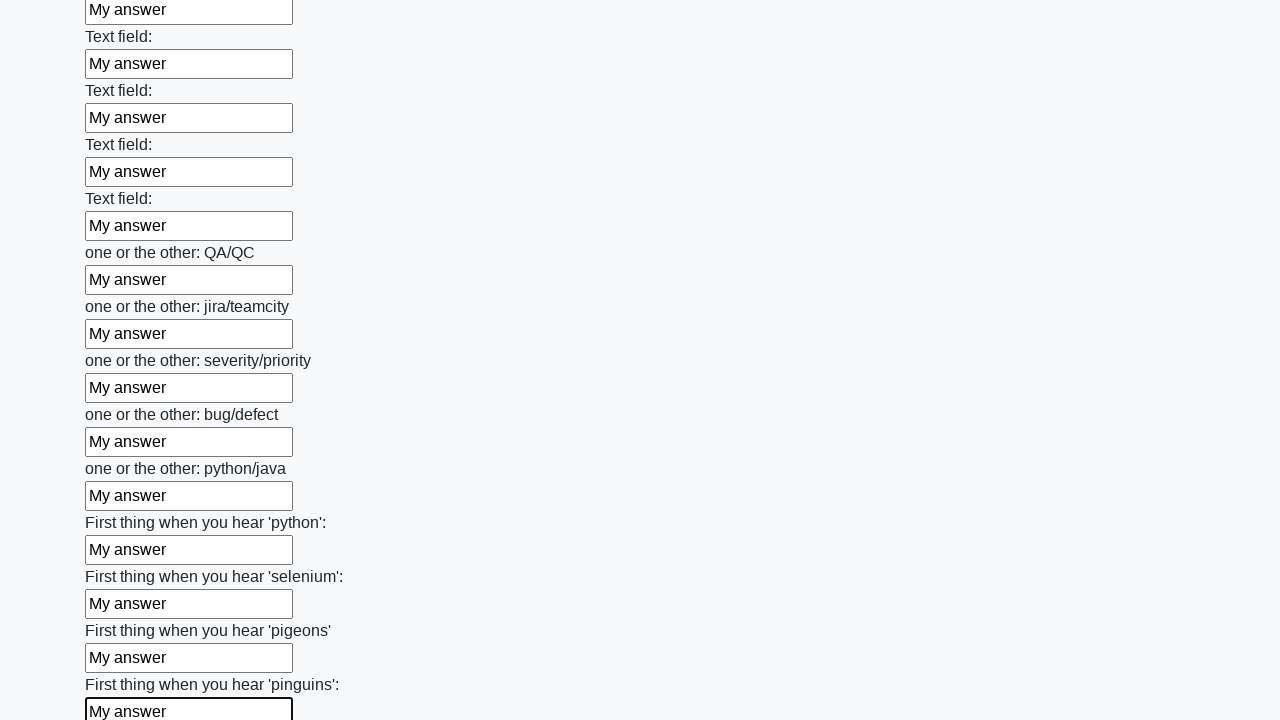

Filled an input field with 'My answer' on input >> nth=96
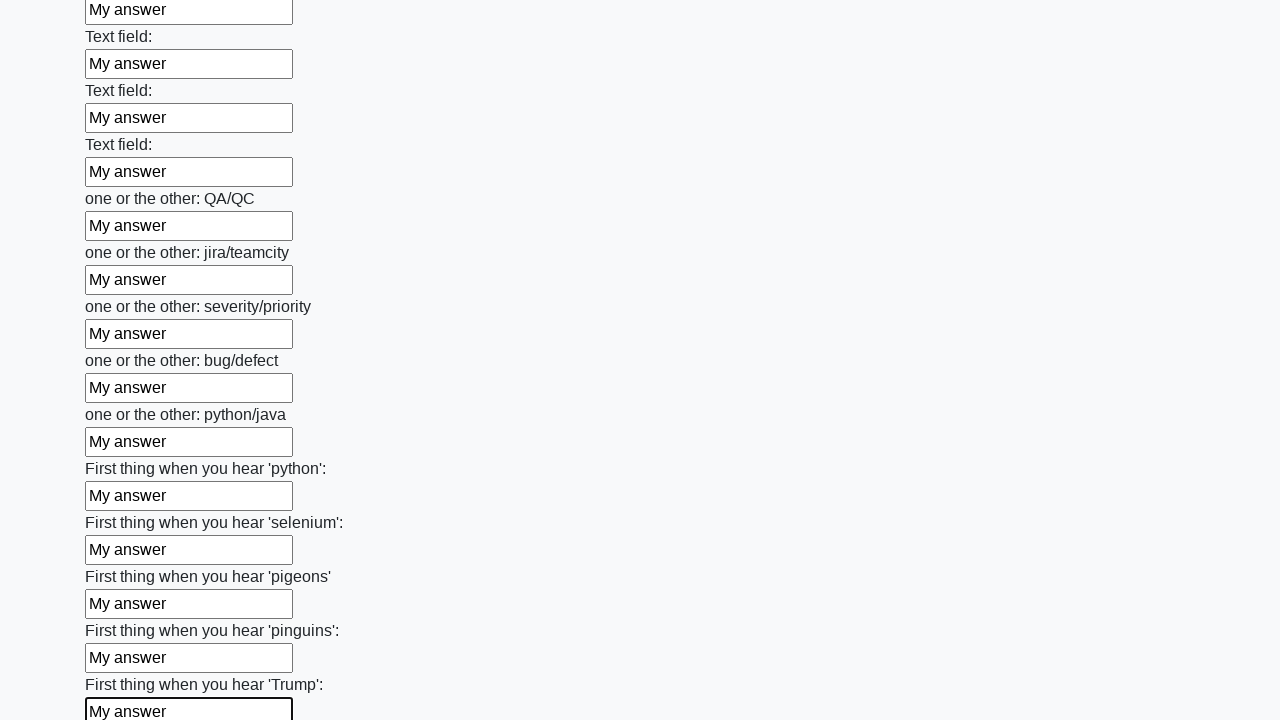

Filled an input field with 'My answer' on input >> nth=97
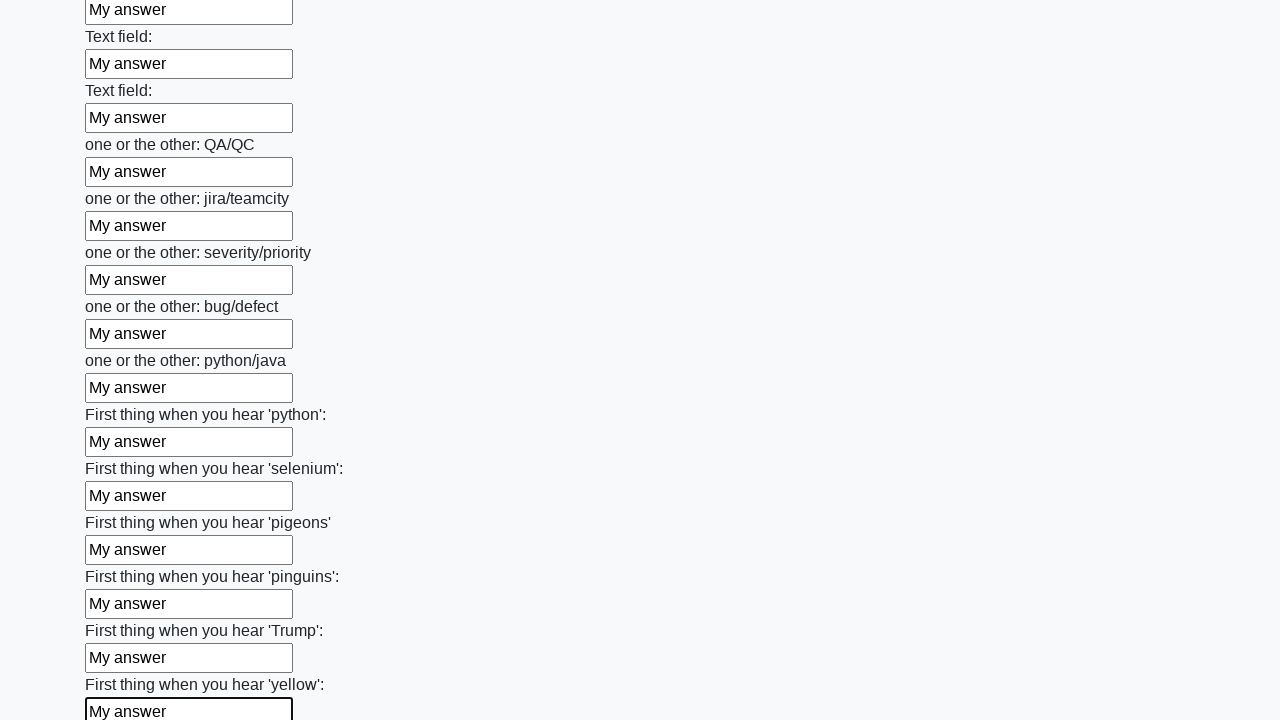

Filled an input field with 'My answer' on input >> nth=98
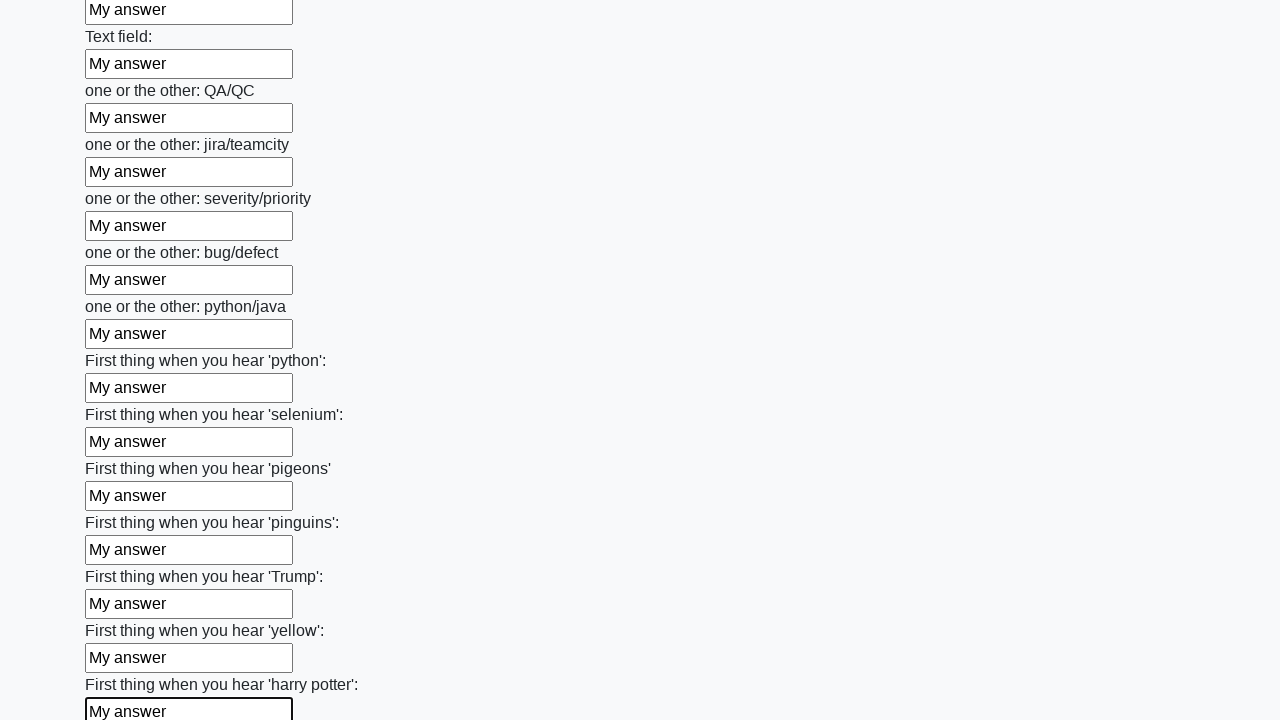

Filled an input field with 'My answer' on input >> nth=99
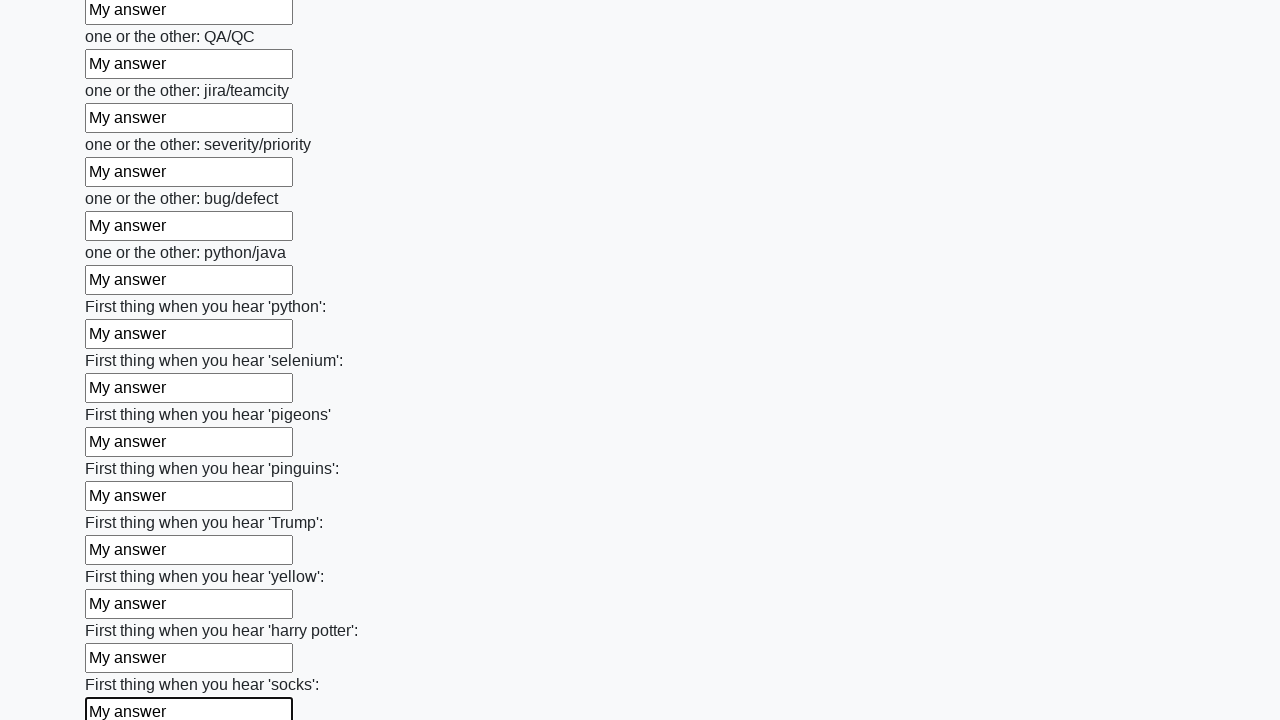

Clicked the submit button at (123, 611) on button.btn
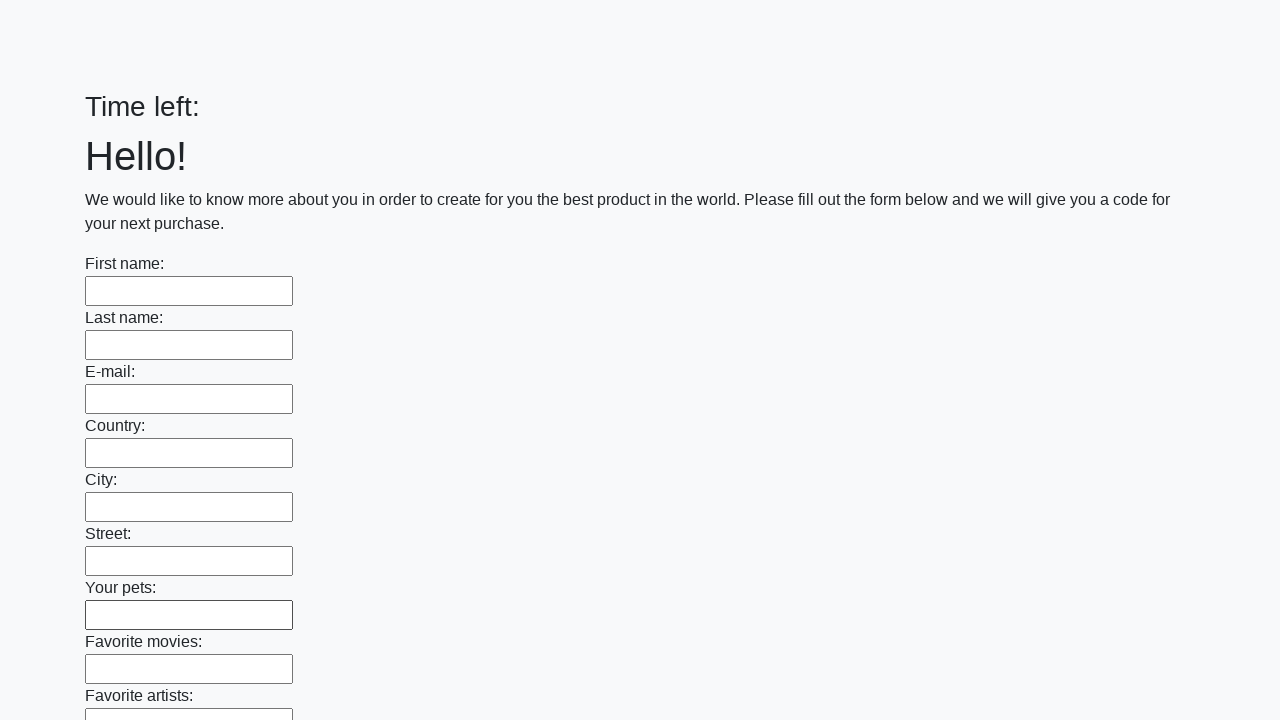

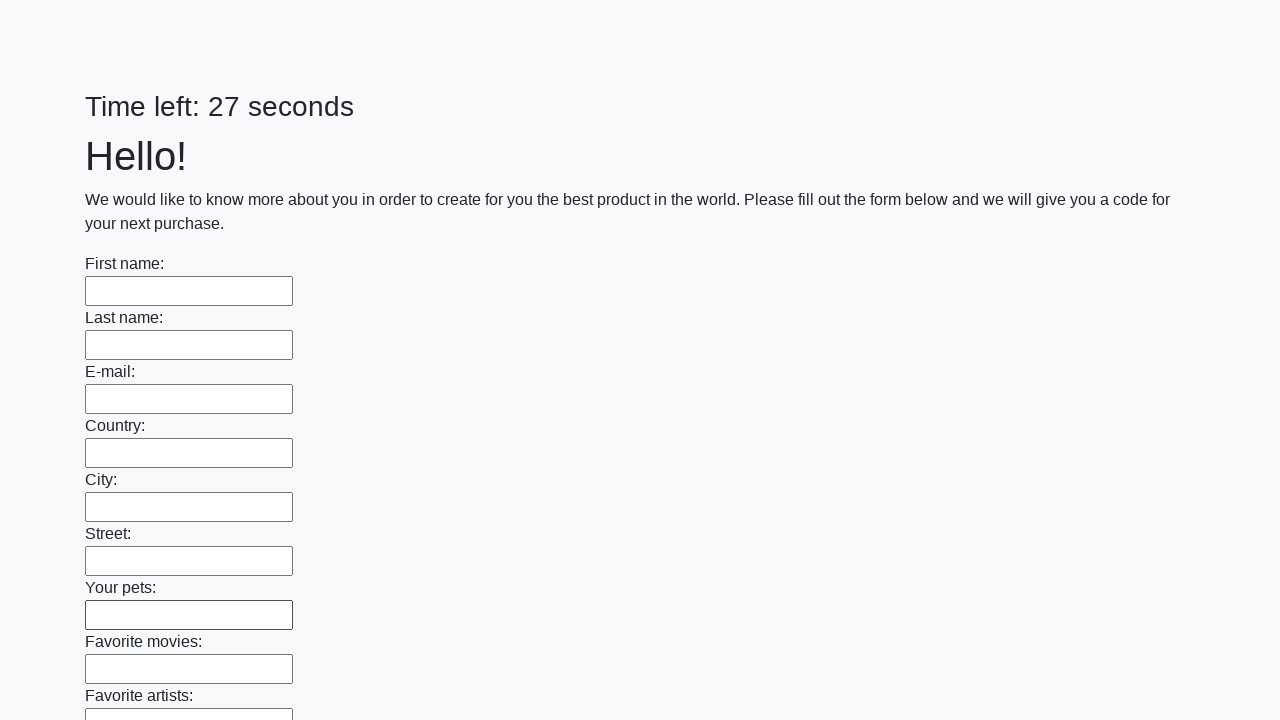